Tests a large form by filling all input fields with text and clicking the submit button to verify form submission works correctly.

Starting URL: http://suninjuly.github.io/huge_form.html

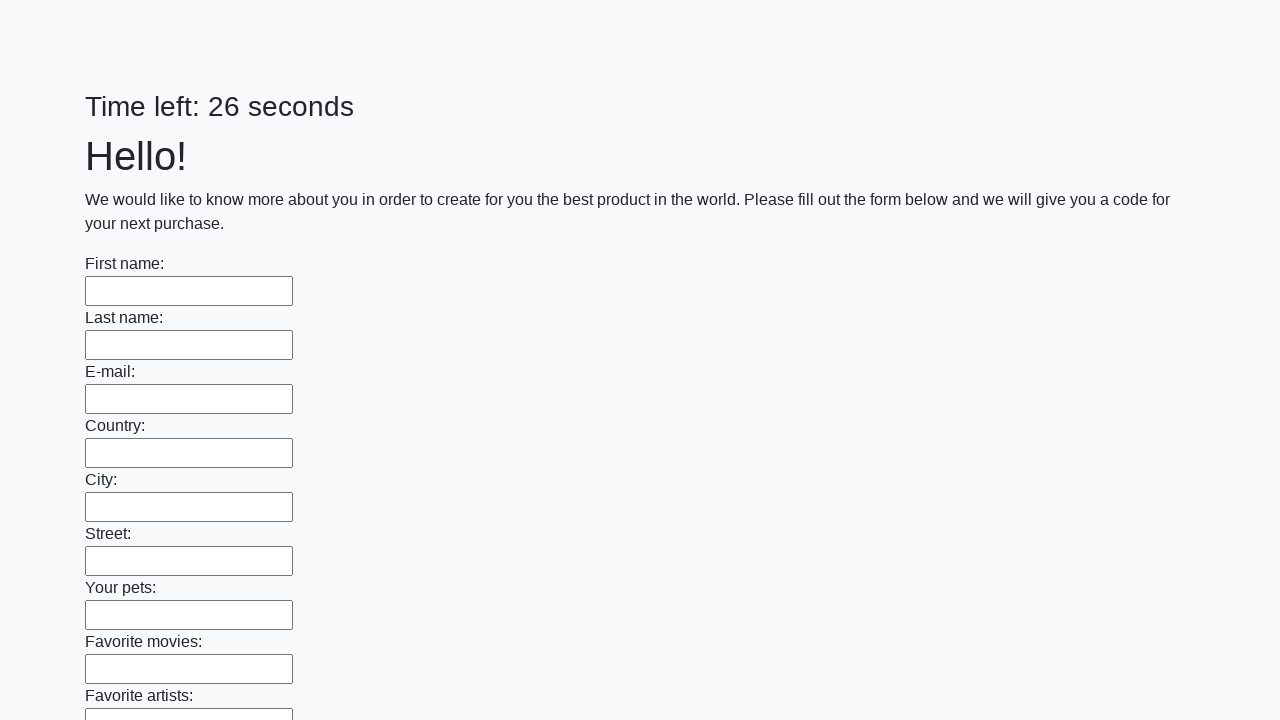

Located all input elements on the huge form
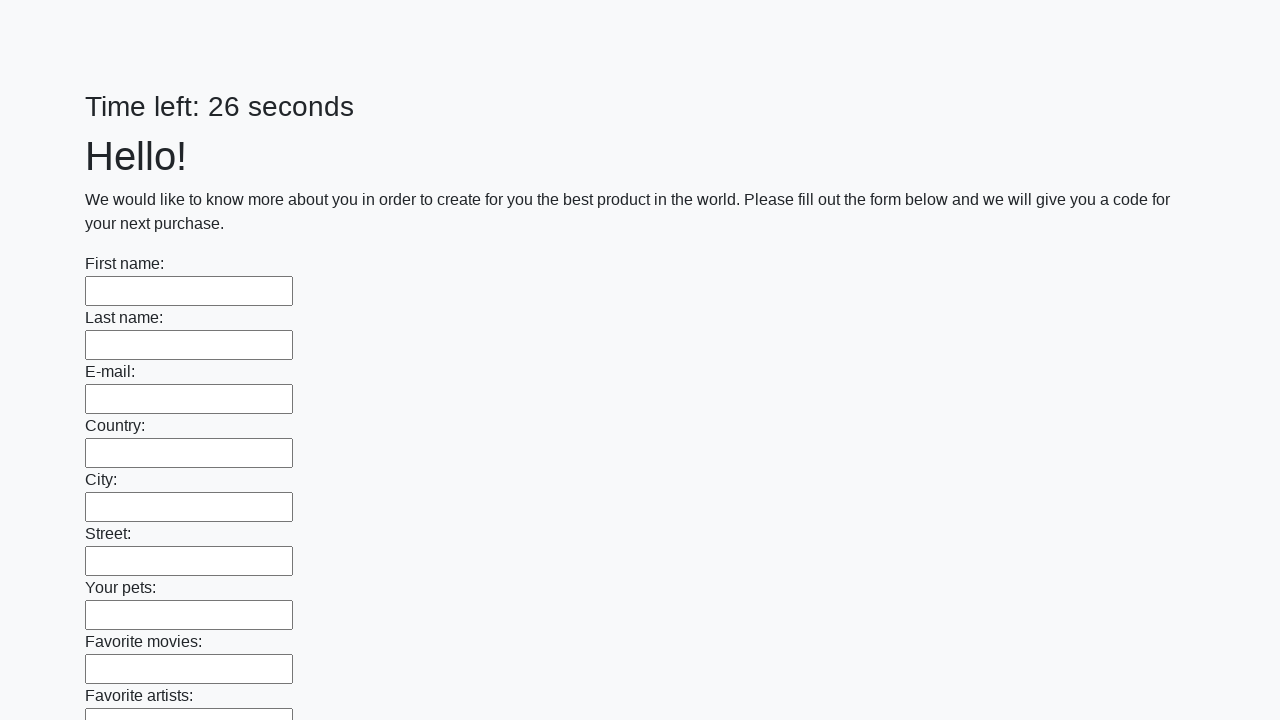

Filled input field with text 'Мой ответ' on input >> nth=0
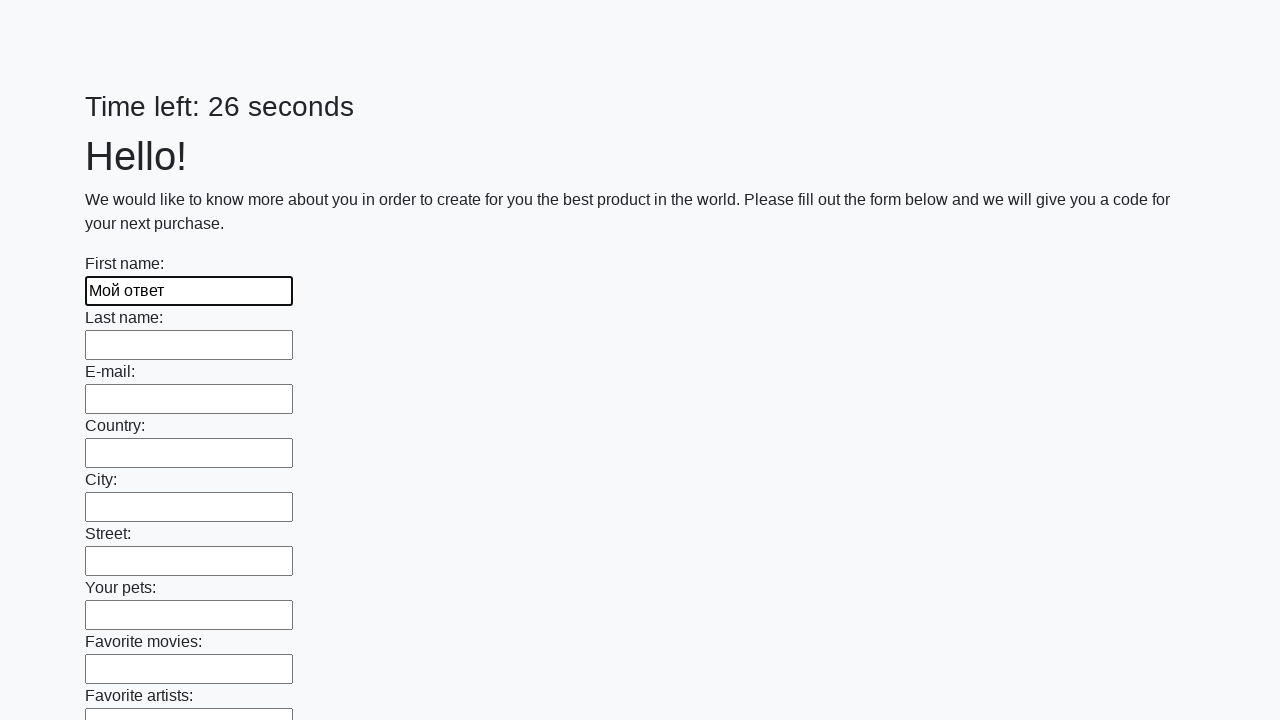

Filled input field with text 'Мой ответ' on input >> nth=1
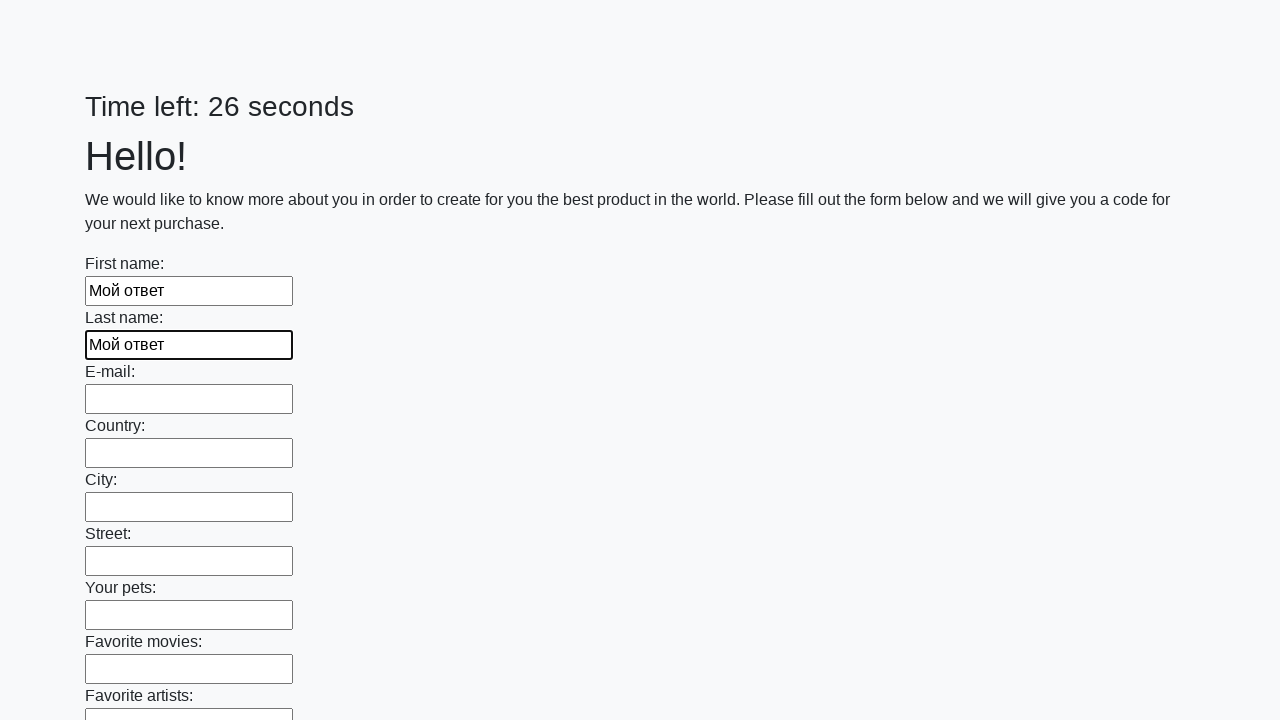

Filled input field with text 'Мой ответ' on input >> nth=2
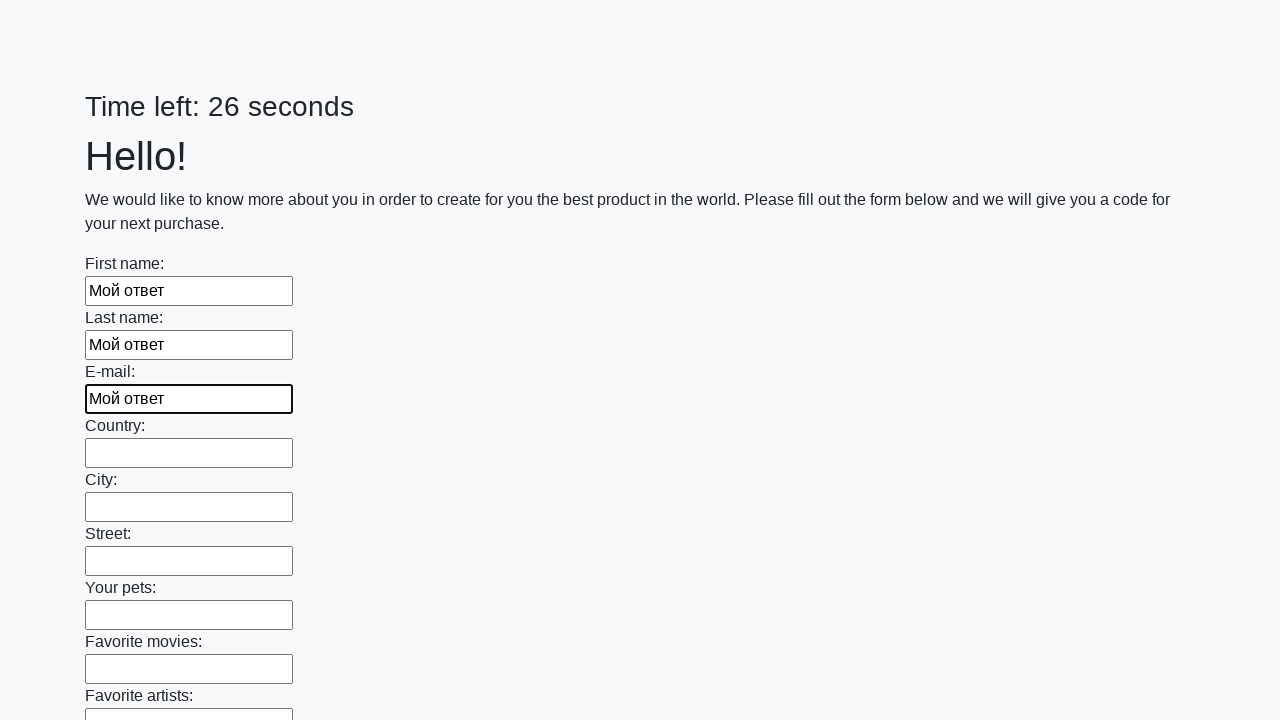

Filled input field with text 'Мой ответ' on input >> nth=3
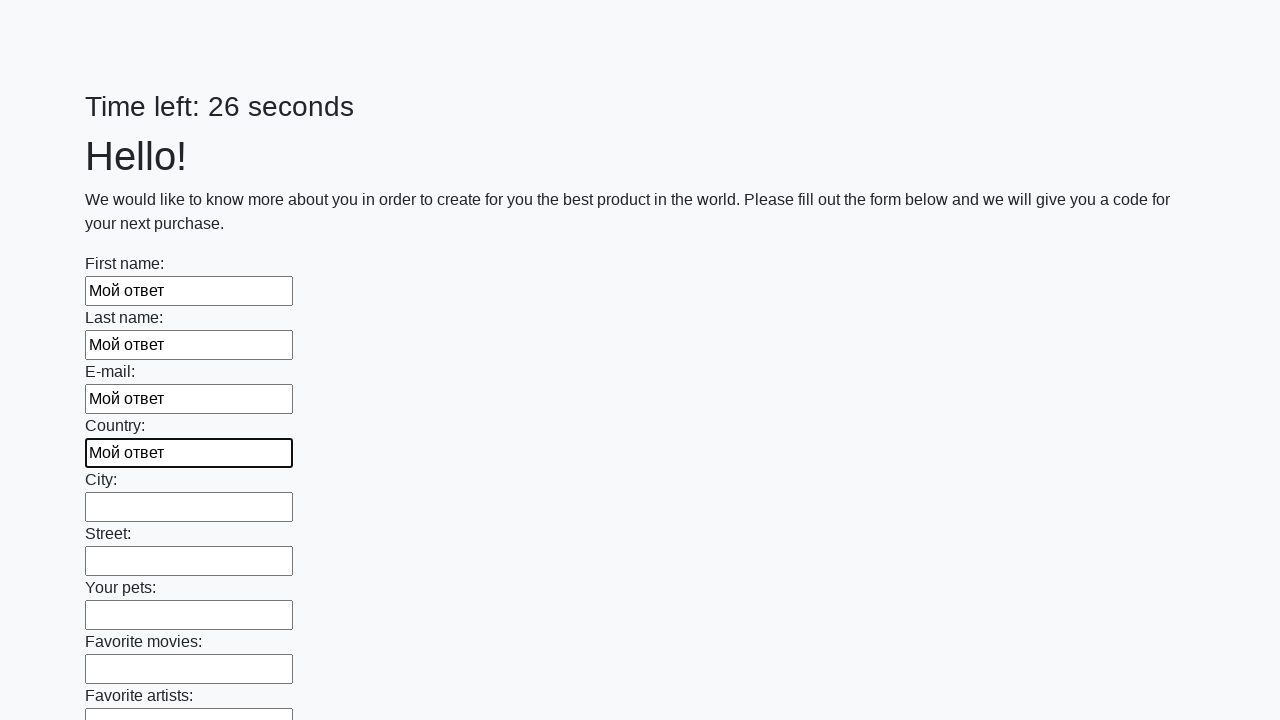

Filled input field with text 'Мой ответ' on input >> nth=4
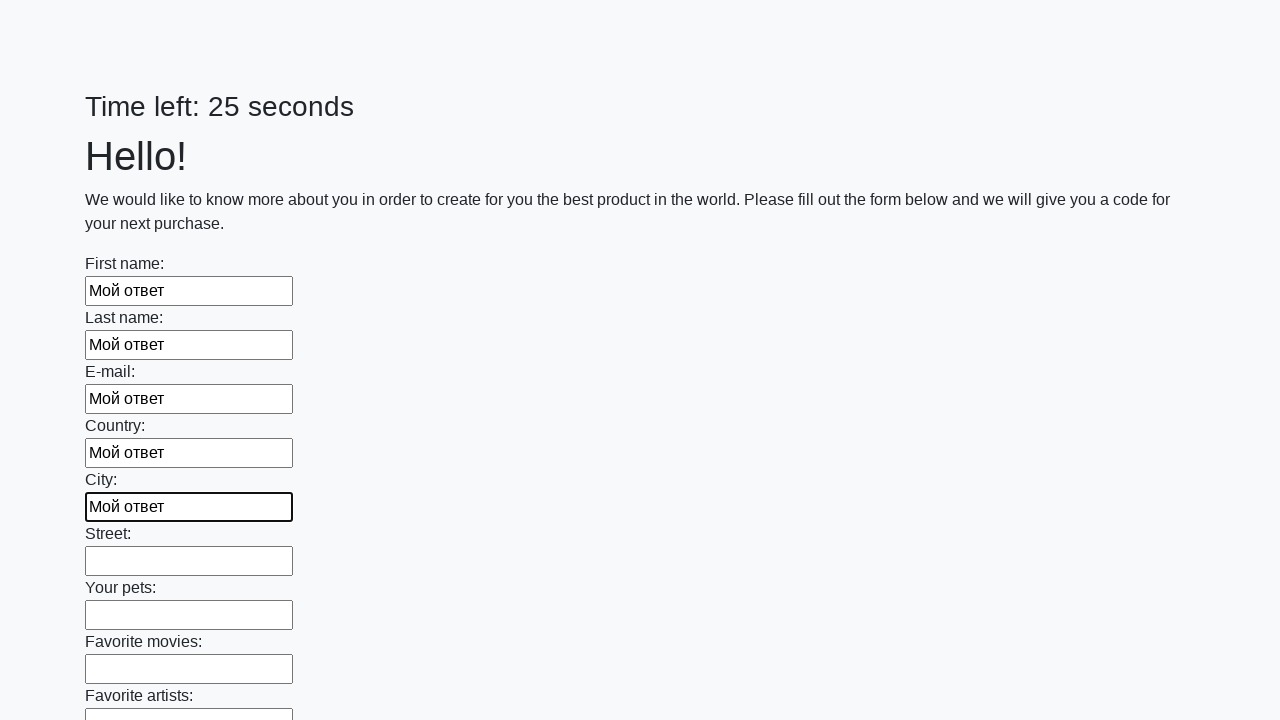

Filled input field with text 'Мой ответ' on input >> nth=5
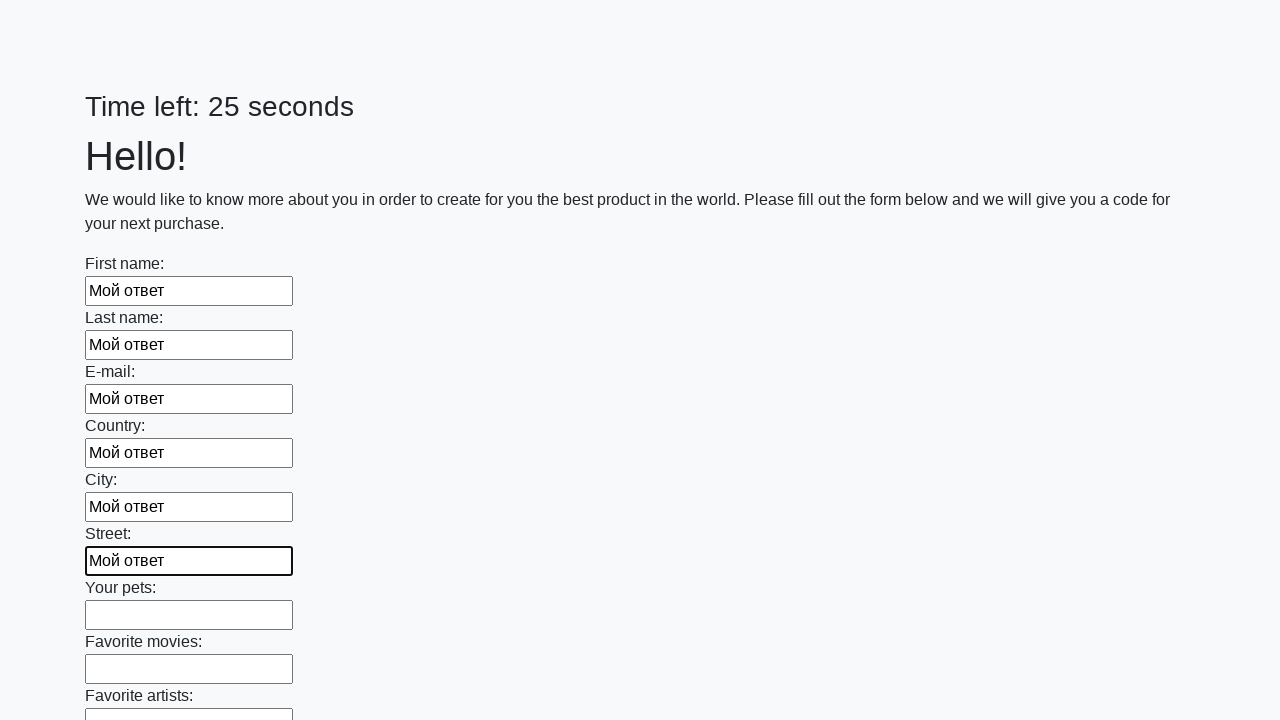

Filled input field with text 'Мой ответ' on input >> nth=6
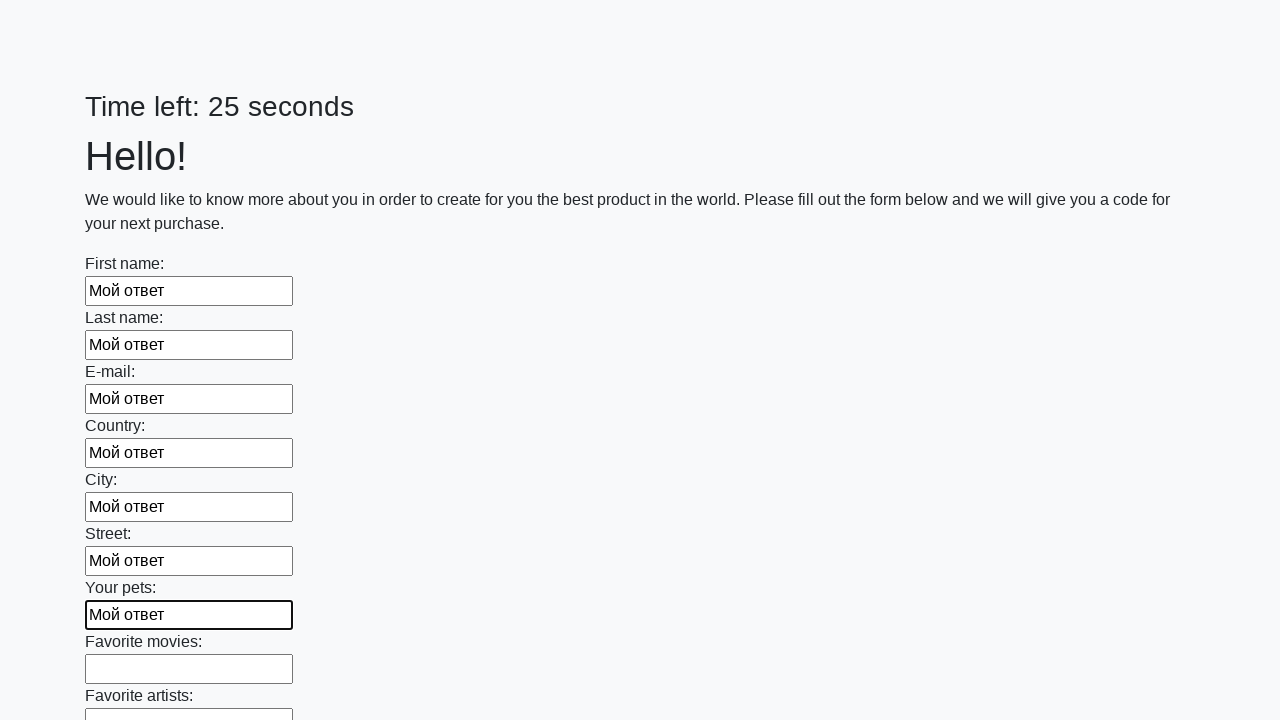

Filled input field with text 'Мой ответ' on input >> nth=7
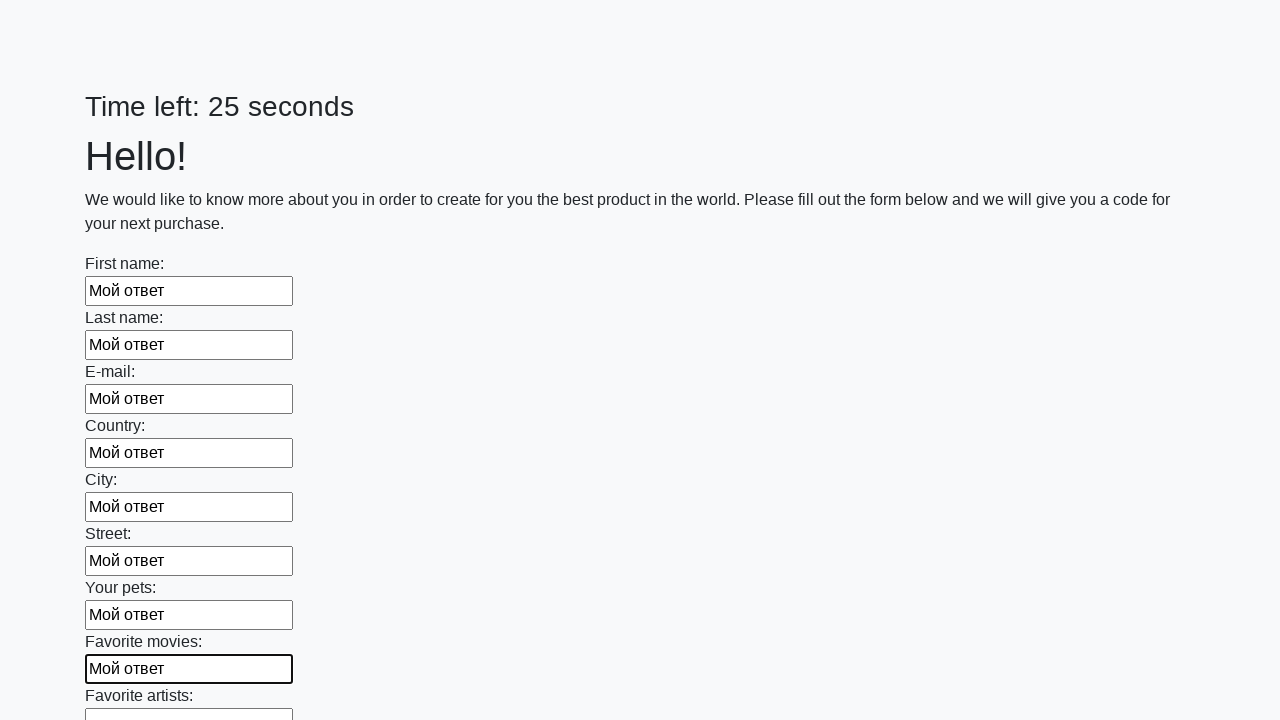

Filled input field with text 'Мой ответ' on input >> nth=8
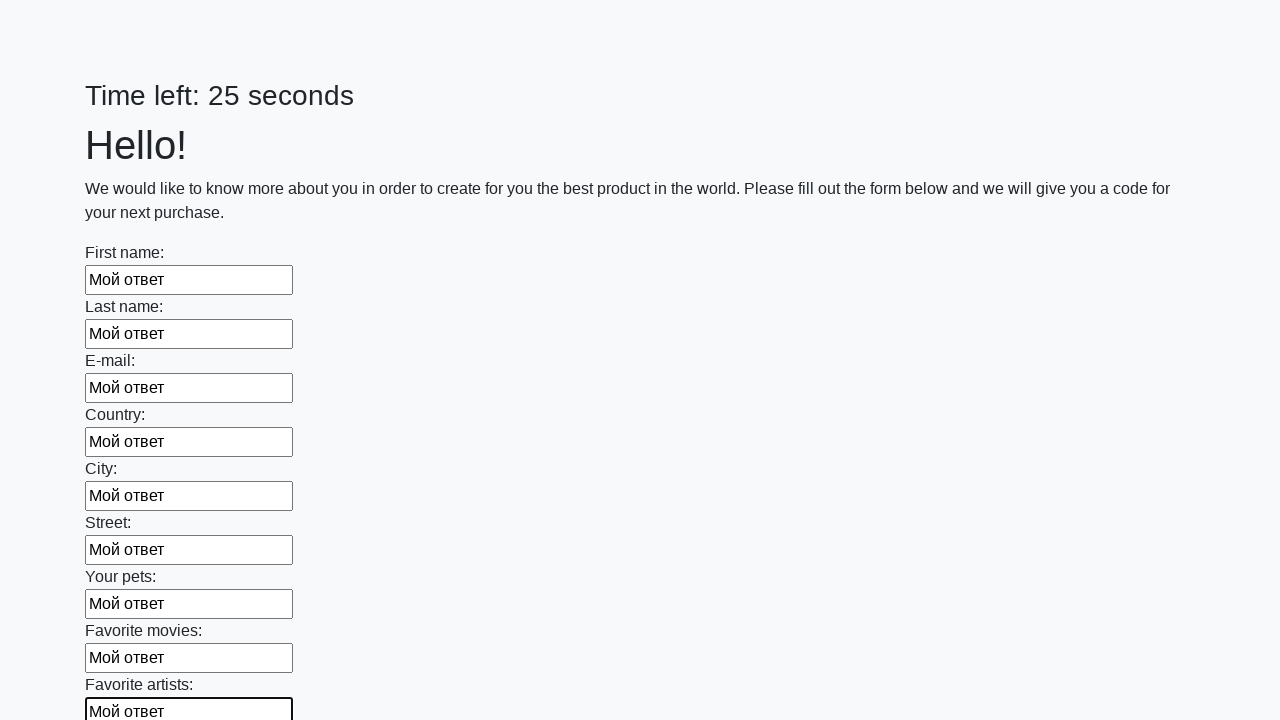

Filled input field with text 'Мой ответ' on input >> nth=9
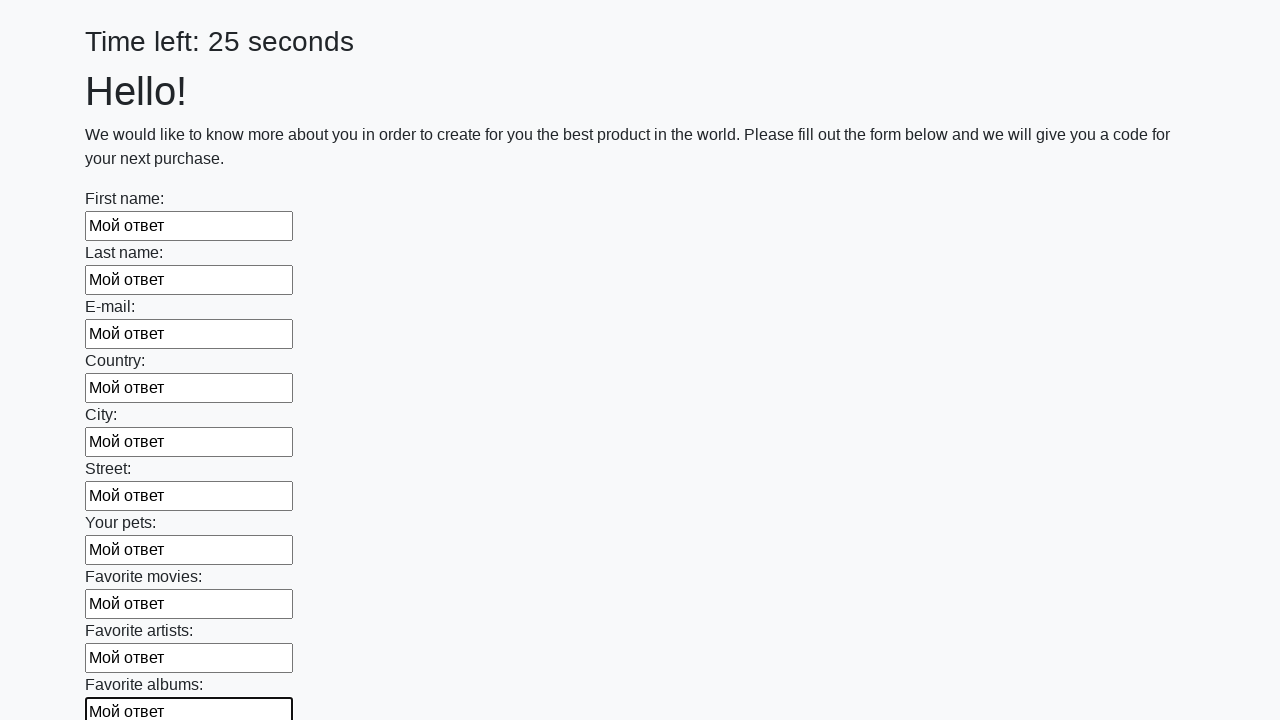

Filled input field with text 'Мой ответ' on input >> nth=10
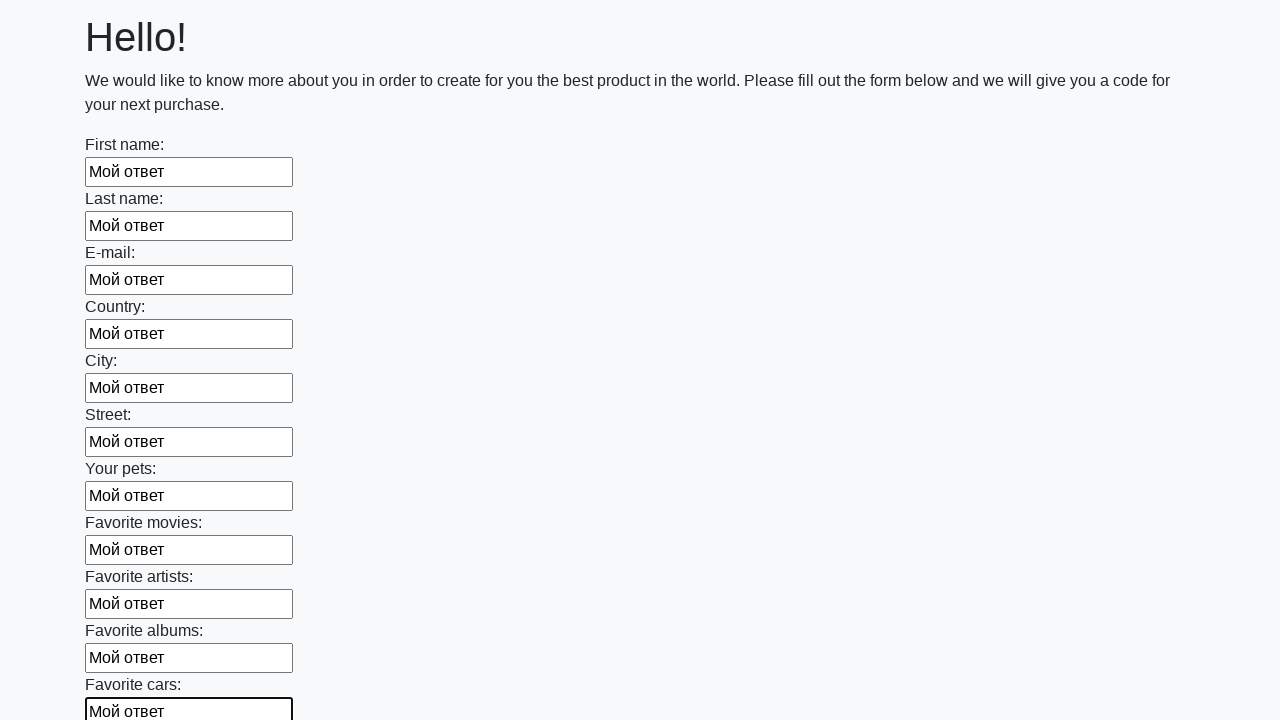

Filled input field with text 'Мой ответ' on input >> nth=11
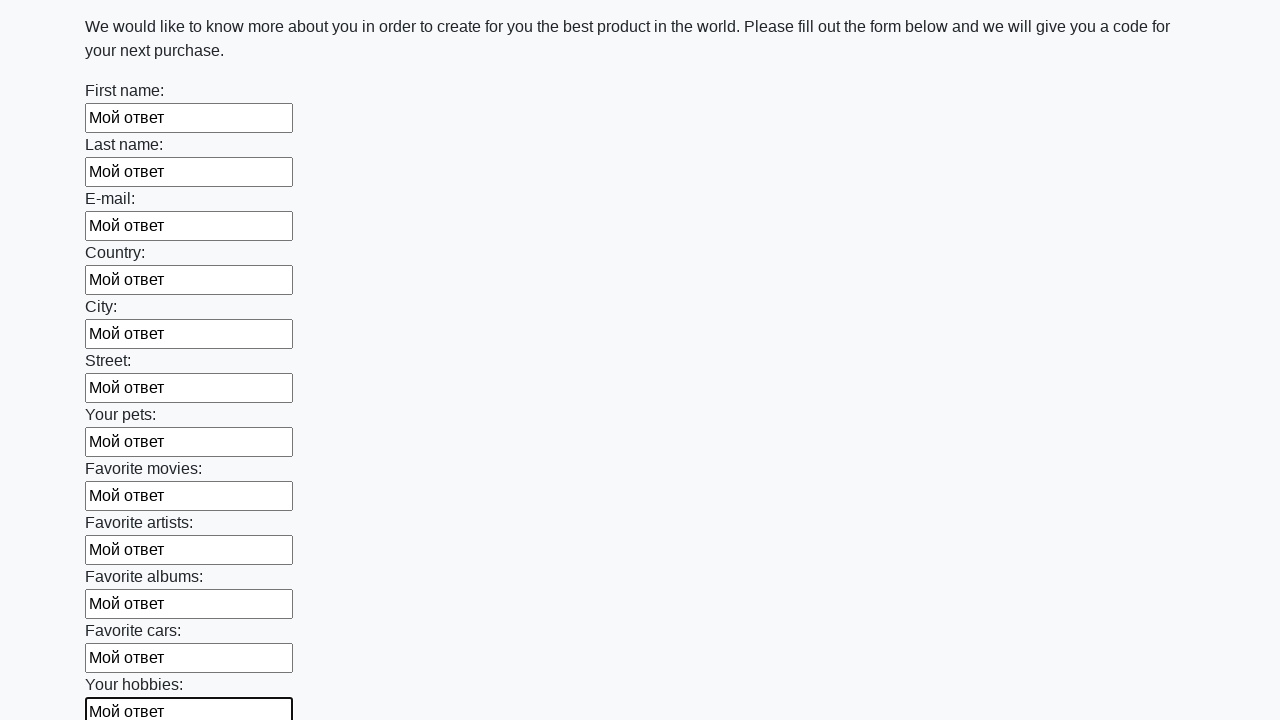

Filled input field with text 'Мой ответ' on input >> nth=12
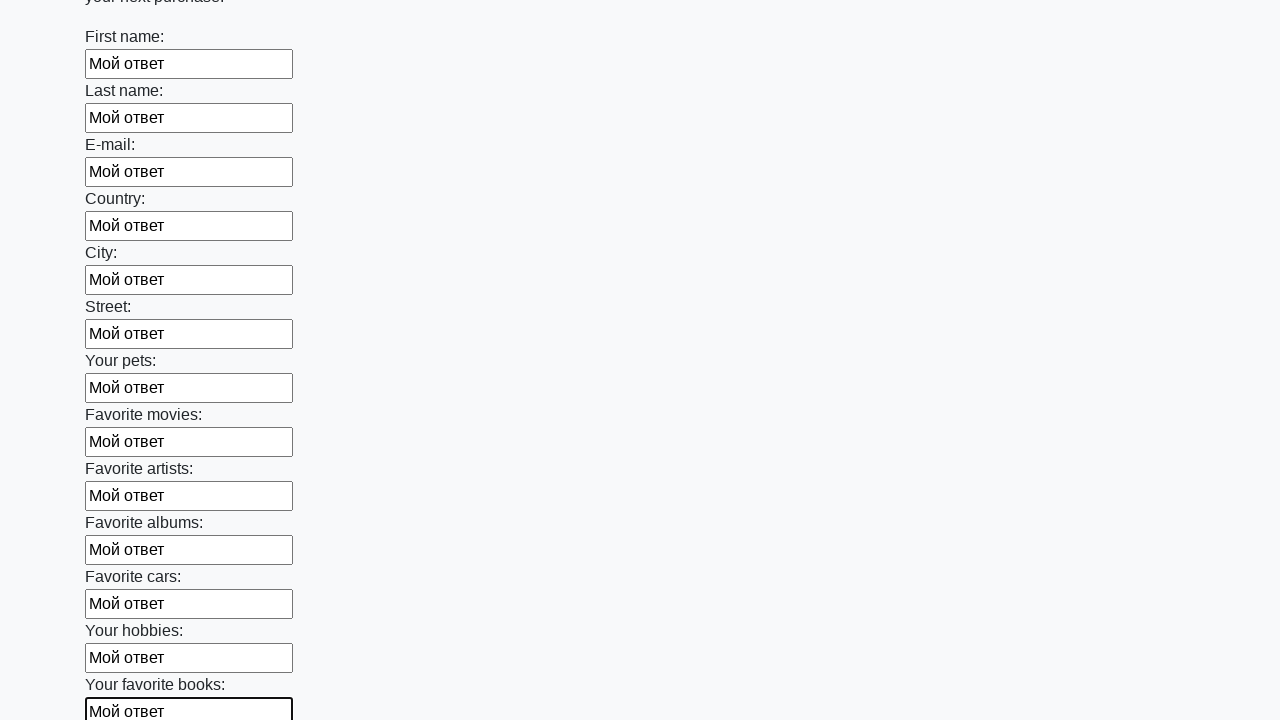

Filled input field with text 'Мой ответ' on input >> nth=13
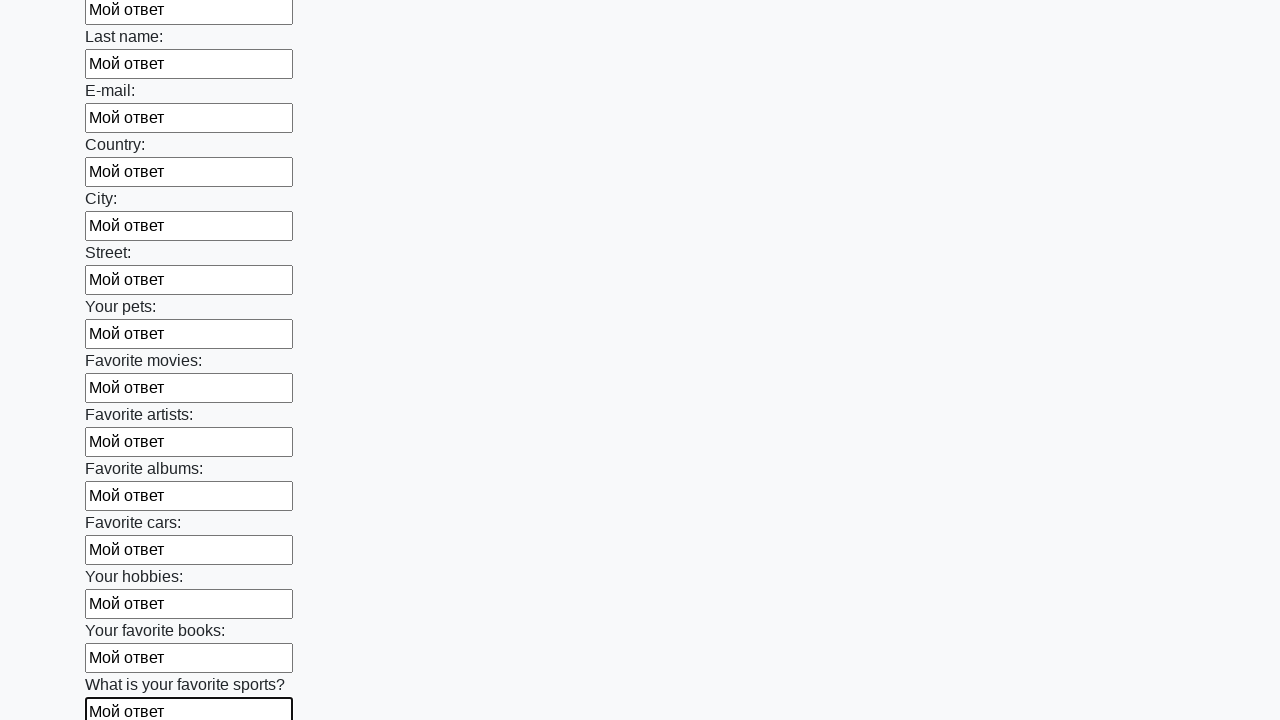

Filled input field with text 'Мой ответ' on input >> nth=14
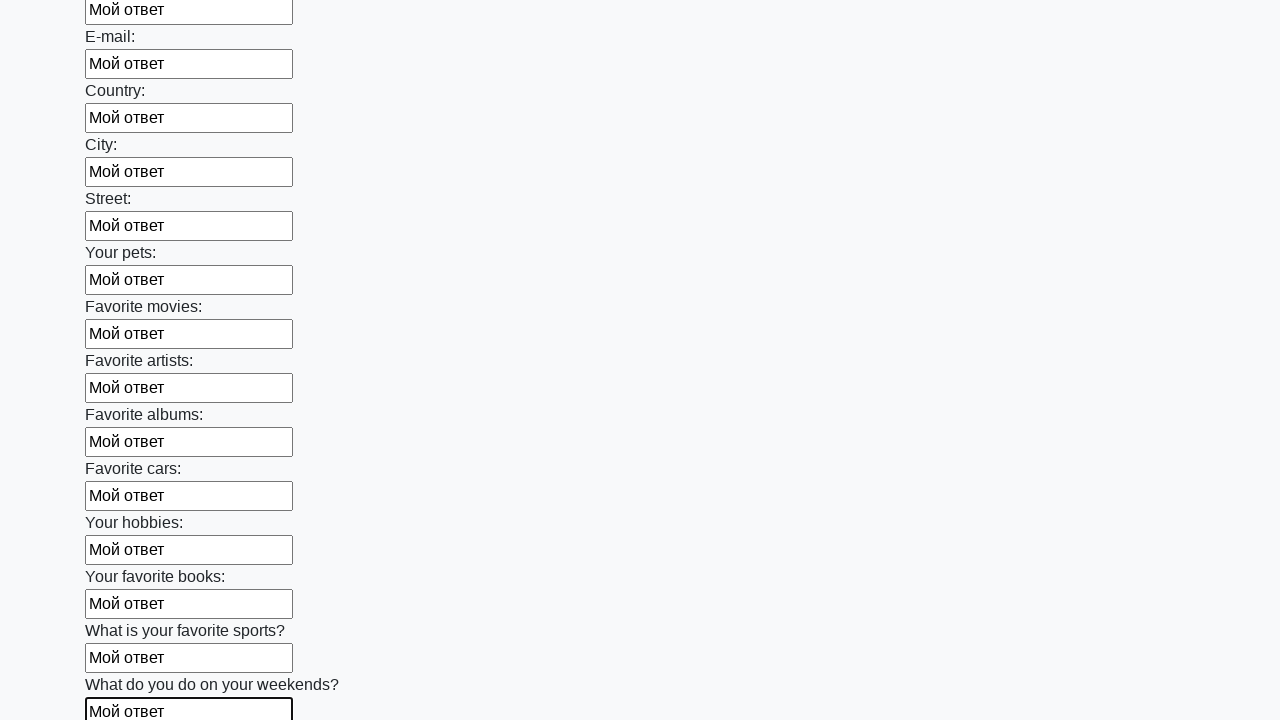

Filled input field with text 'Мой ответ' on input >> nth=15
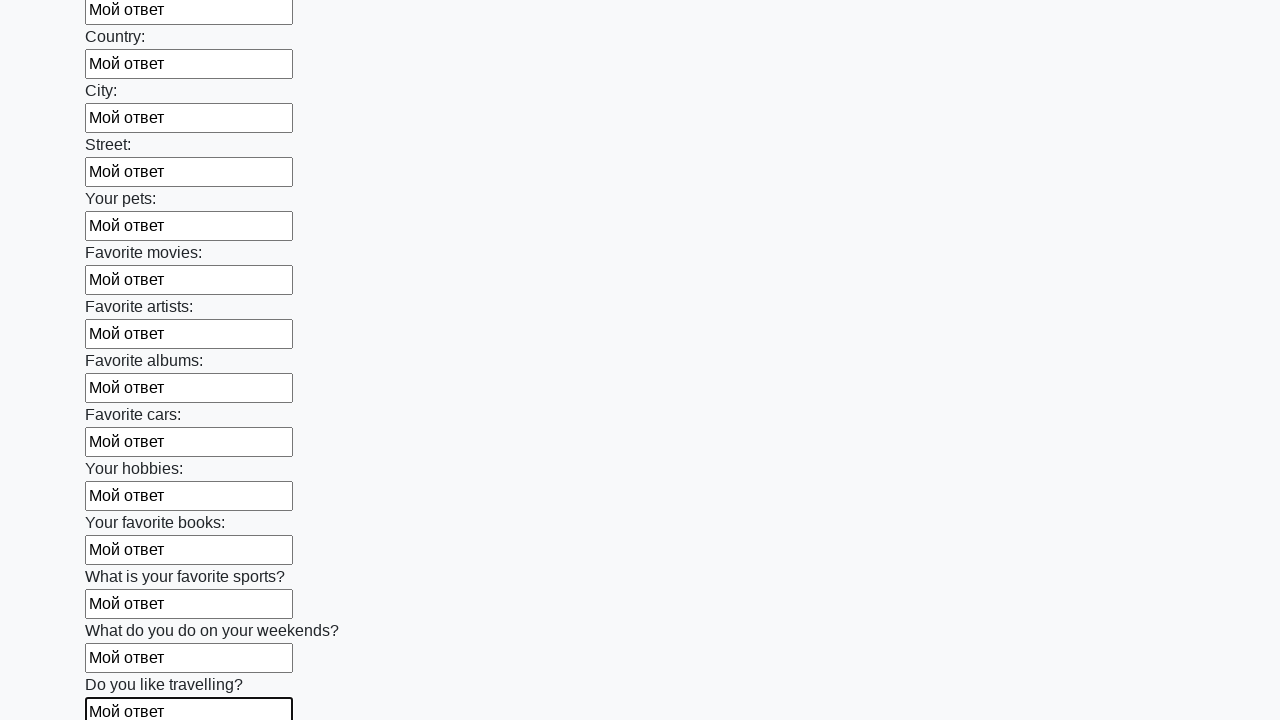

Filled input field with text 'Мой ответ' on input >> nth=16
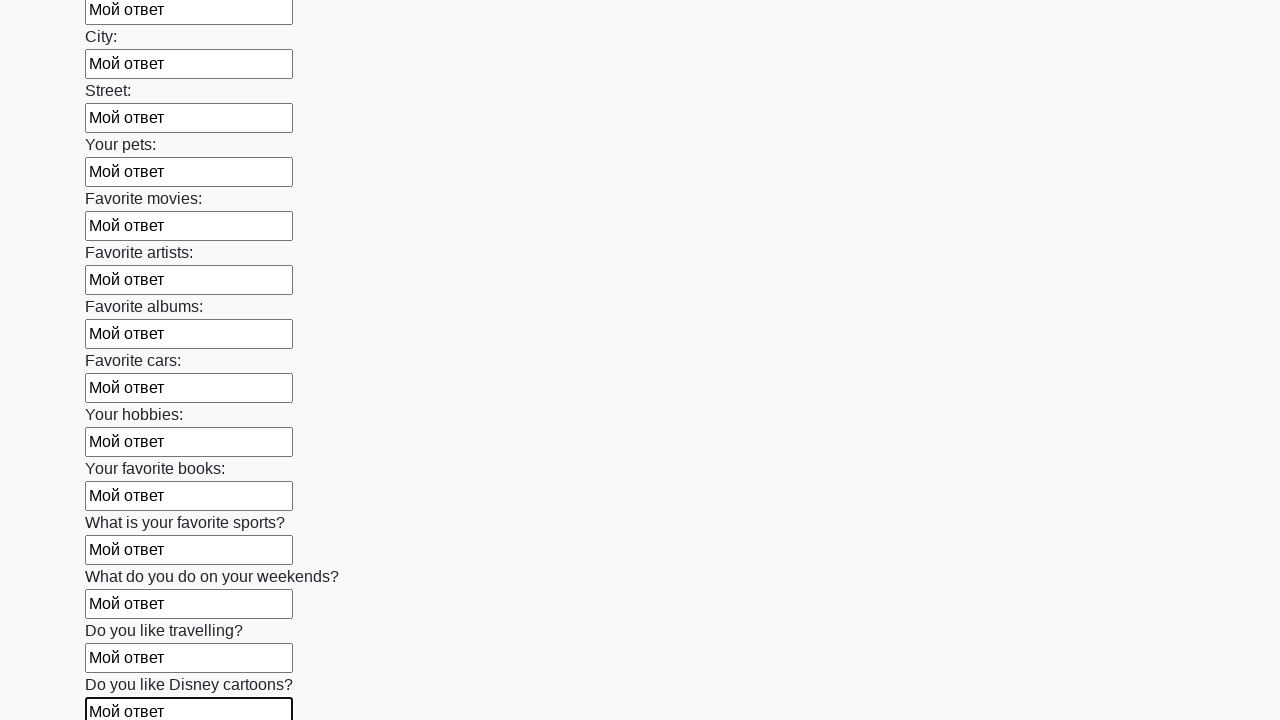

Filled input field with text 'Мой ответ' on input >> nth=17
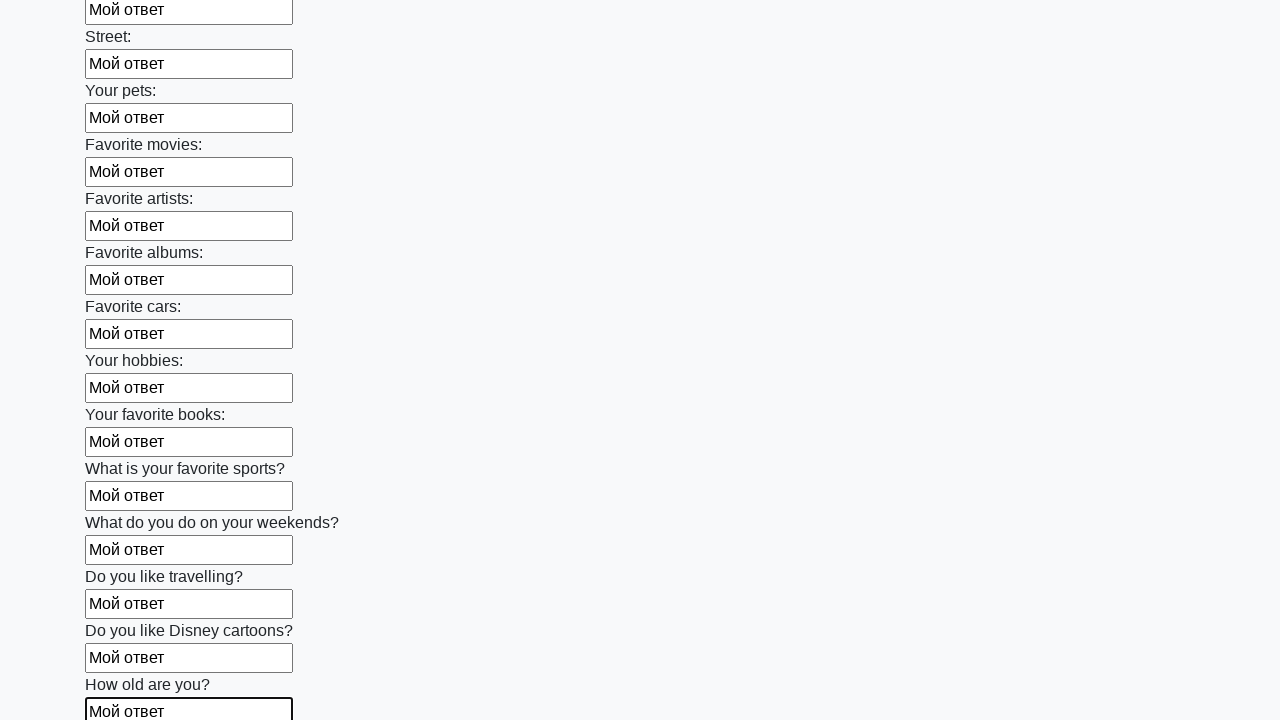

Filled input field with text 'Мой ответ' on input >> nth=18
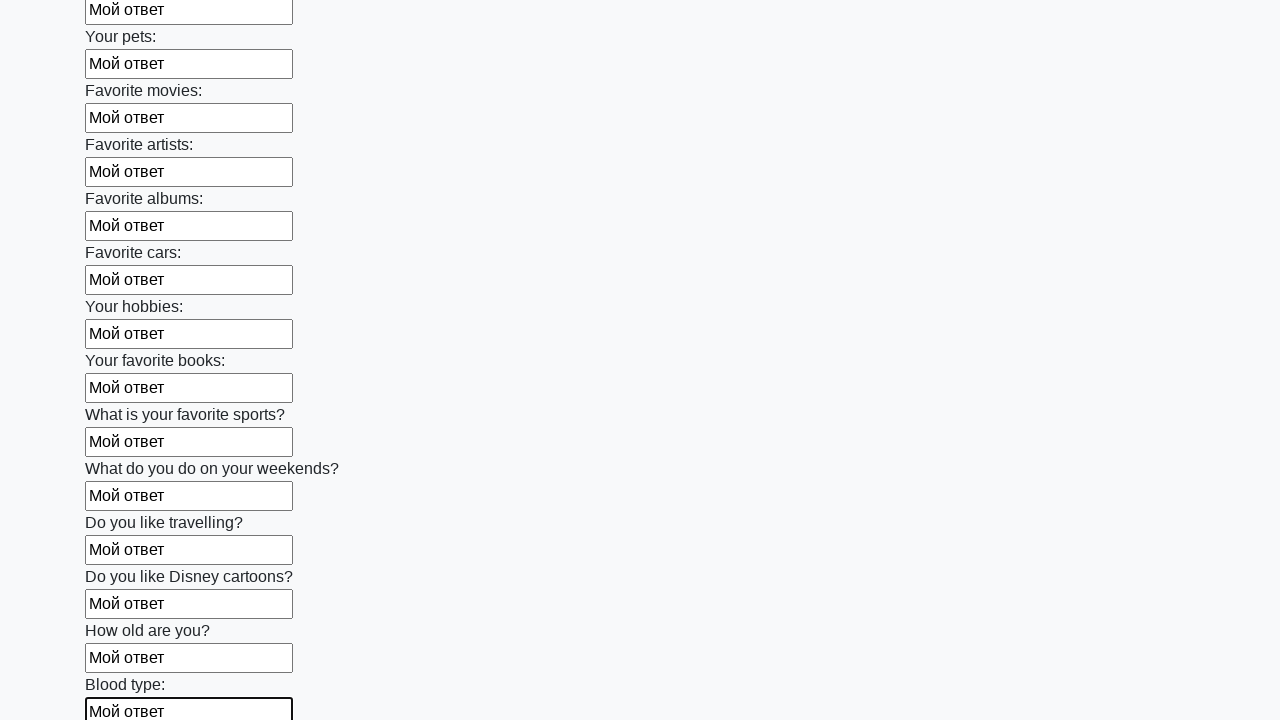

Filled input field with text 'Мой ответ' on input >> nth=19
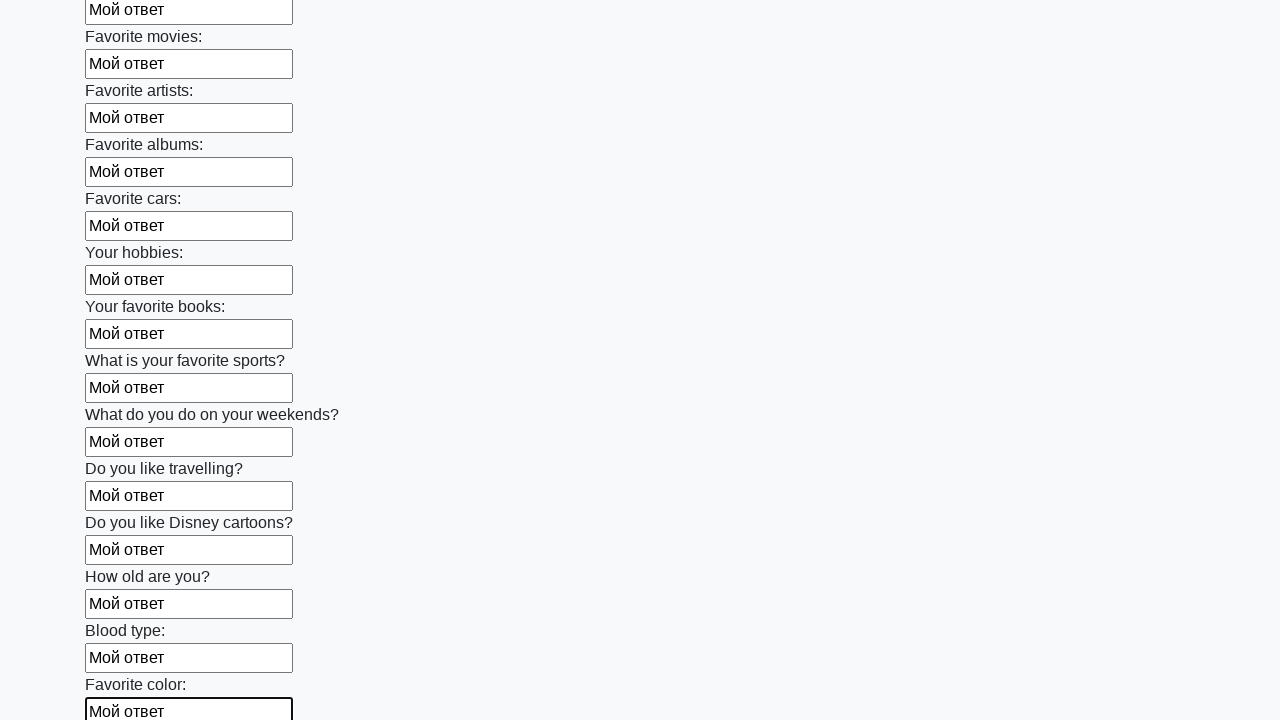

Filled input field with text 'Мой ответ' on input >> nth=20
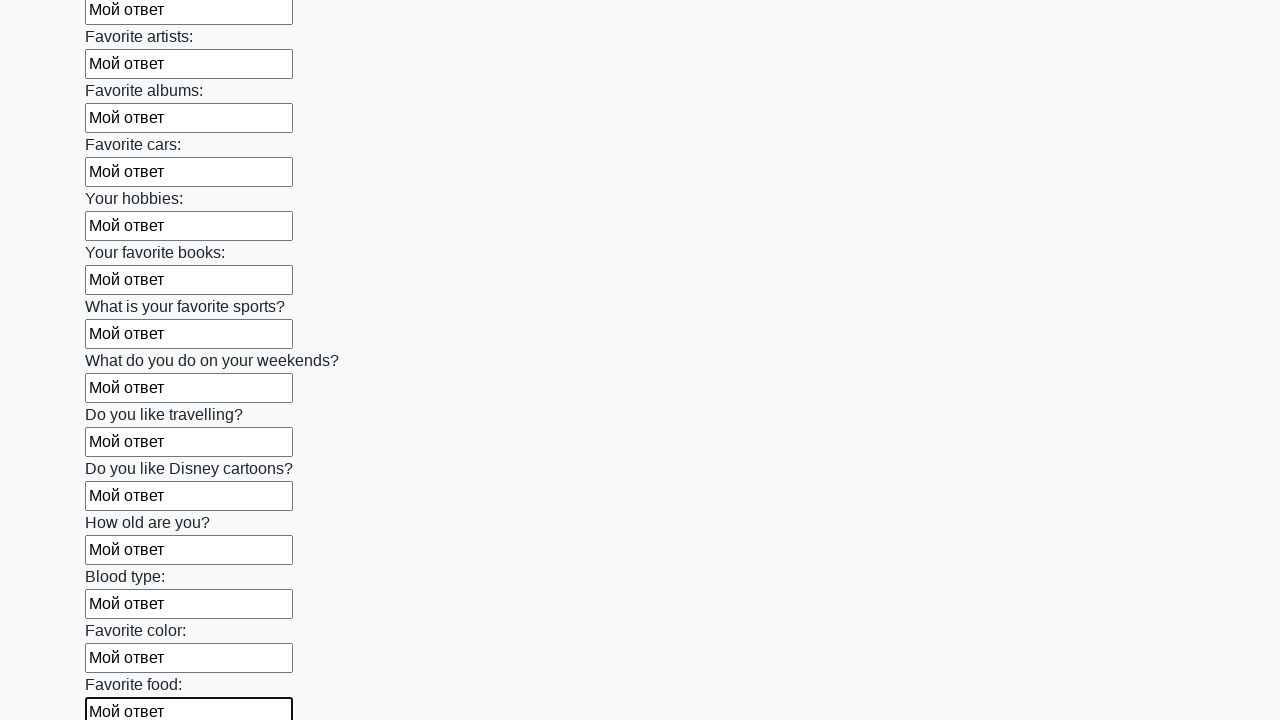

Filled input field with text 'Мой ответ' on input >> nth=21
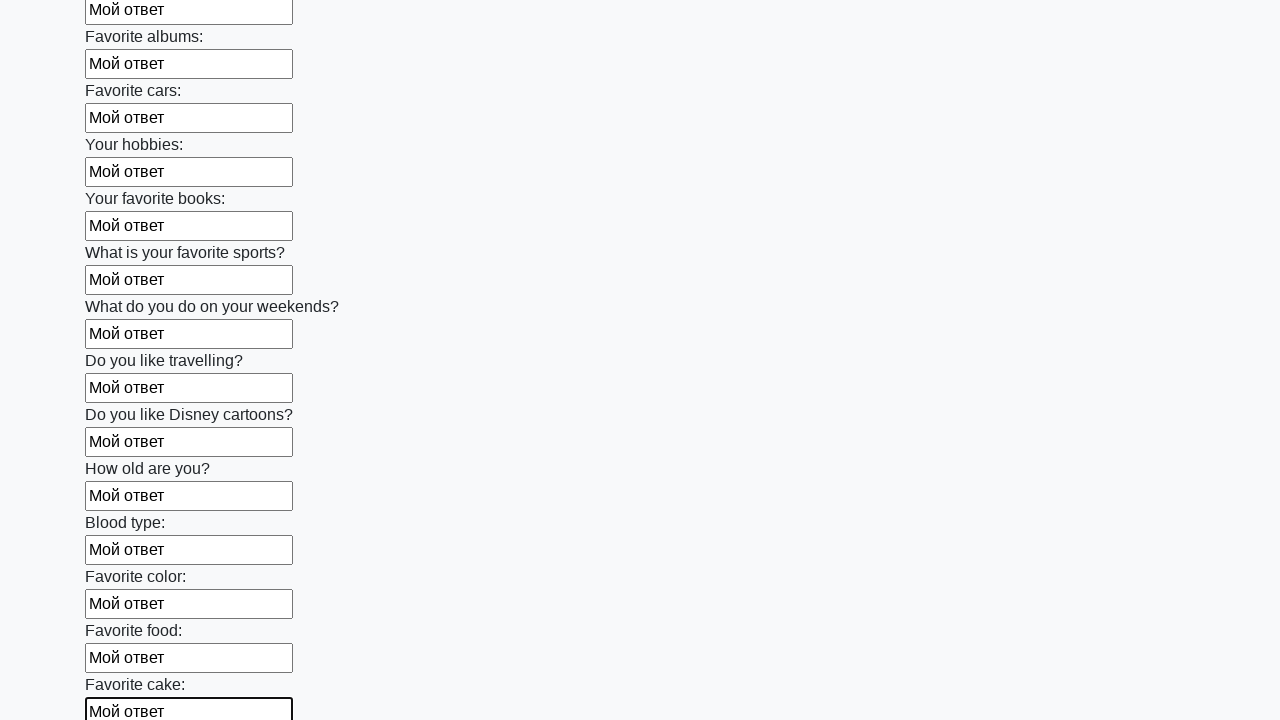

Filled input field with text 'Мой ответ' on input >> nth=22
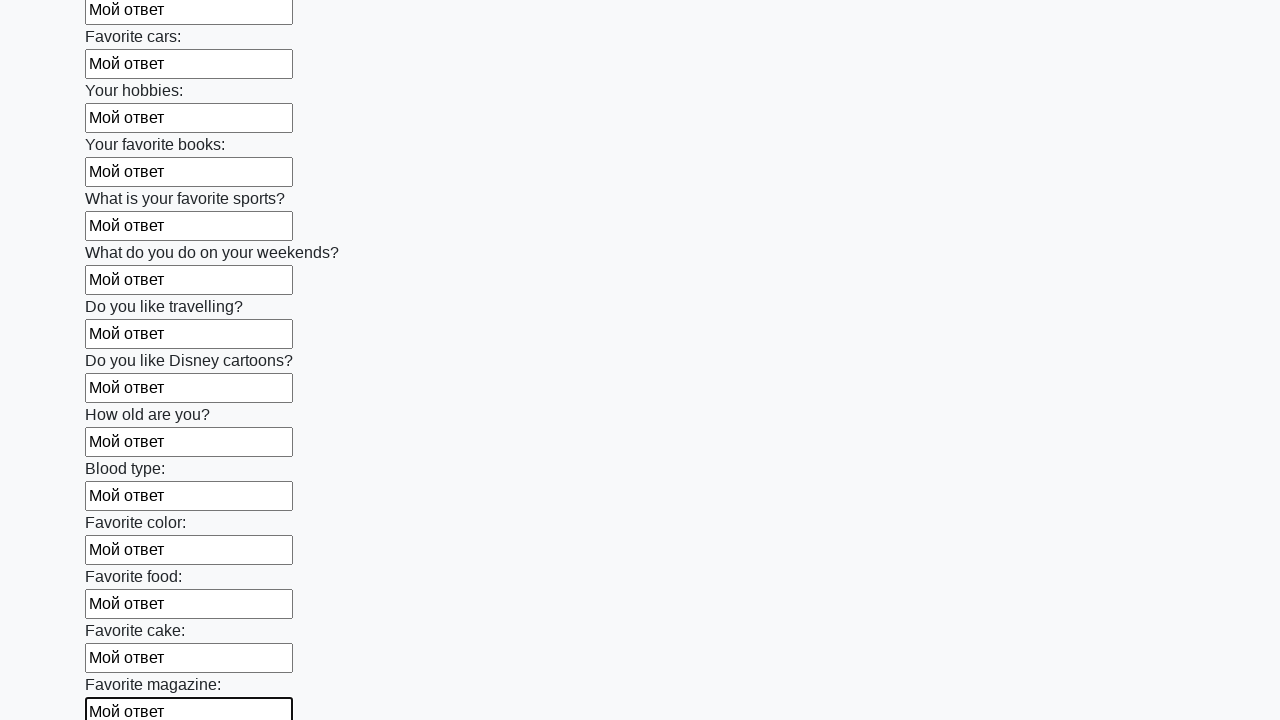

Filled input field with text 'Мой ответ' on input >> nth=23
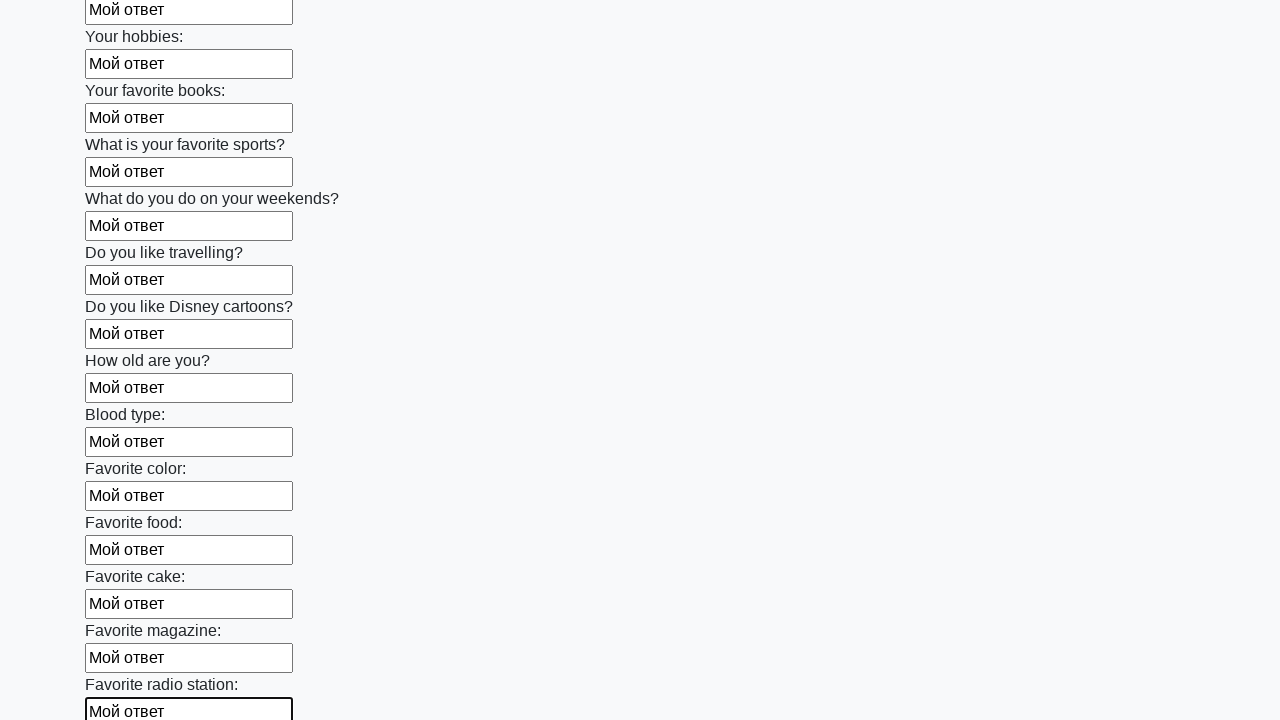

Filled input field with text 'Мой ответ' on input >> nth=24
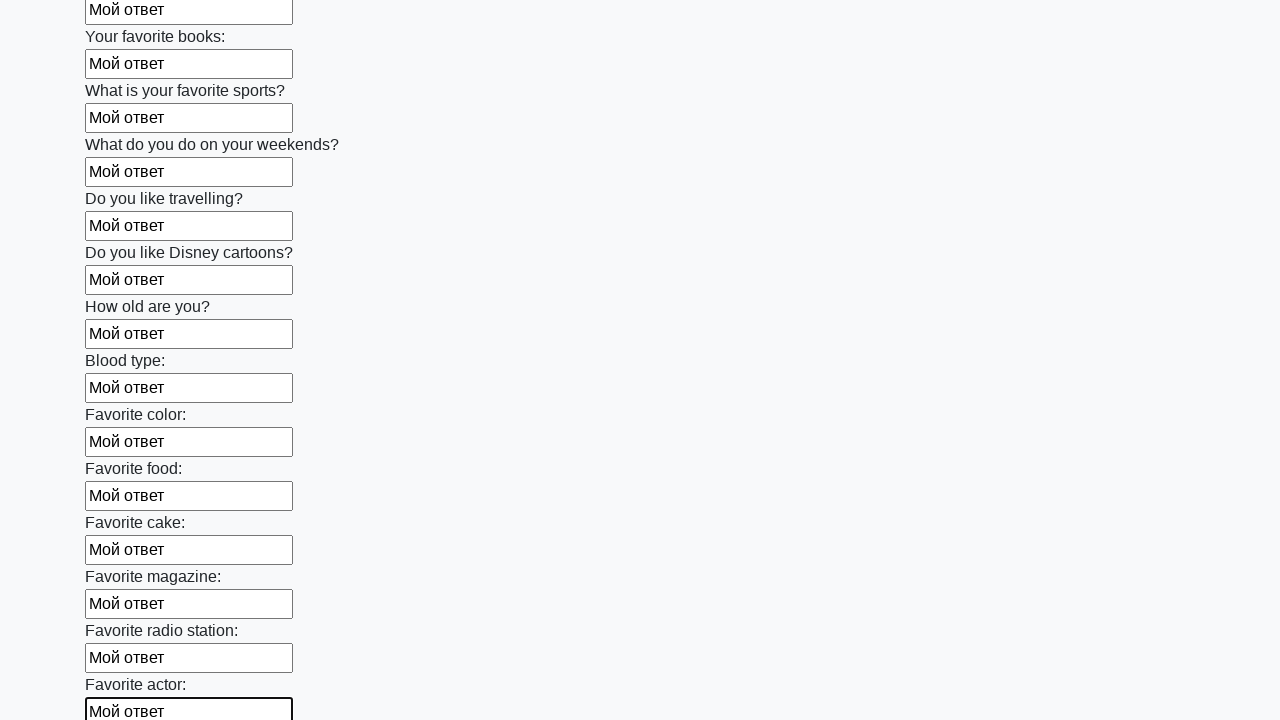

Filled input field with text 'Мой ответ' on input >> nth=25
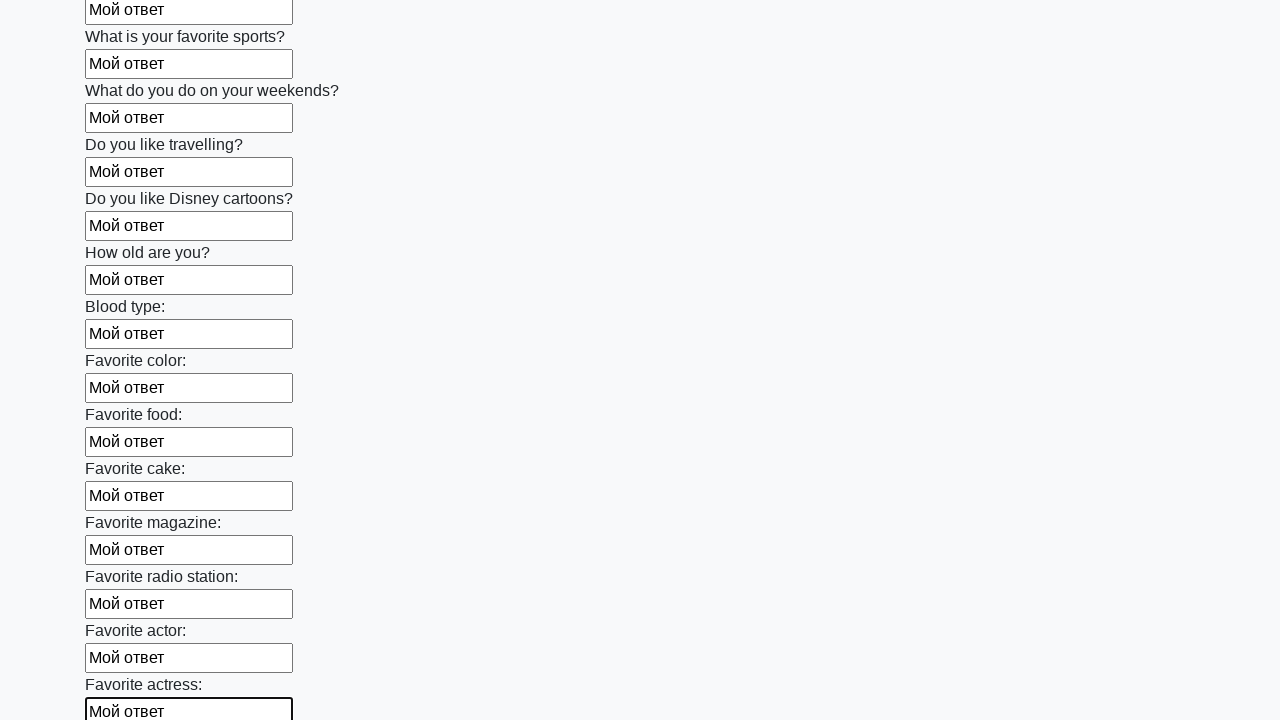

Filled input field with text 'Мой ответ' on input >> nth=26
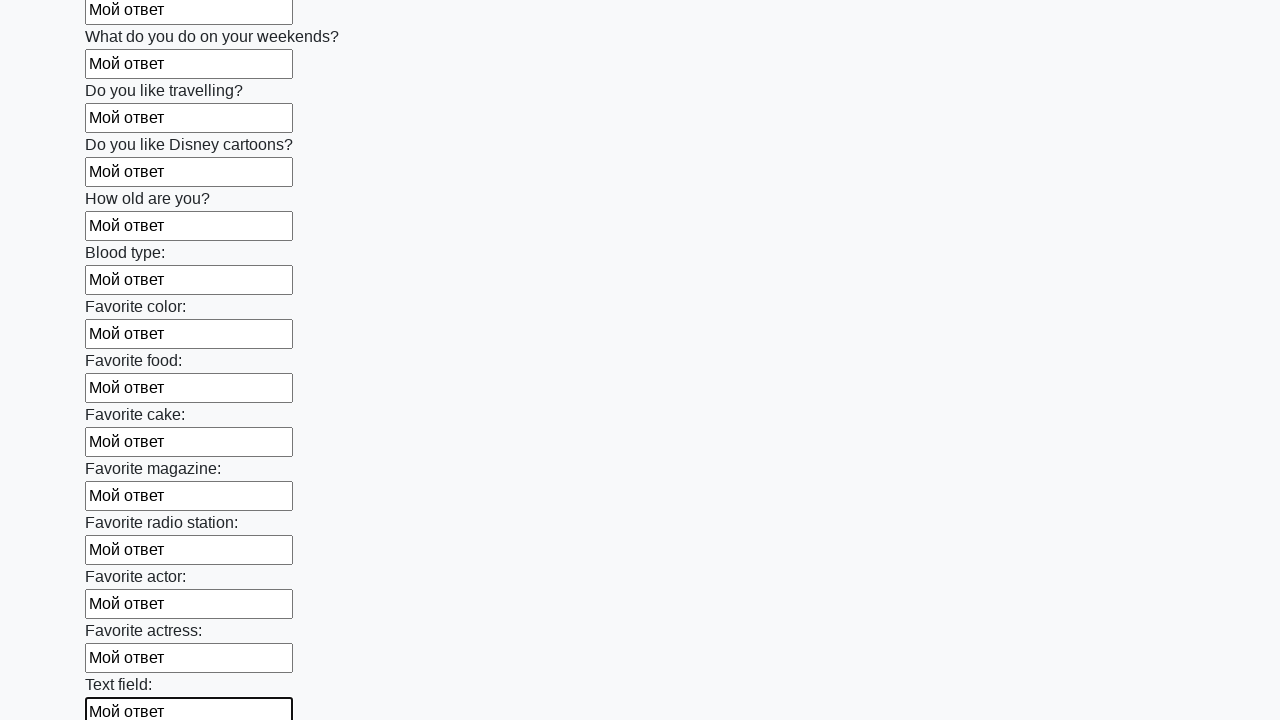

Filled input field with text 'Мой ответ' on input >> nth=27
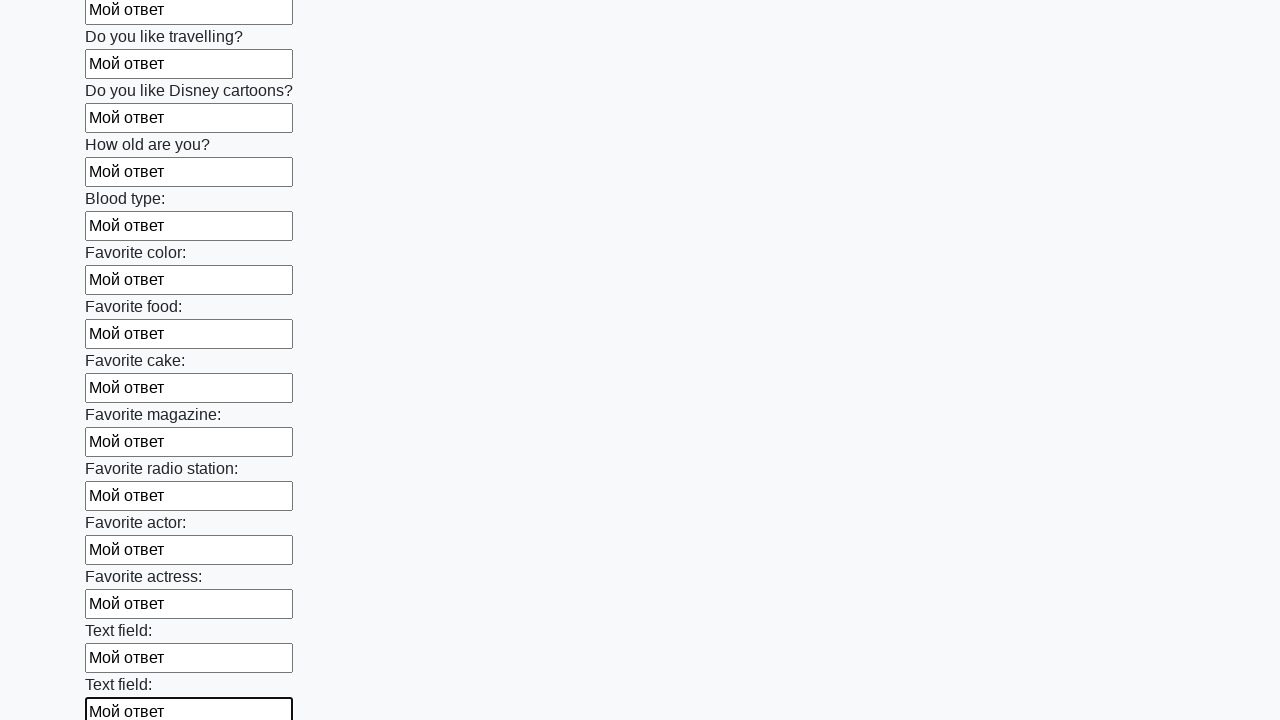

Filled input field with text 'Мой ответ' on input >> nth=28
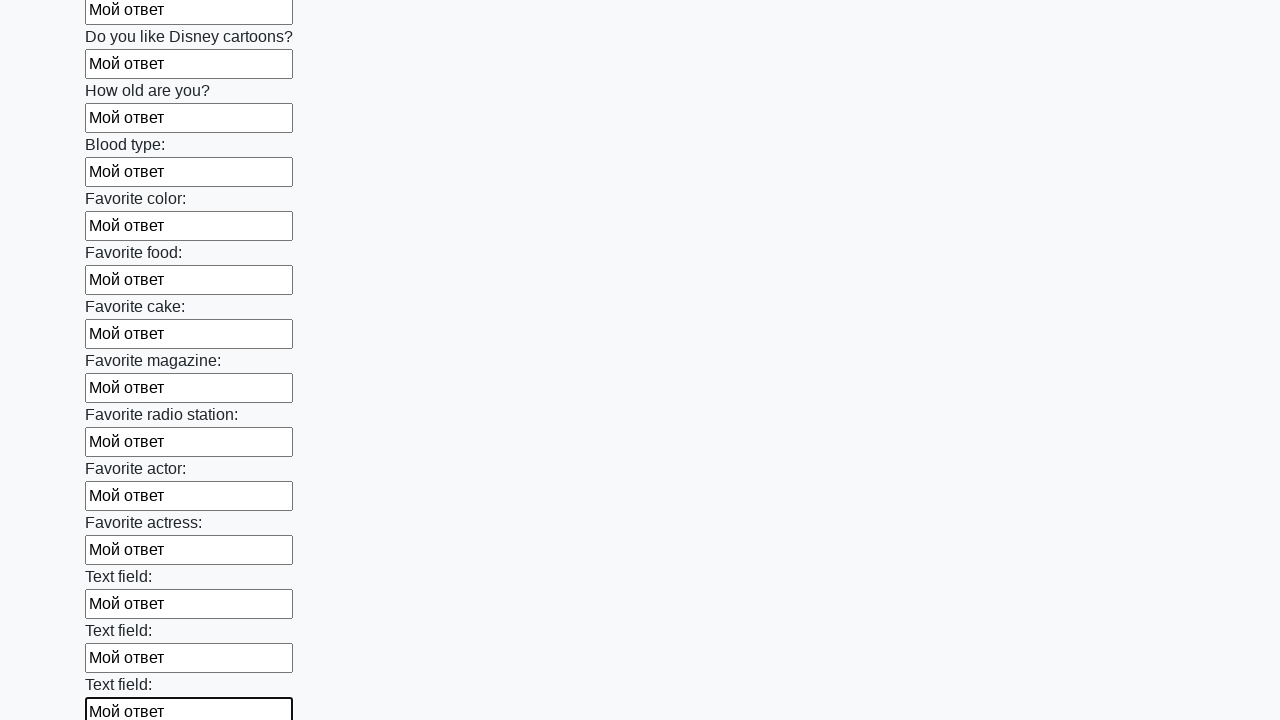

Filled input field with text 'Мой ответ' on input >> nth=29
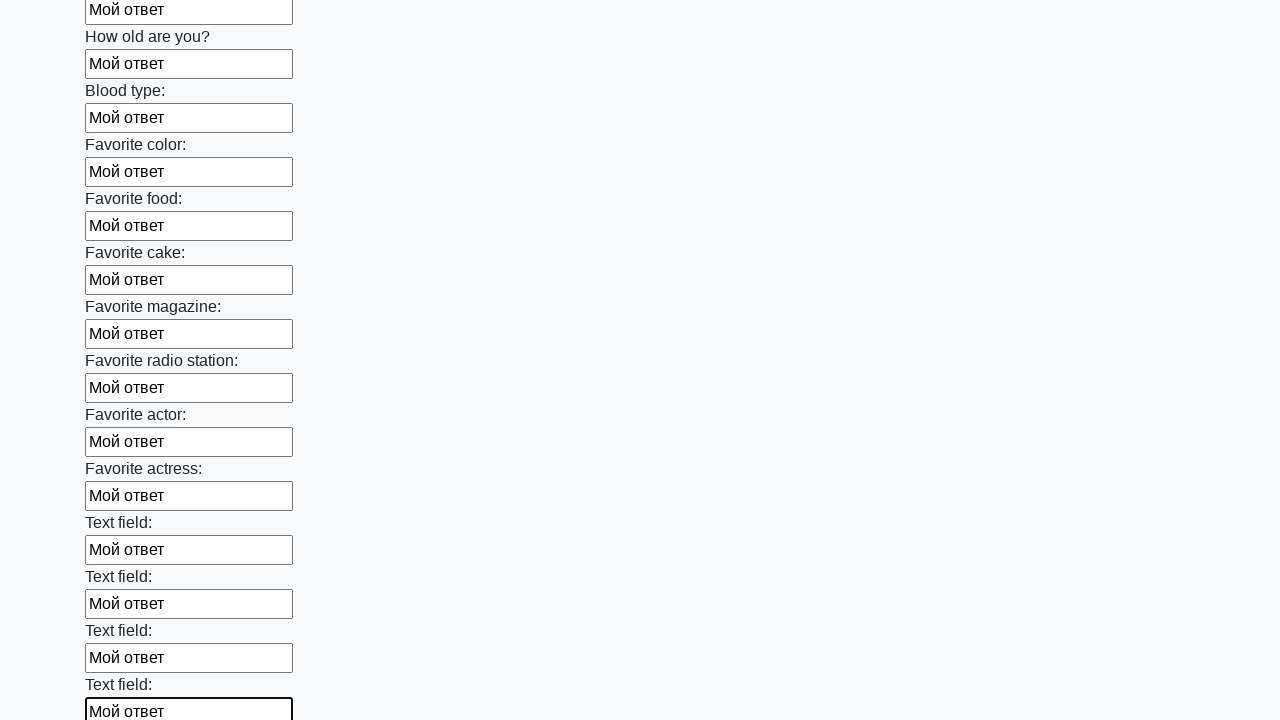

Filled input field with text 'Мой ответ' on input >> nth=30
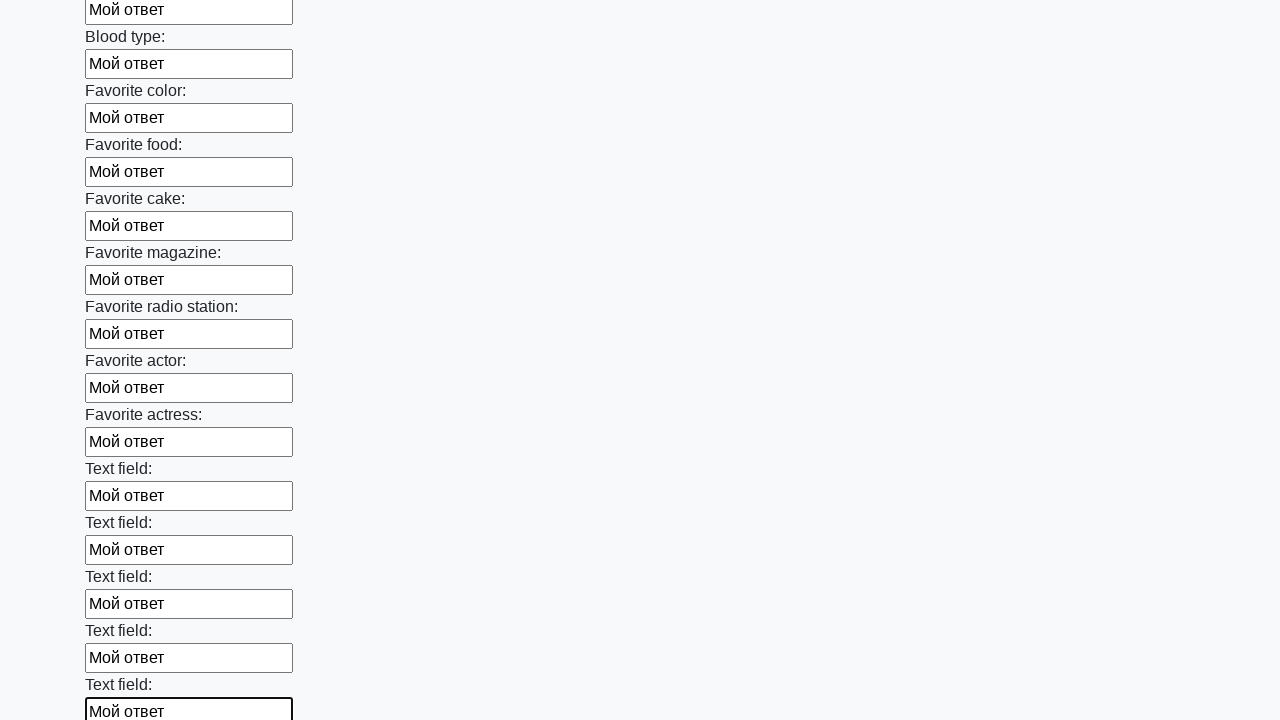

Filled input field with text 'Мой ответ' on input >> nth=31
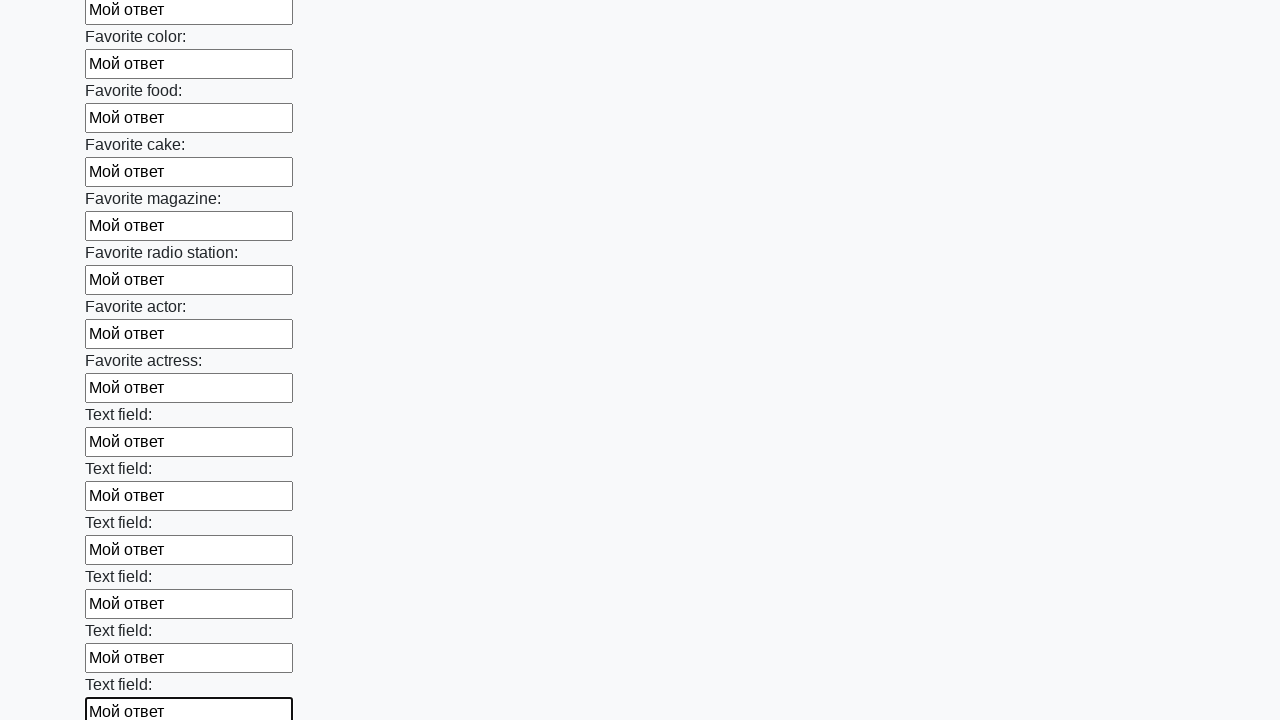

Filled input field with text 'Мой ответ' on input >> nth=32
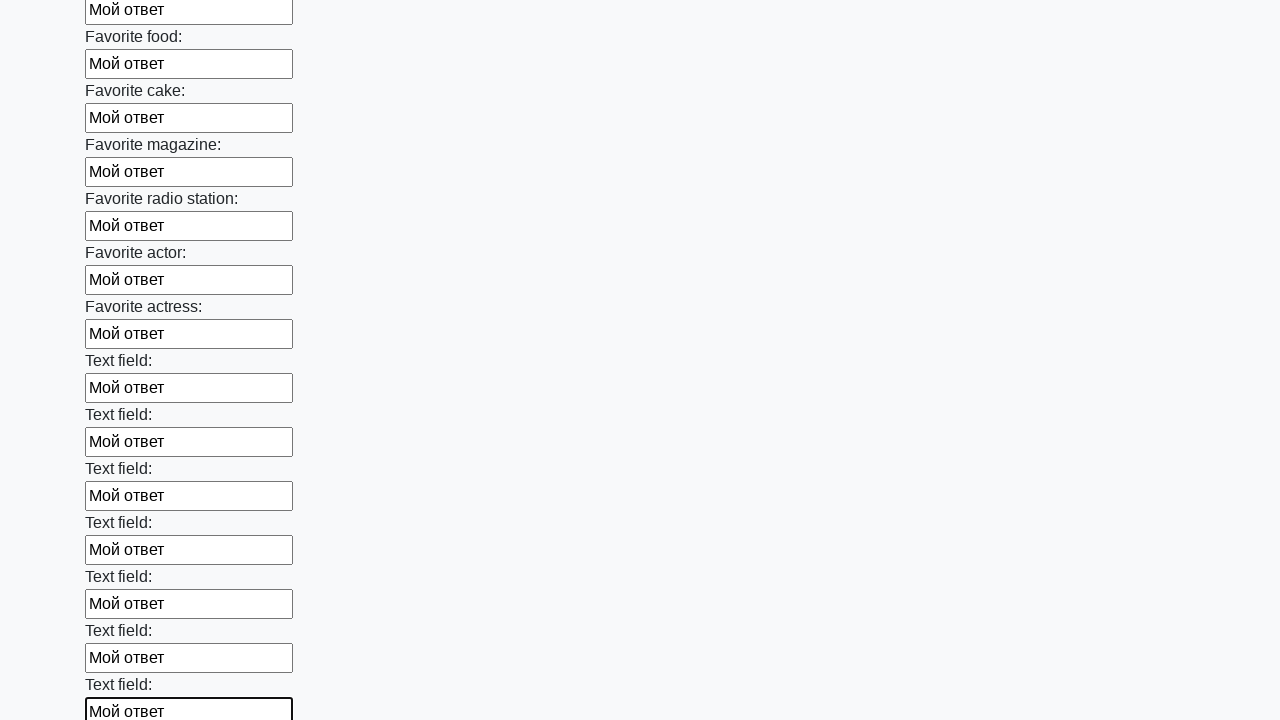

Filled input field with text 'Мой ответ' on input >> nth=33
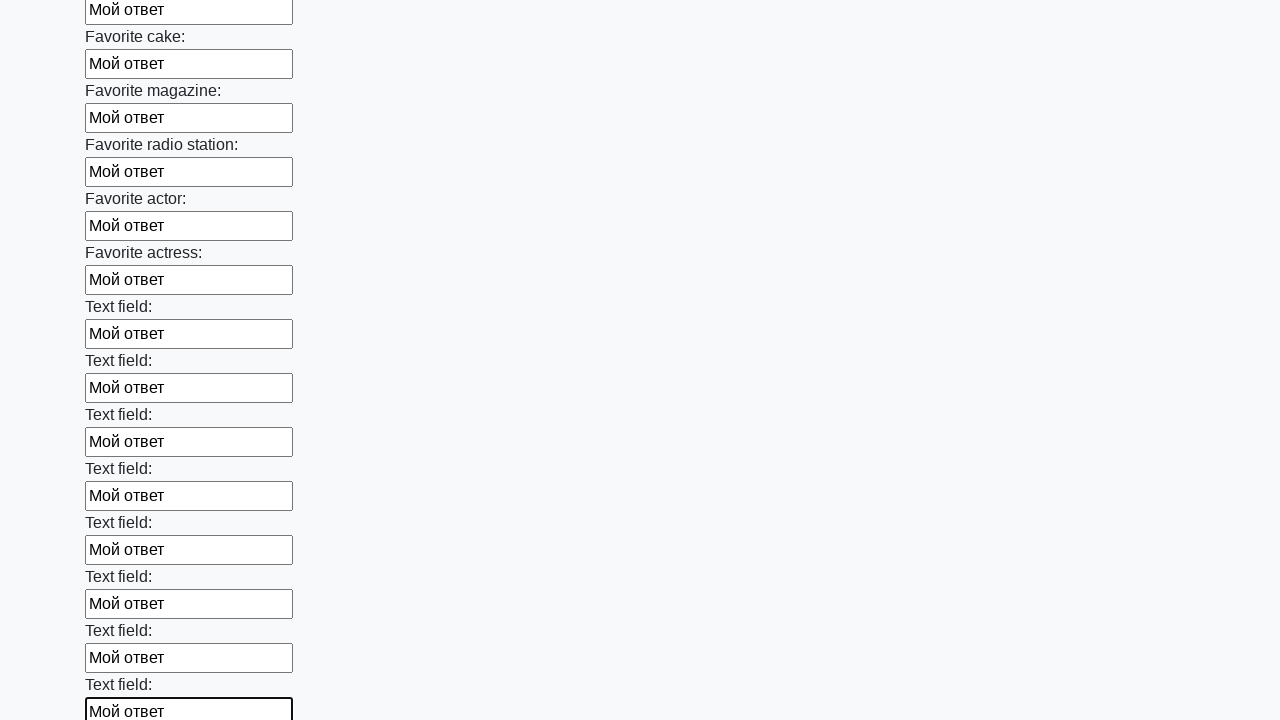

Filled input field with text 'Мой ответ' on input >> nth=34
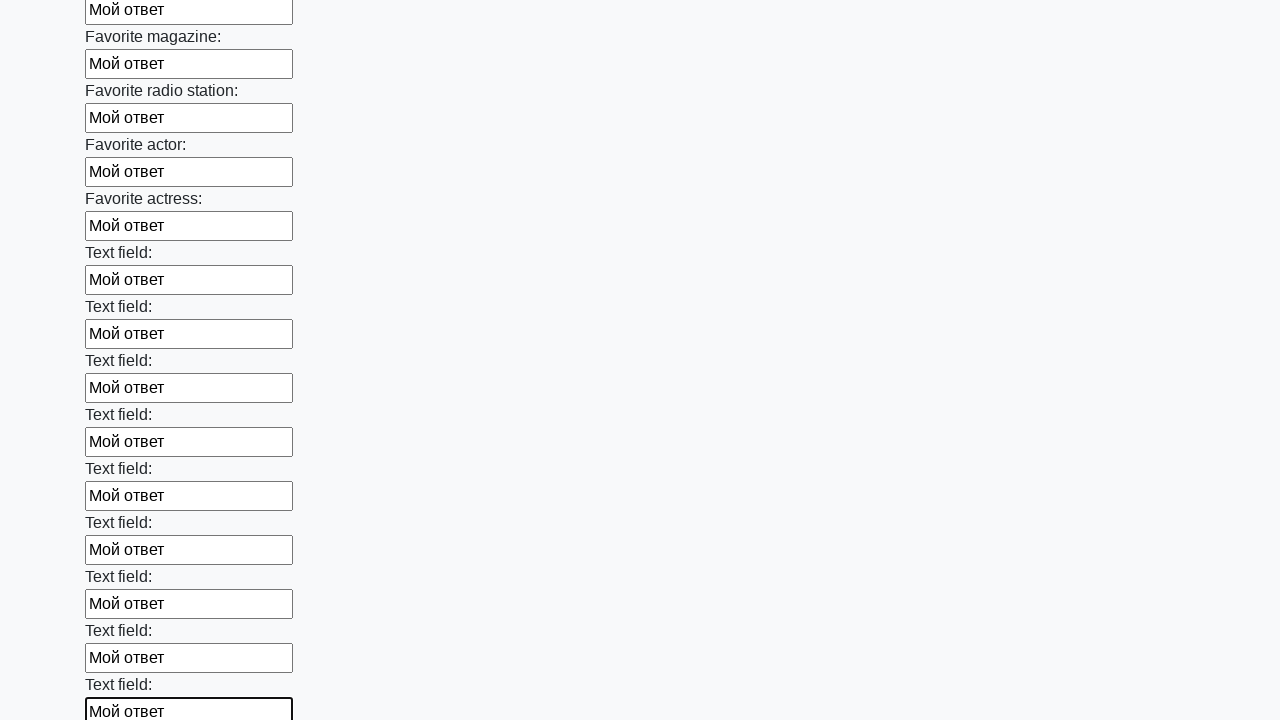

Filled input field with text 'Мой ответ' on input >> nth=35
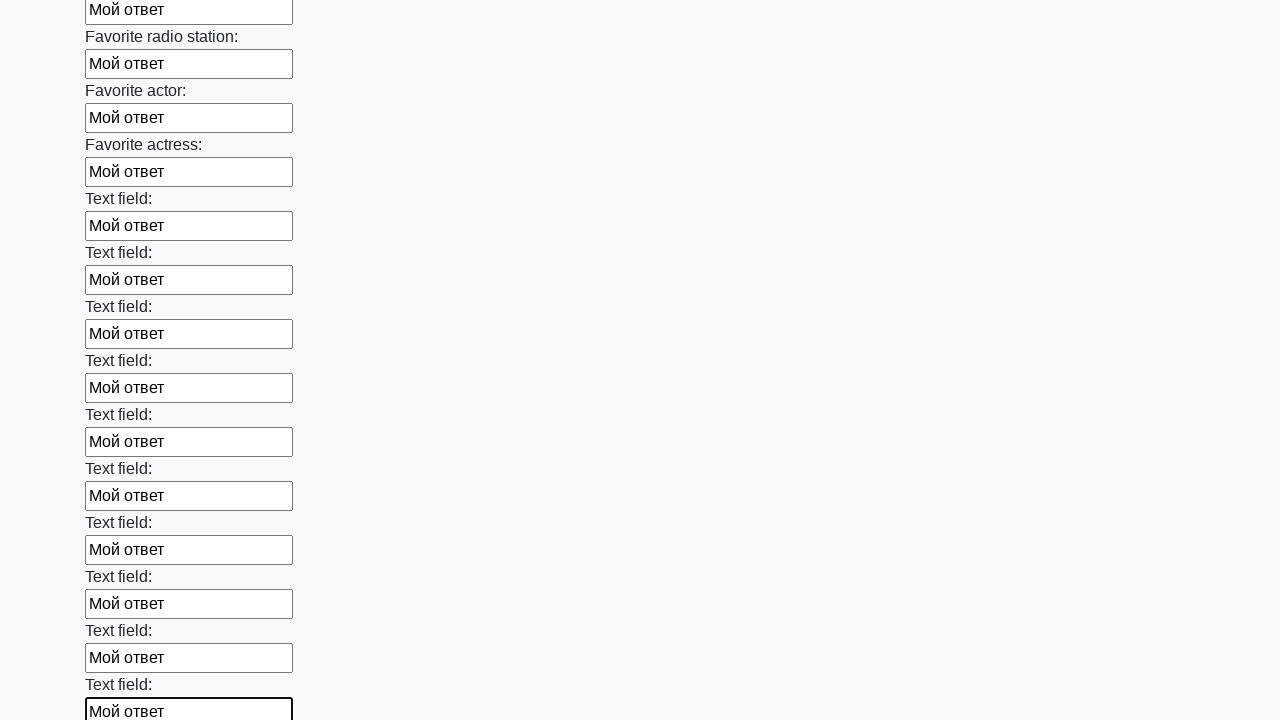

Filled input field with text 'Мой ответ' on input >> nth=36
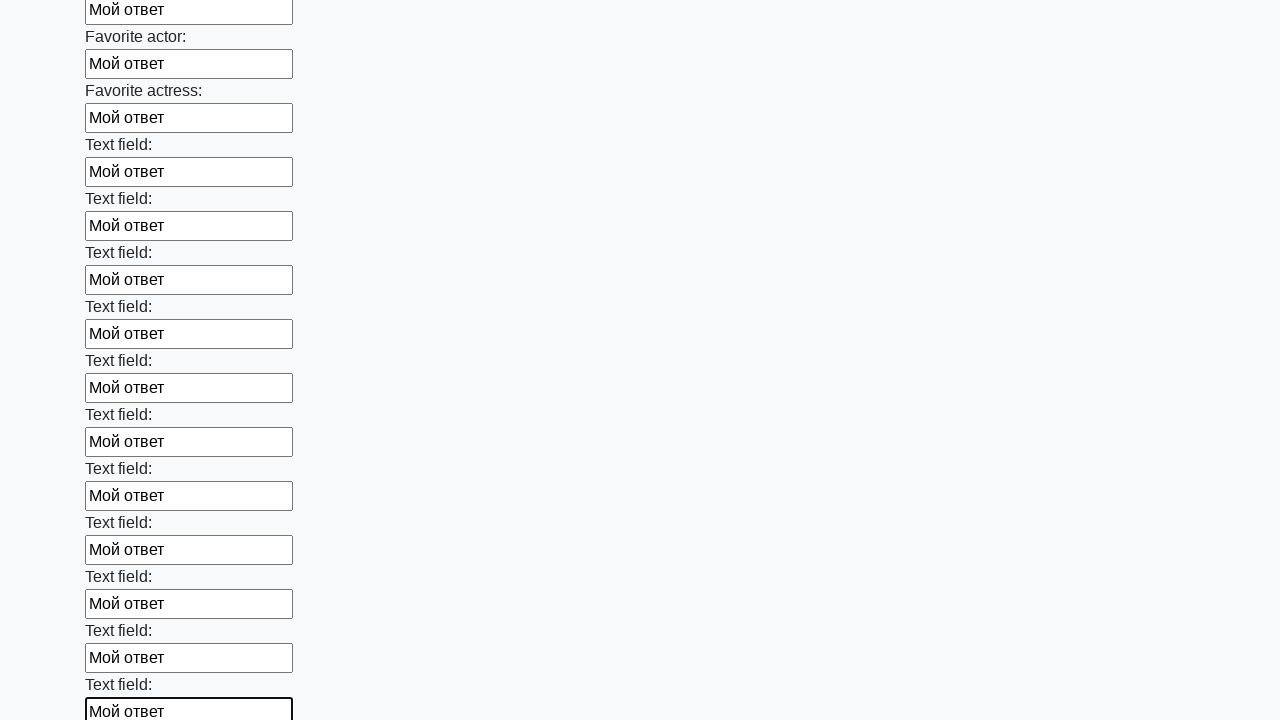

Filled input field with text 'Мой ответ' on input >> nth=37
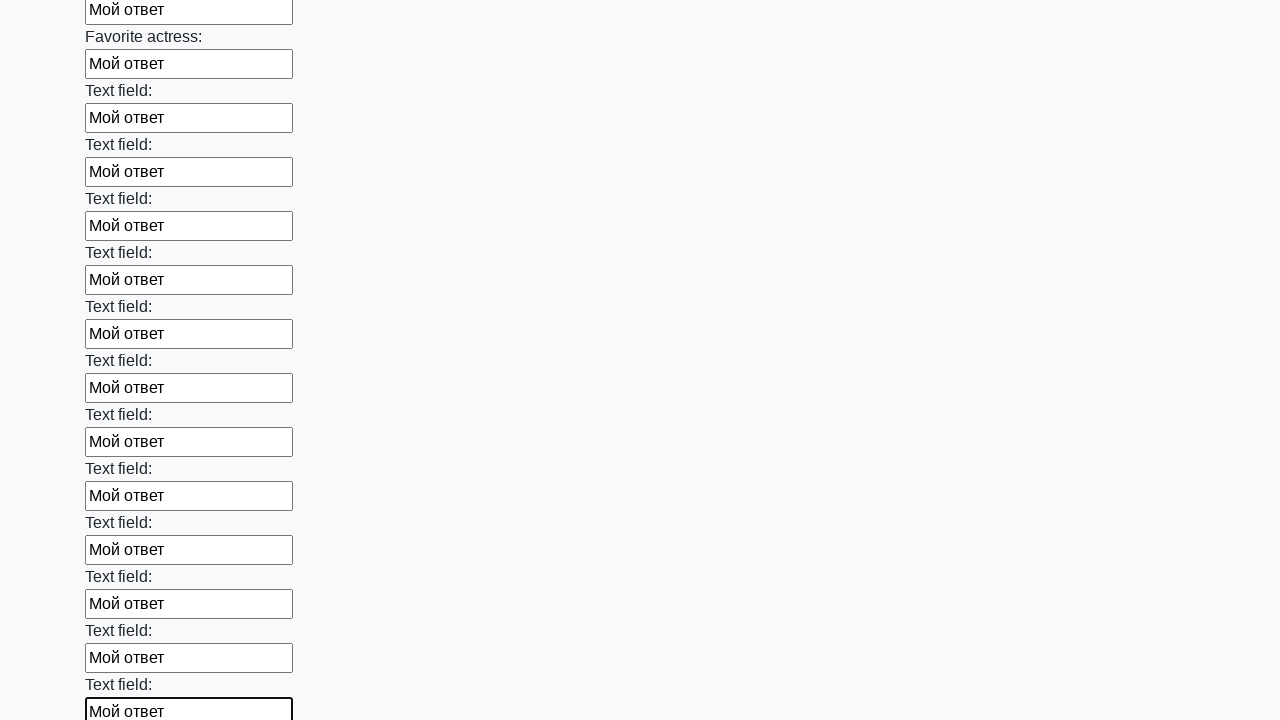

Filled input field with text 'Мой ответ' on input >> nth=38
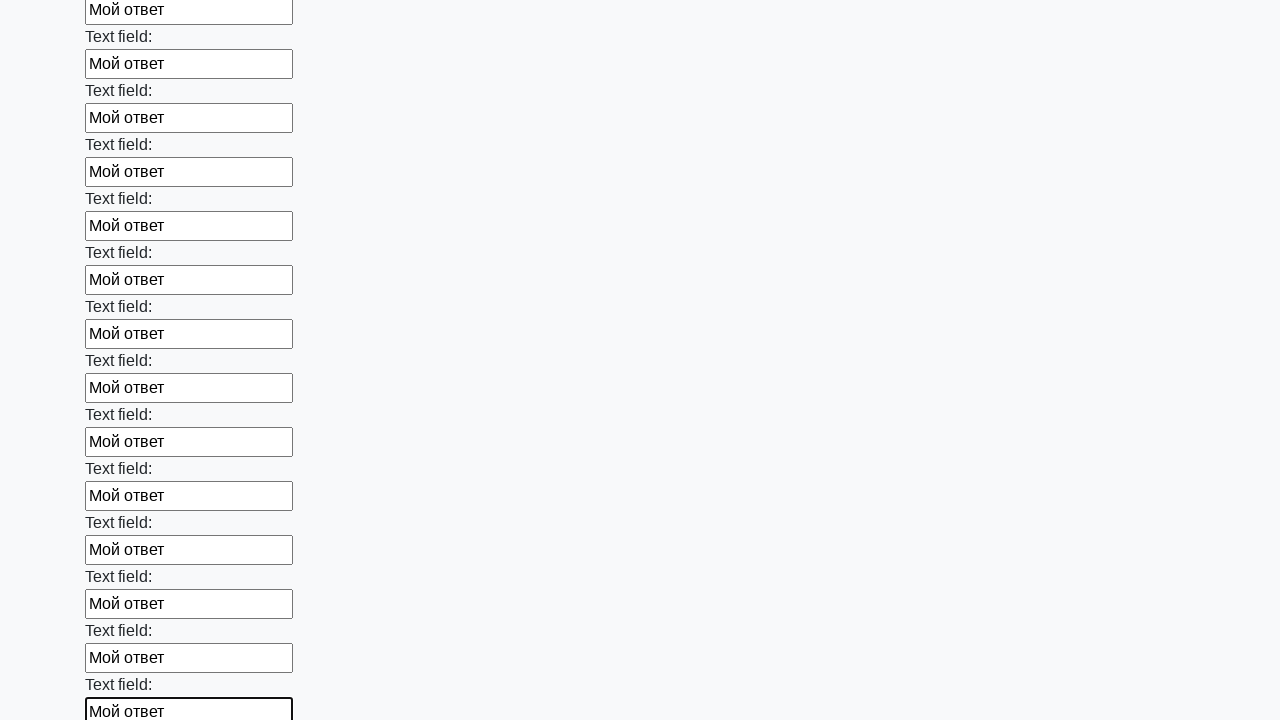

Filled input field with text 'Мой ответ' on input >> nth=39
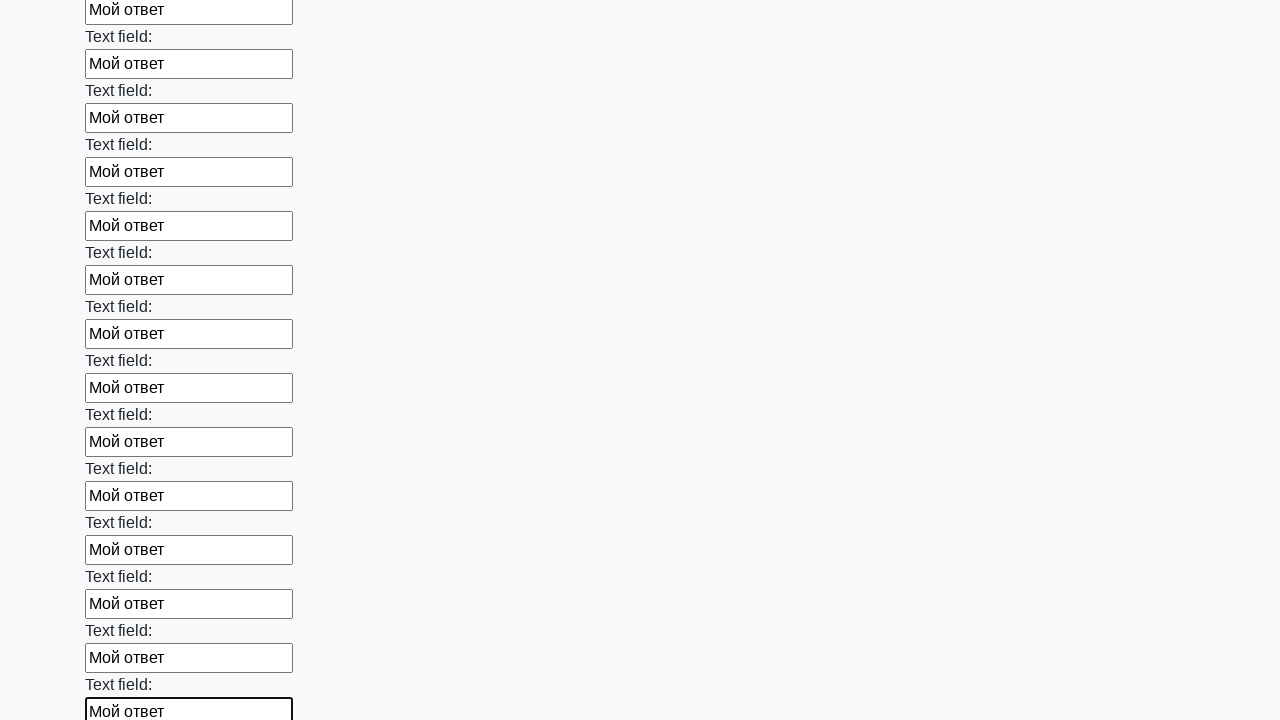

Filled input field with text 'Мой ответ' on input >> nth=40
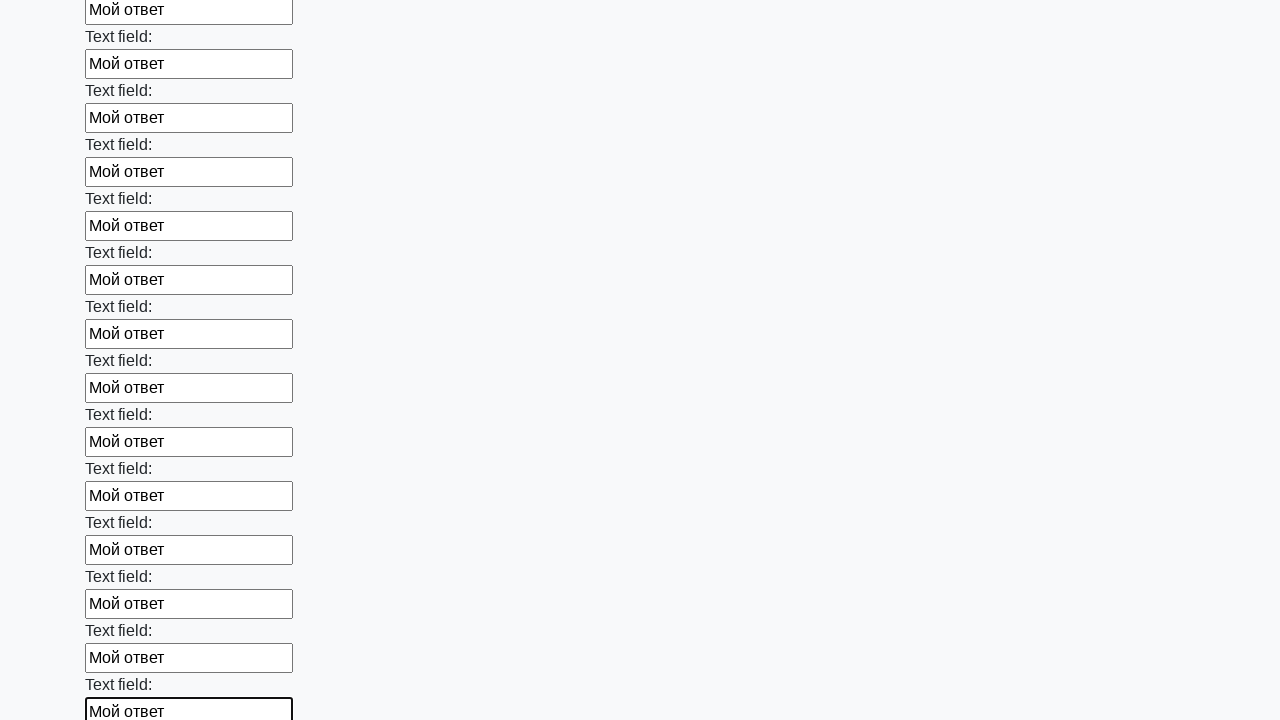

Filled input field with text 'Мой ответ' on input >> nth=41
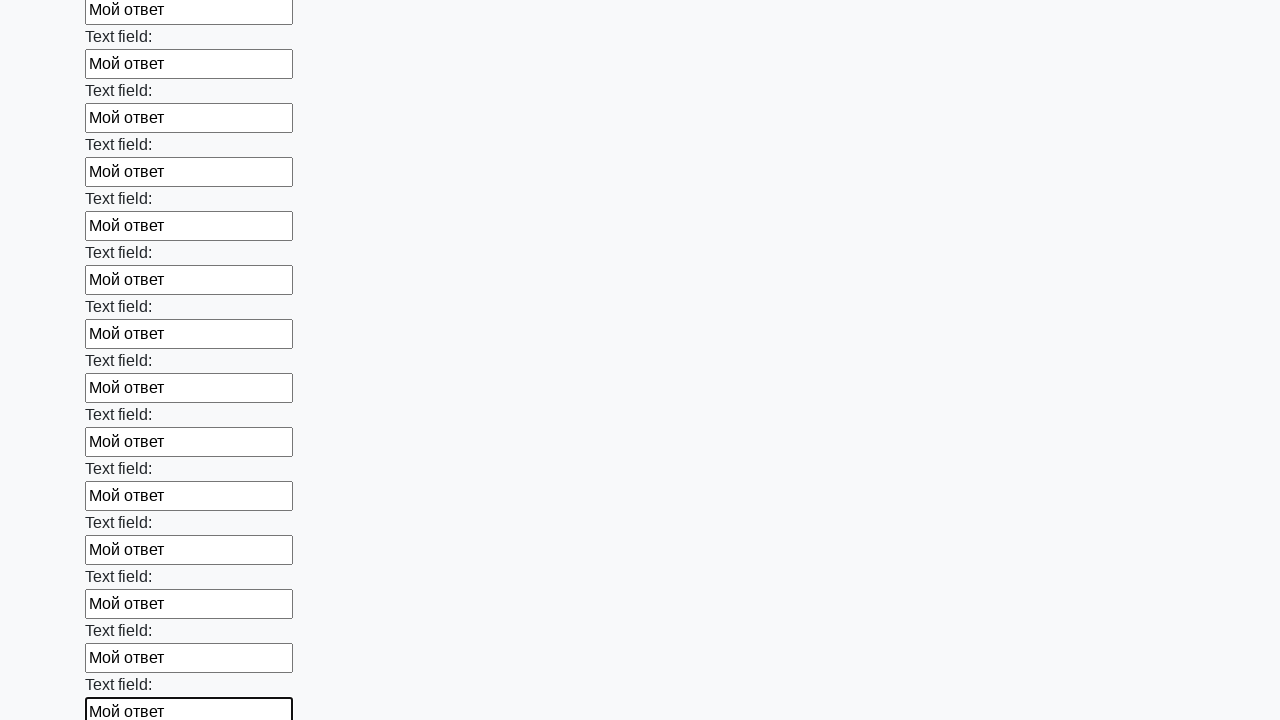

Filled input field with text 'Мой ответ' on input >> nth=42
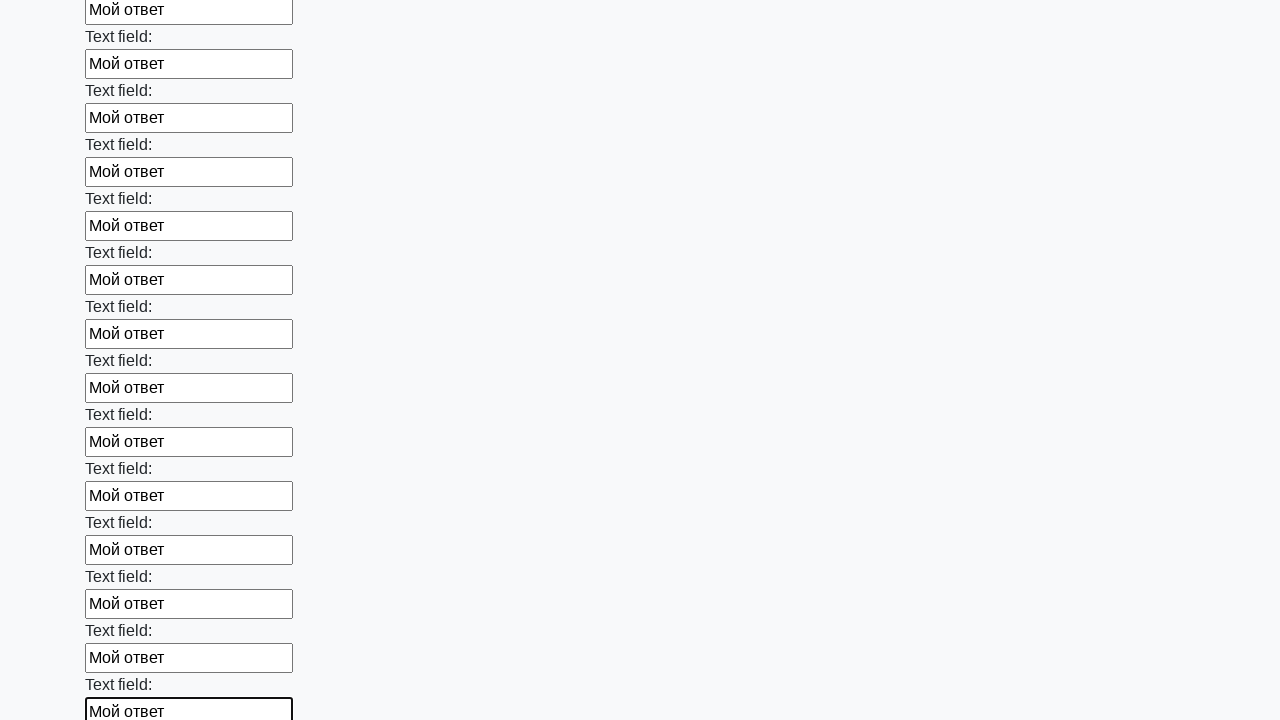

Filled input field with text 'Мой ответ' on input >> nth=43
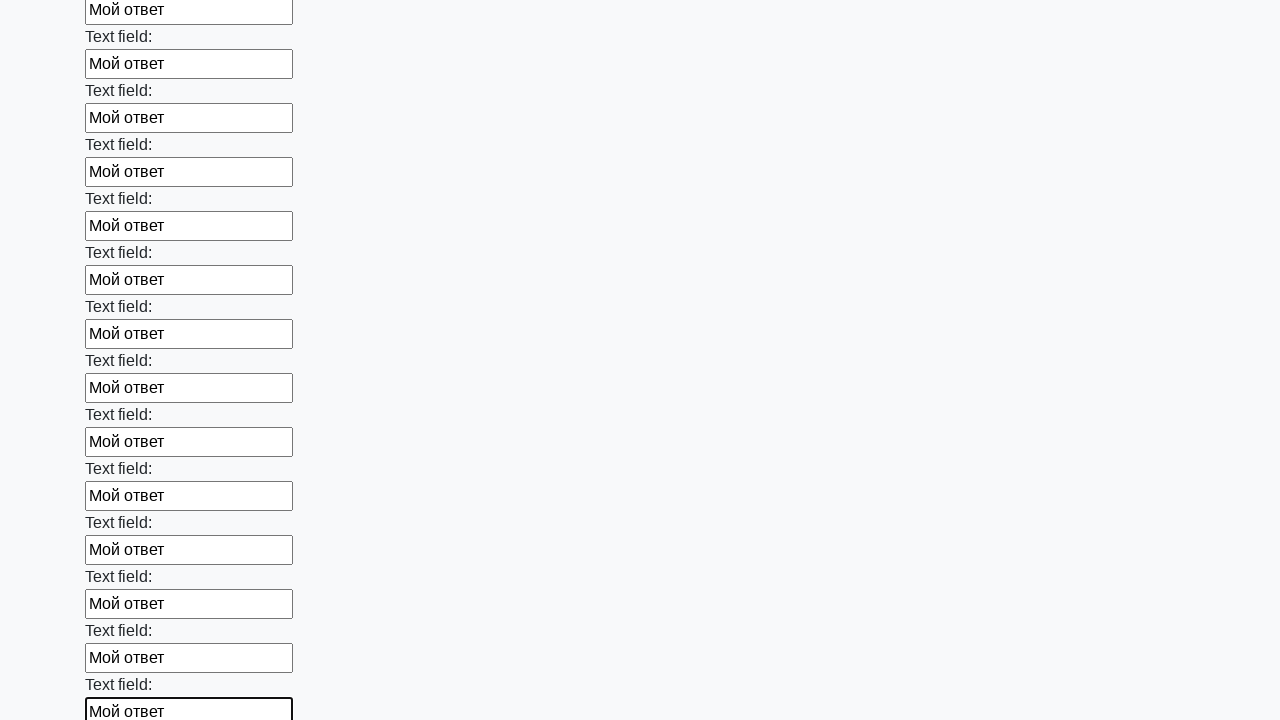

Filled input field with text 'Мой ответ' on input >> nth=44
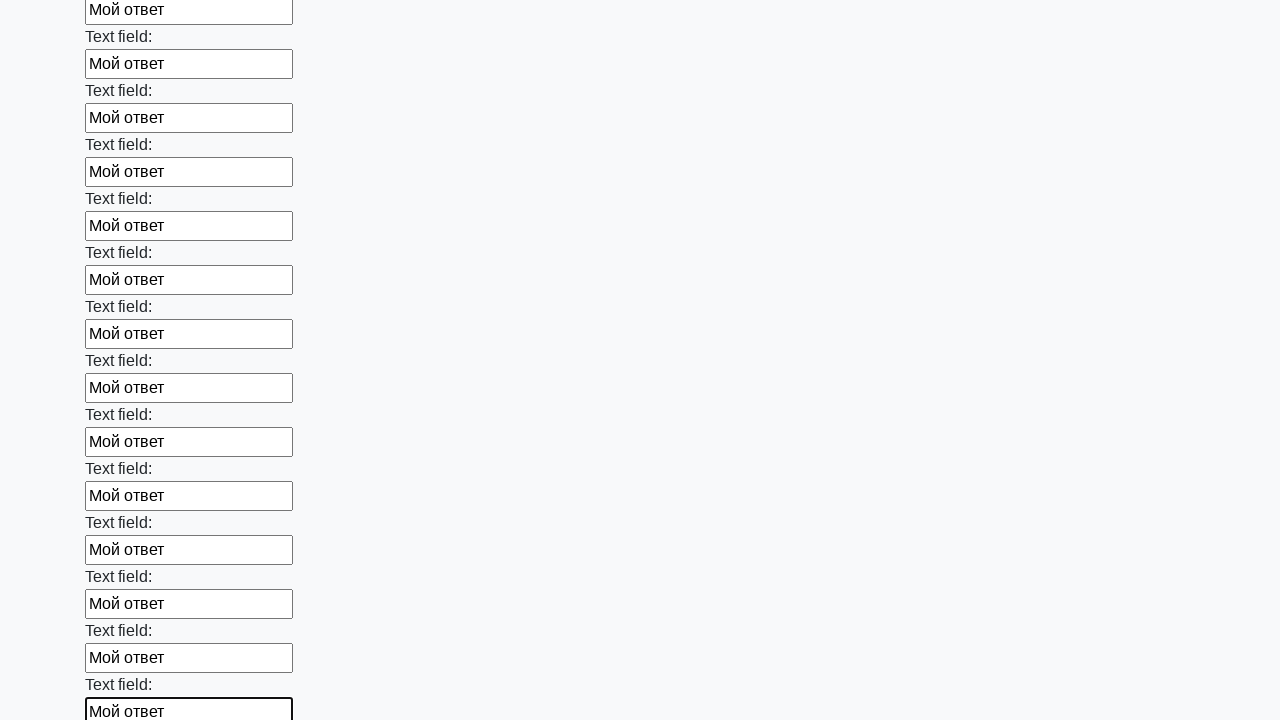

Filled input field with text 'Мой ответ' on input >> nth=45
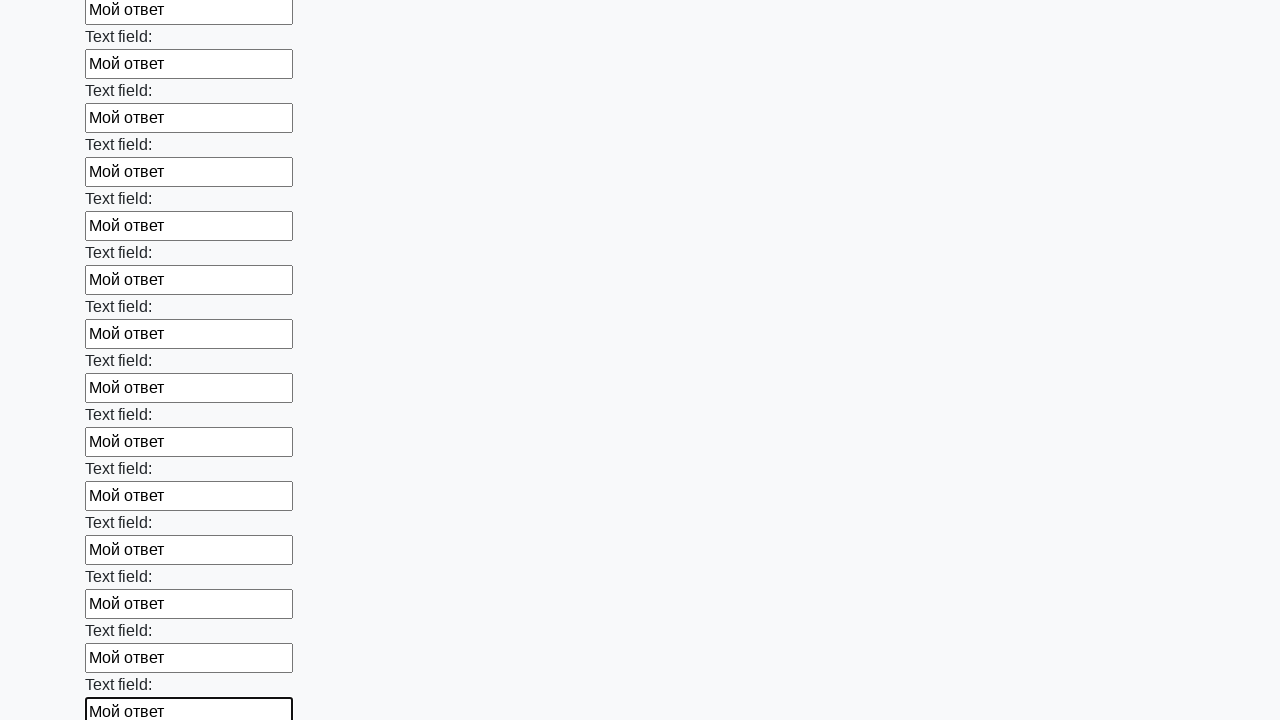

Filled input field with text 'Мой ответ' on input >> nth=46
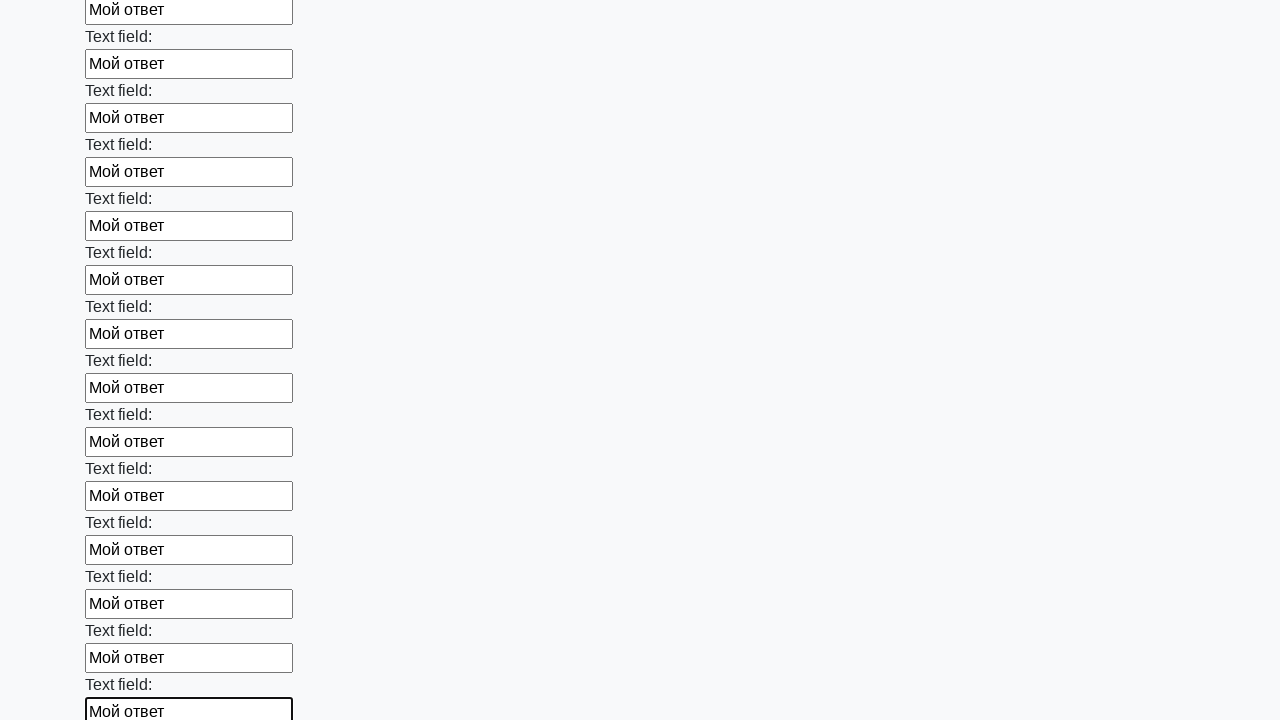

Filled input field with text 'Мой ответ' on input >> nth=47
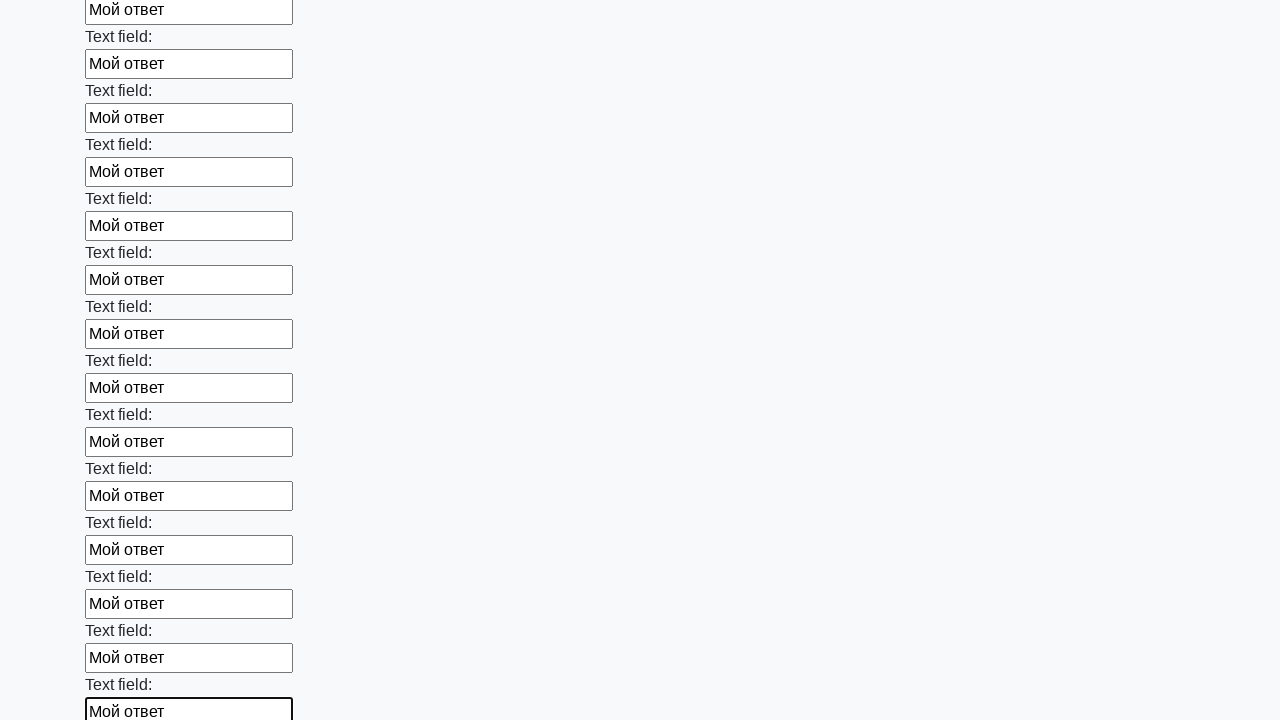

Filled input field with text 'Мой ответ' on input >> nth=48
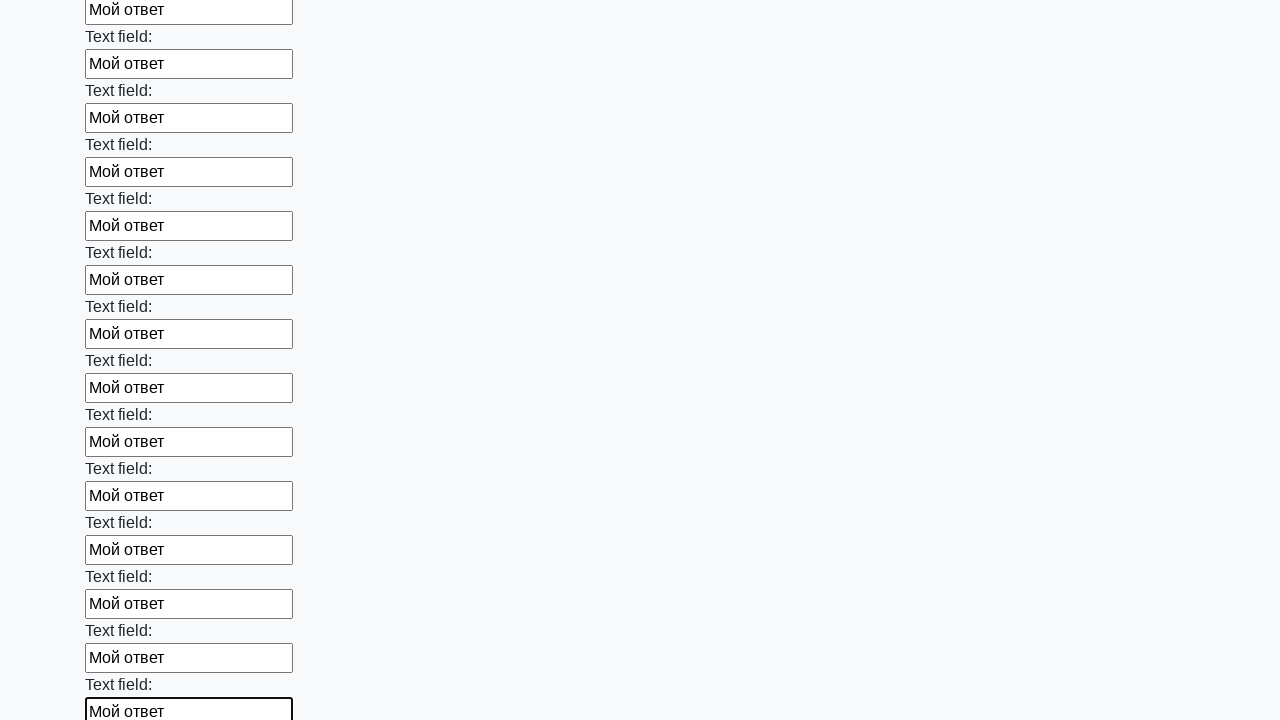

Filled input field with text 'Мой ответ' on input >> nth=49
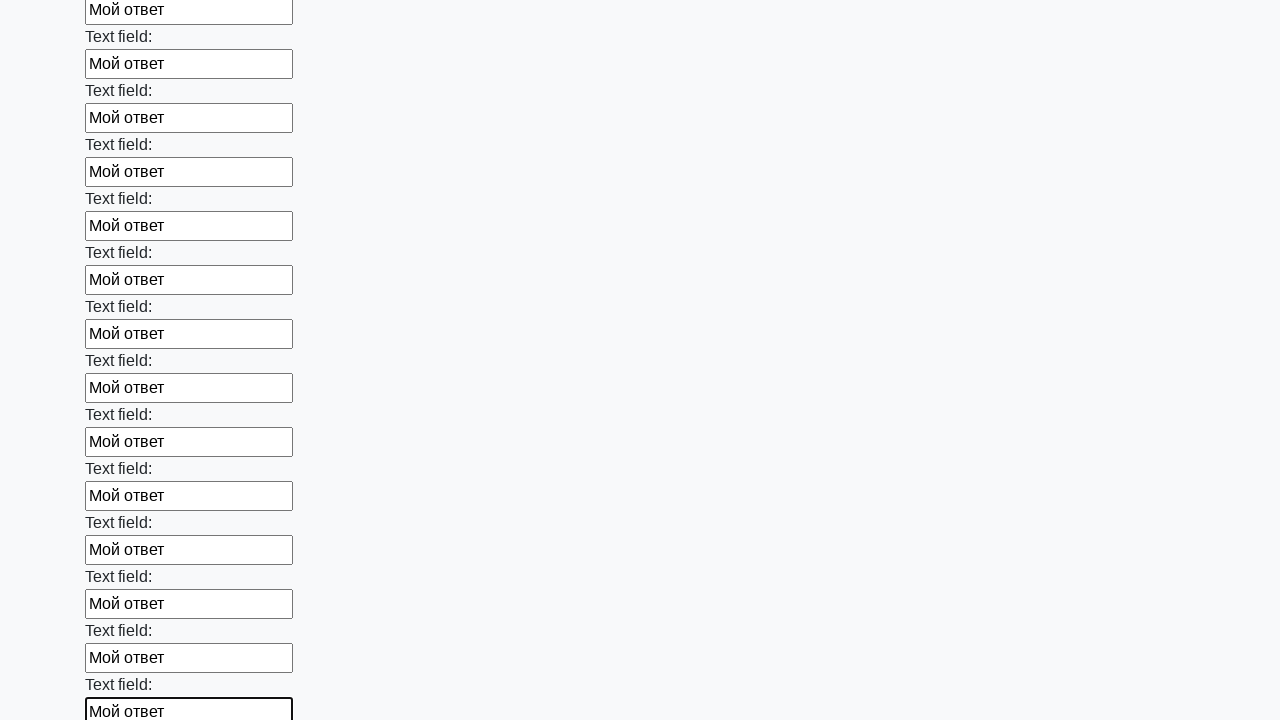

Filled input field with text 'Мой ответ' on input >> nth=50
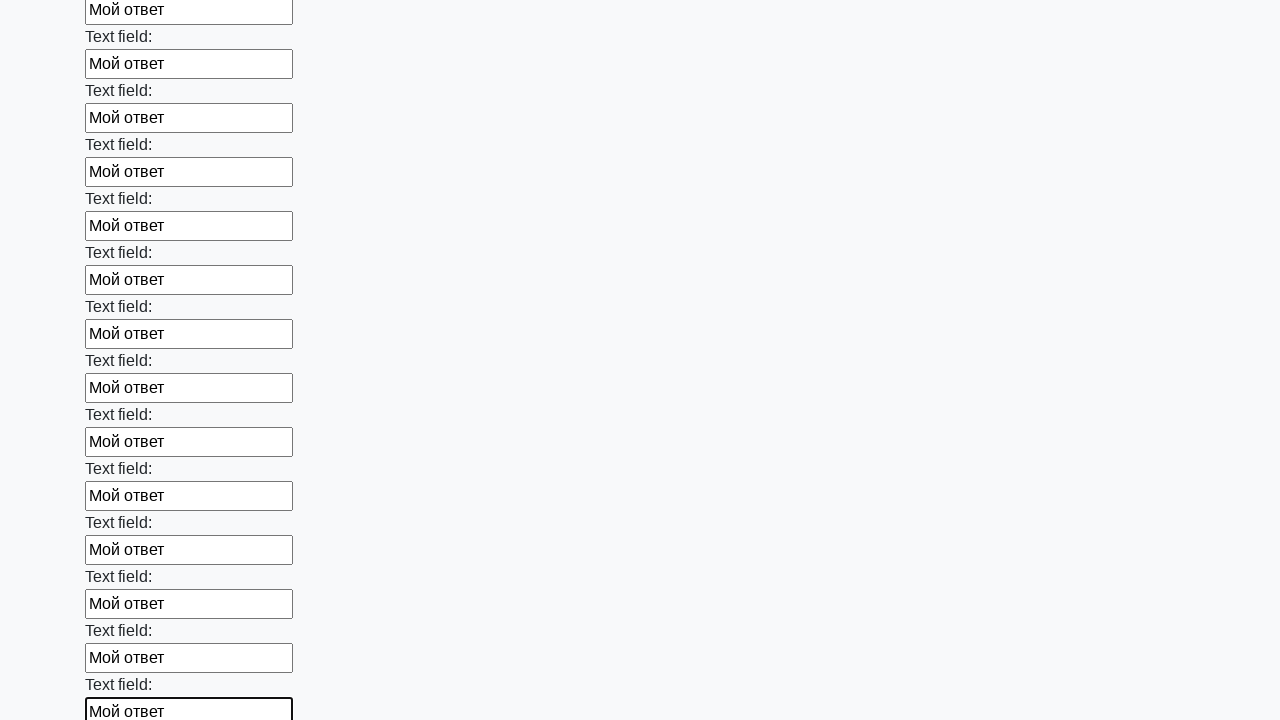

Filled input field with text 'Мой ответ' on input >> nth=51
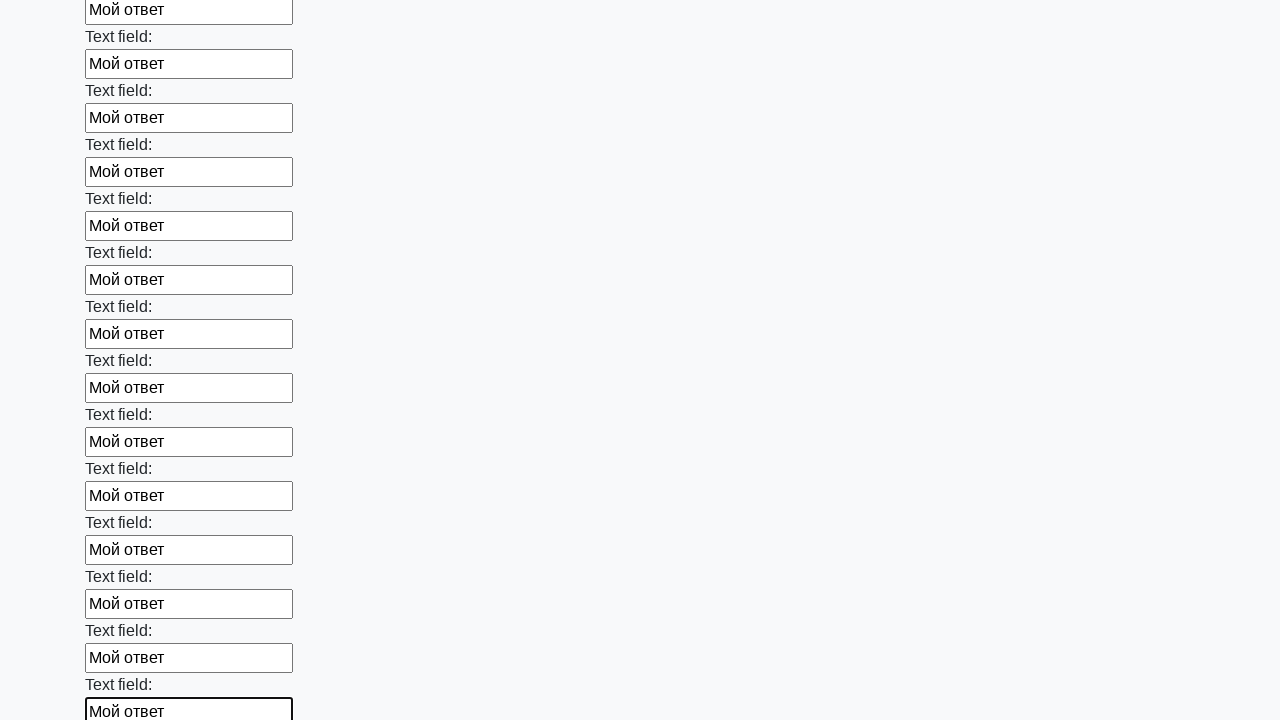

Filled input field with text 'Мой ответ' on input >> nth=52
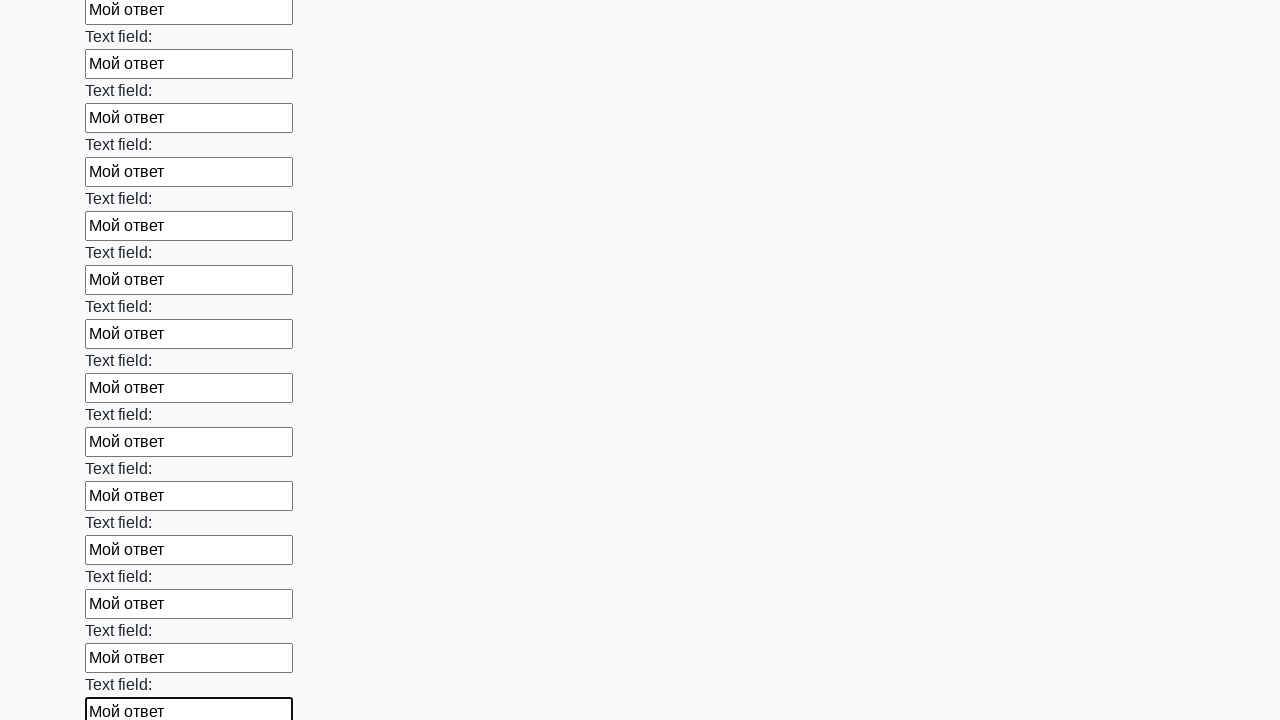

Filled input field with text 'Мой ответ' on input >> nth=53
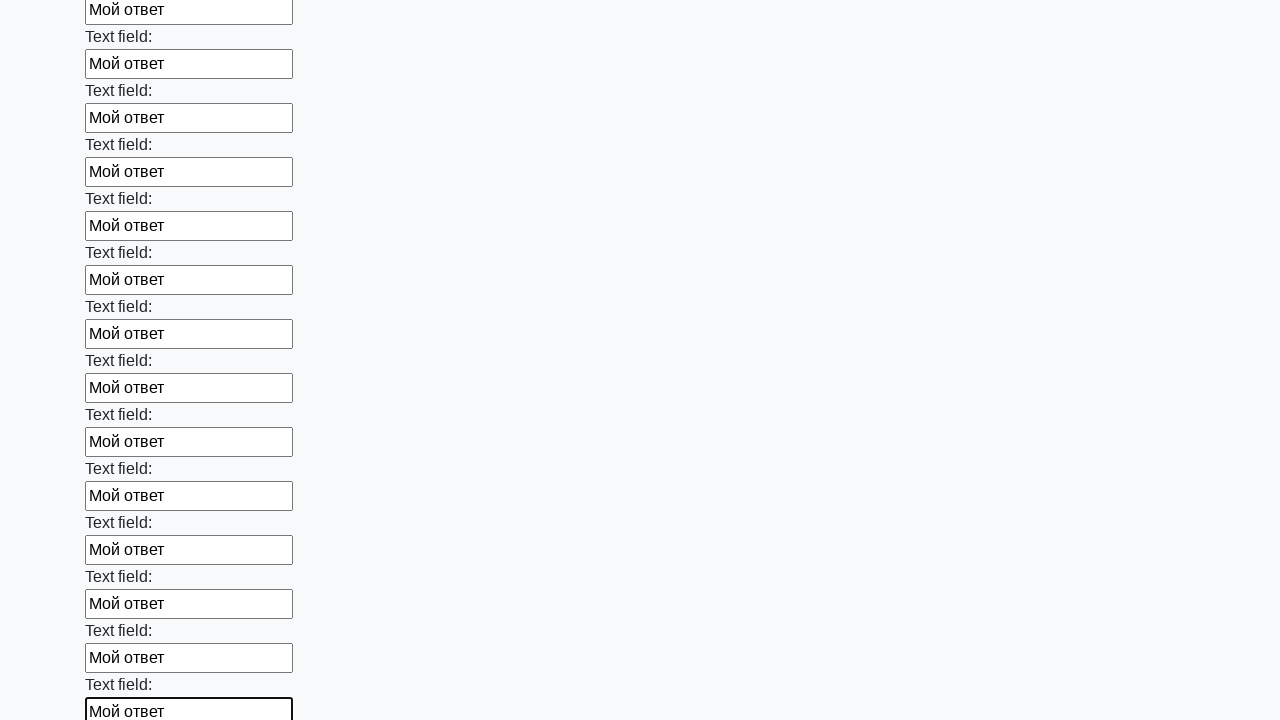

Filled input field with text 'Мой ответ' on input >> nth=54
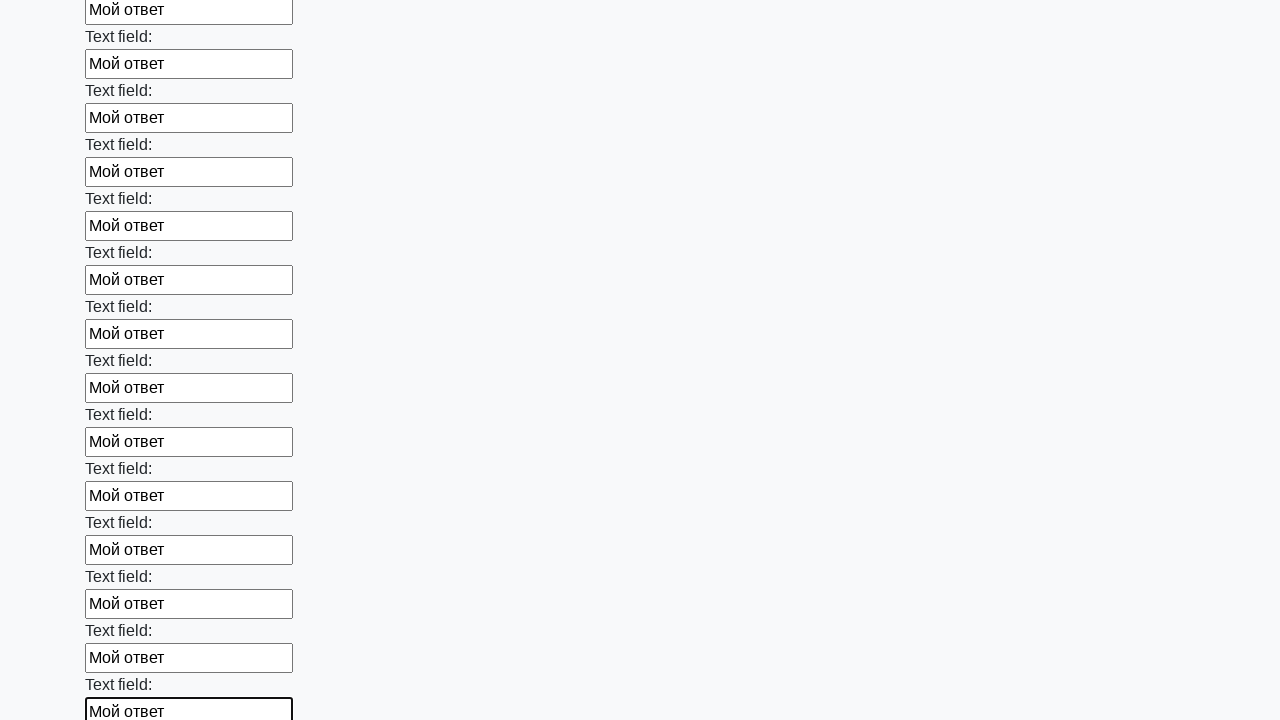

Filled input field with text 'Мой ответ' on input >> nth=55
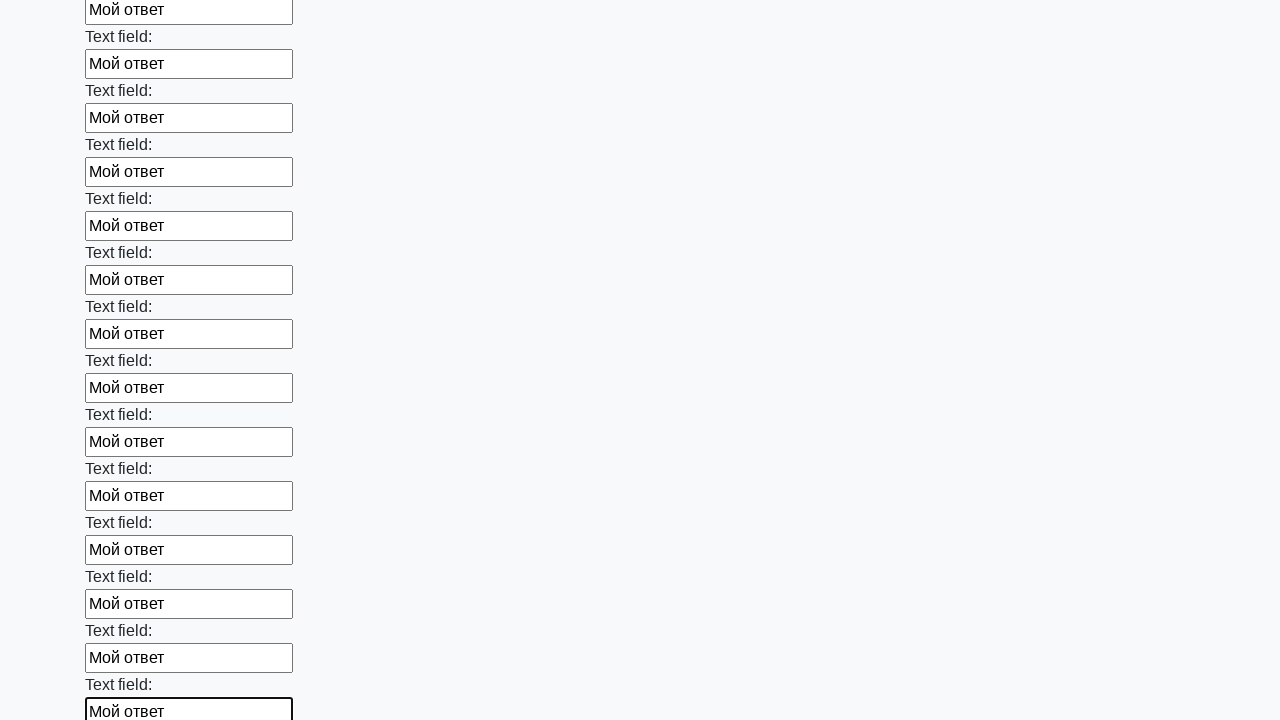

Filled input field with text 'Мой ответ' on input >> nth=56
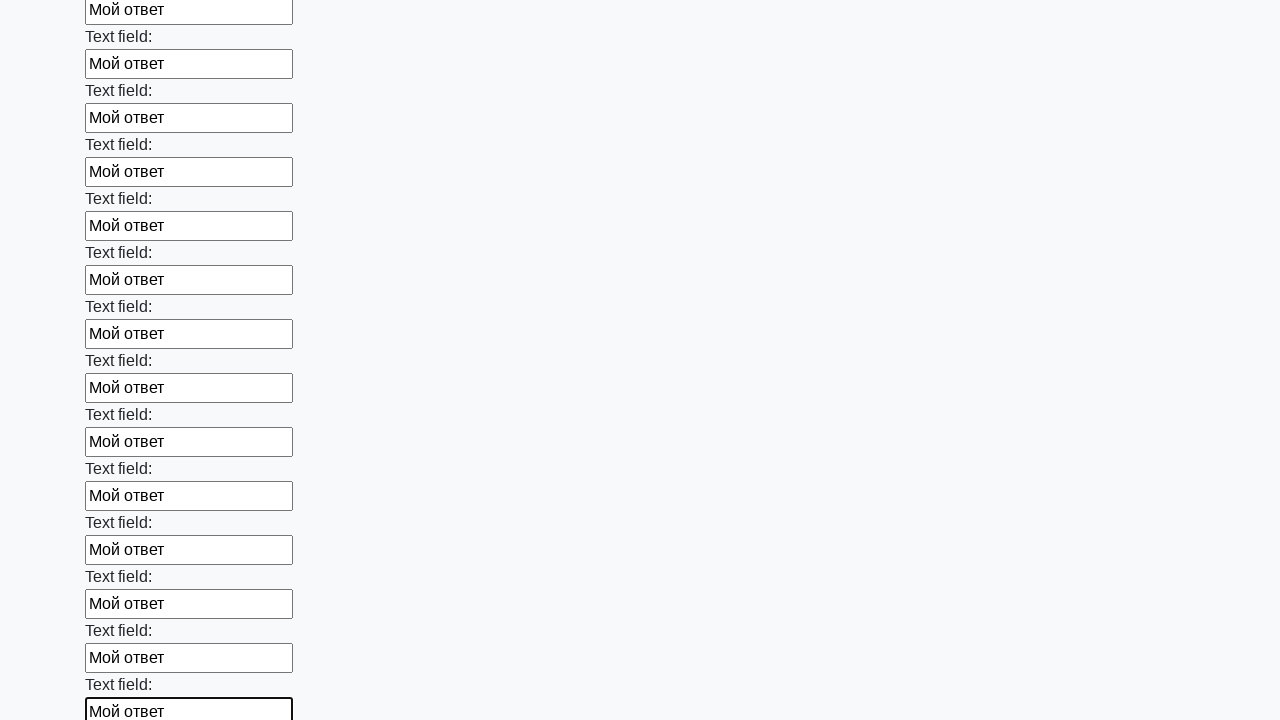

Filled input field with text 'Мой ответ' on input >> nth=57
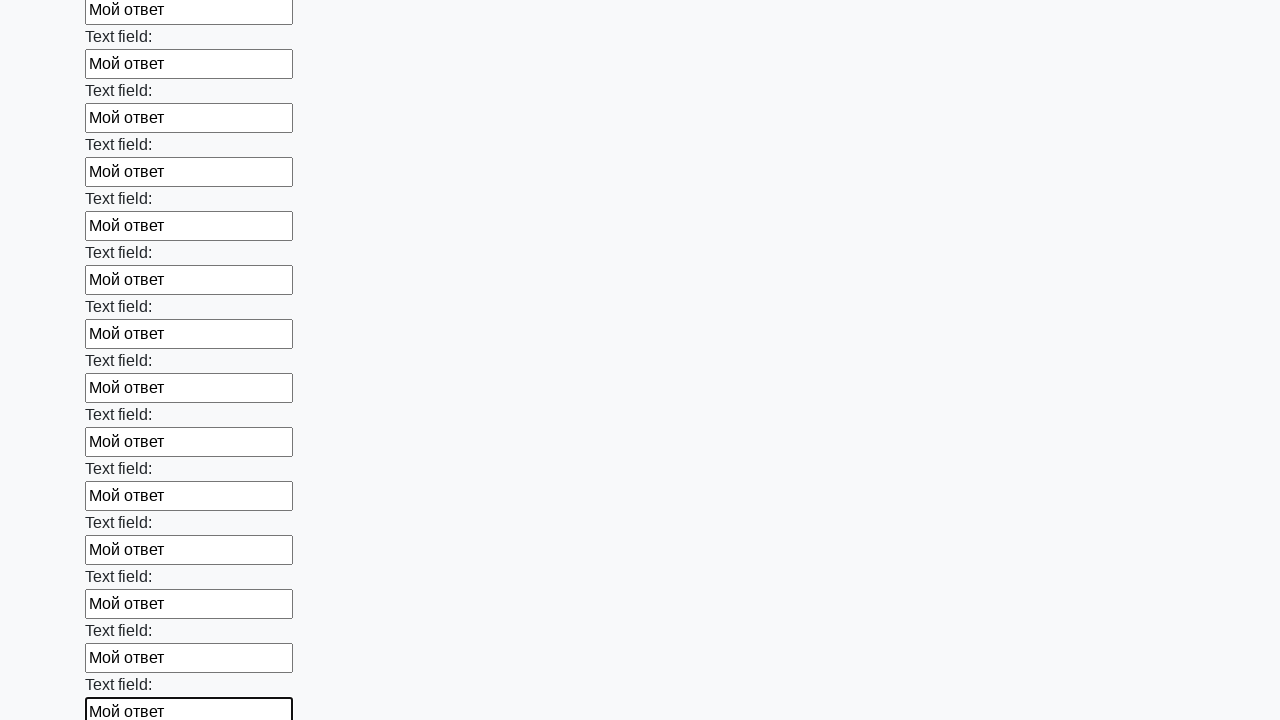

Filled input field with text 'Мой ответ' on input >> nth=58
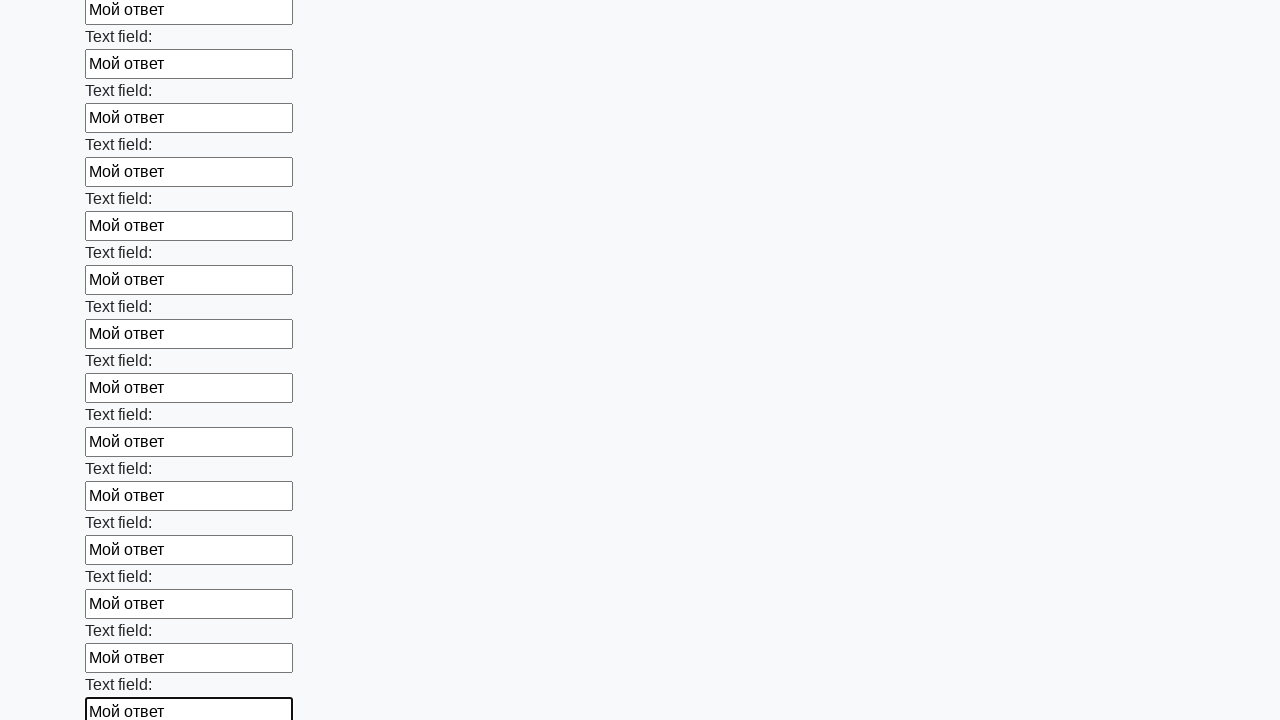

Filled input field with text 'Мой ответ' on input >> nth=59
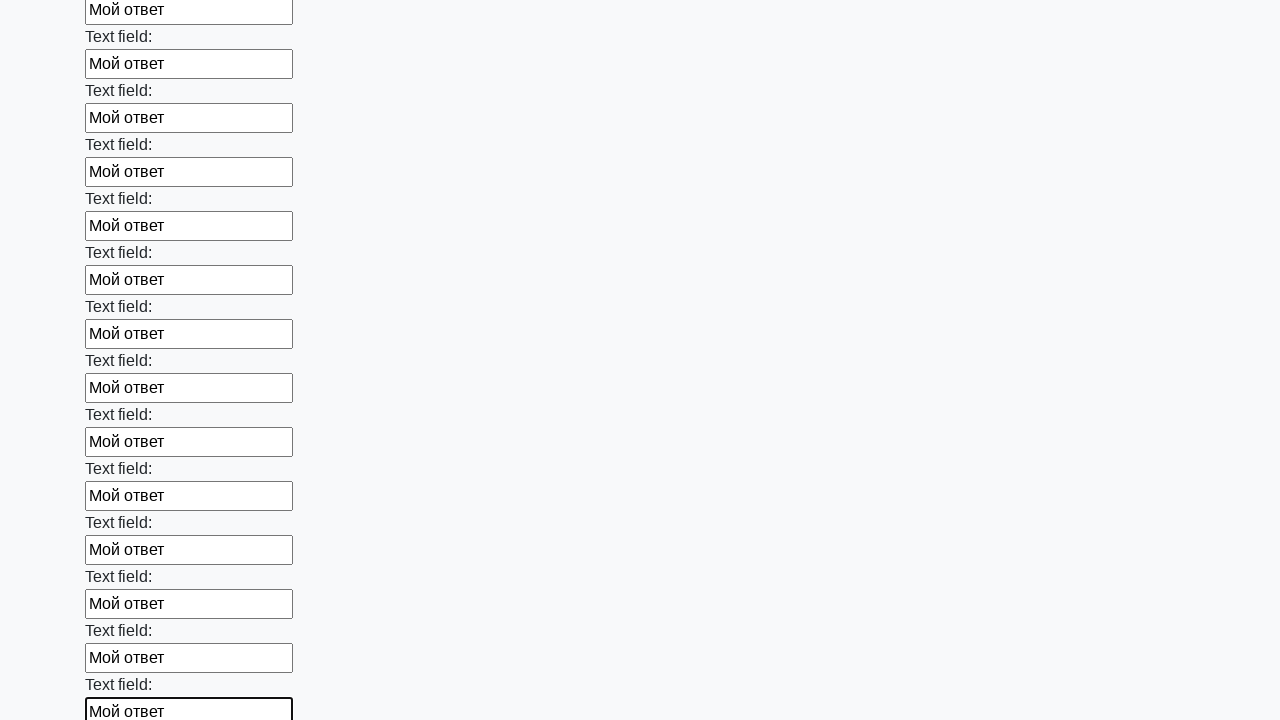

Filled input field with text 'Мой ответ' on input >> nth=60
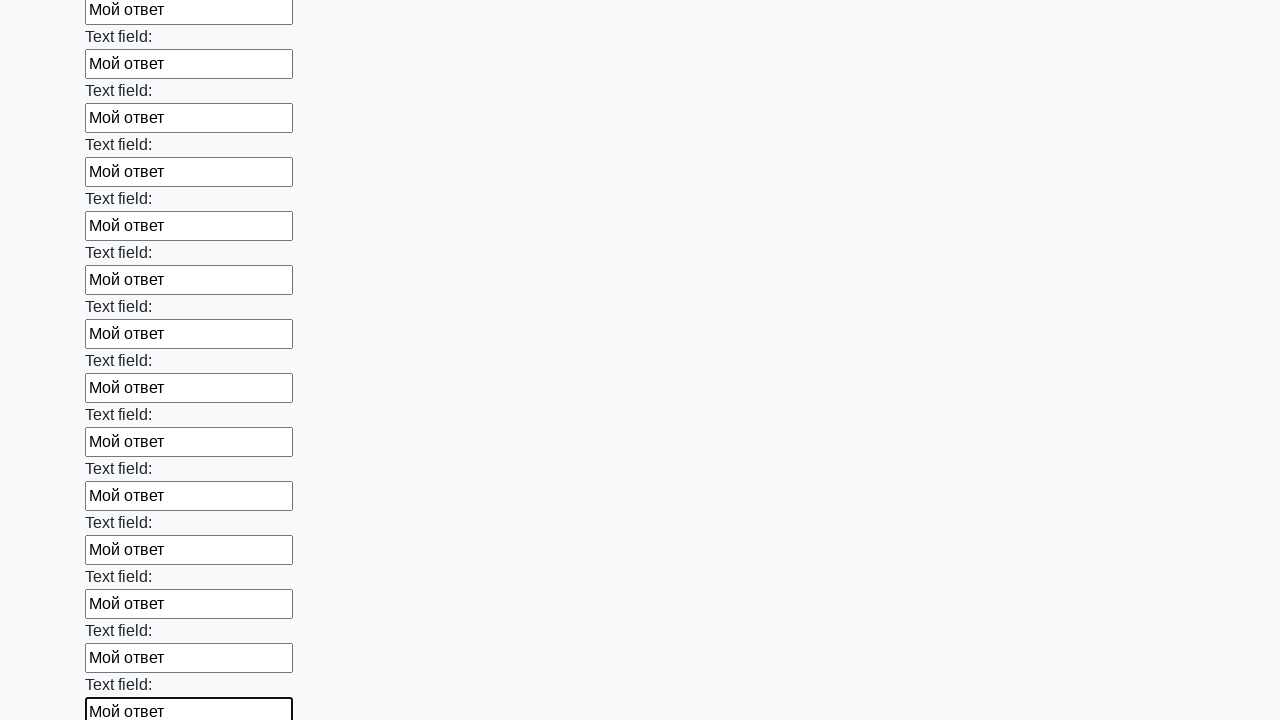

Filled input field with text 'Мой ответ' on input >> nth=61
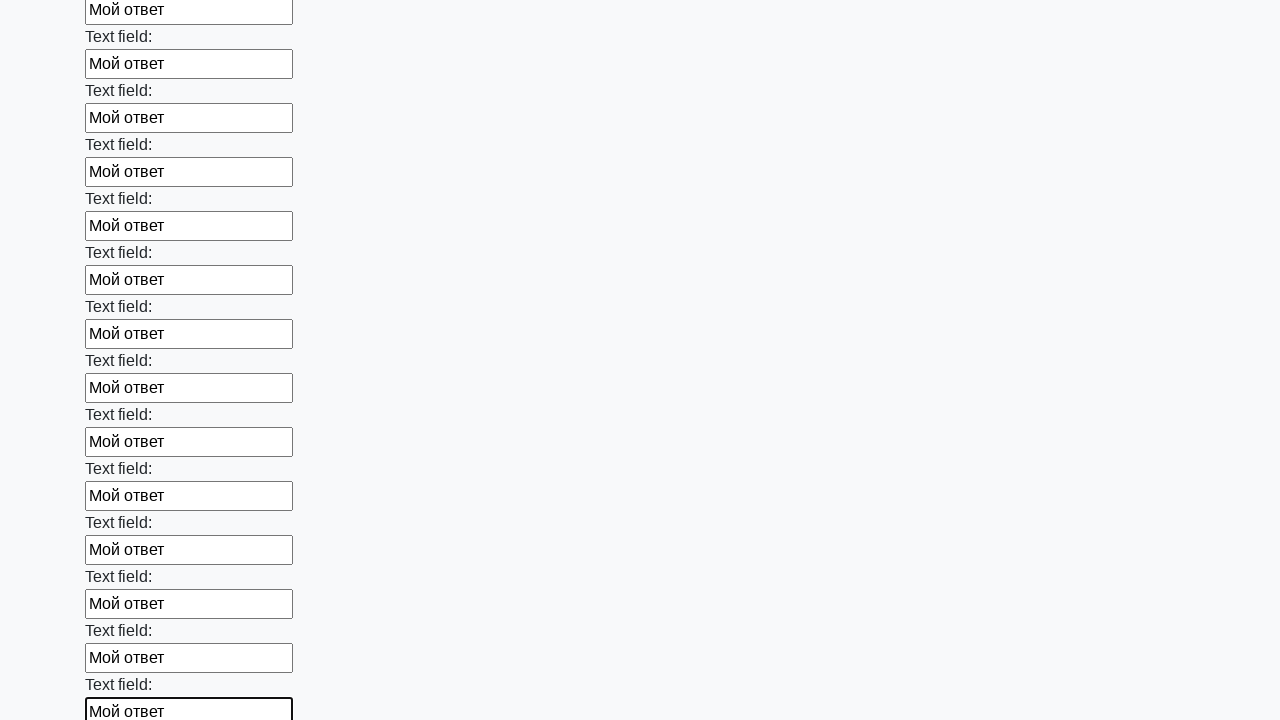

Filled input field with text 'Мой ответ' on input >> nth=62
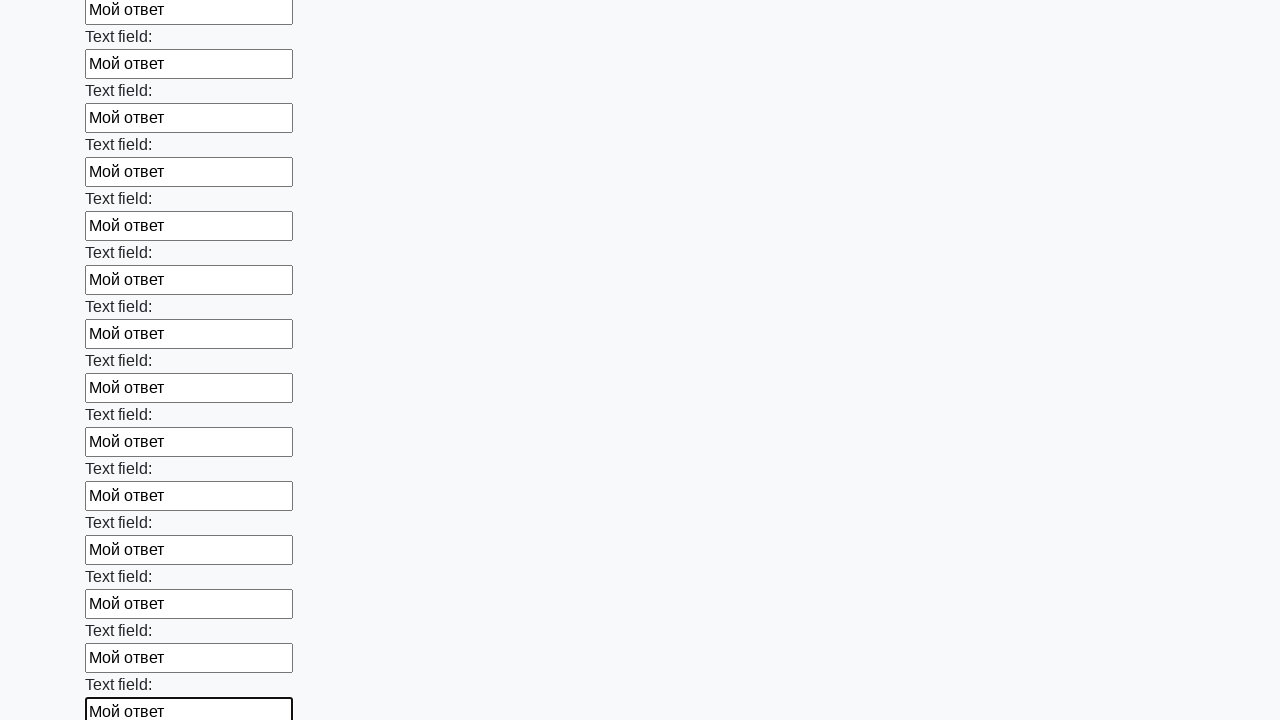

Filled input field with text 'Мой ответ' on input >> nth=63
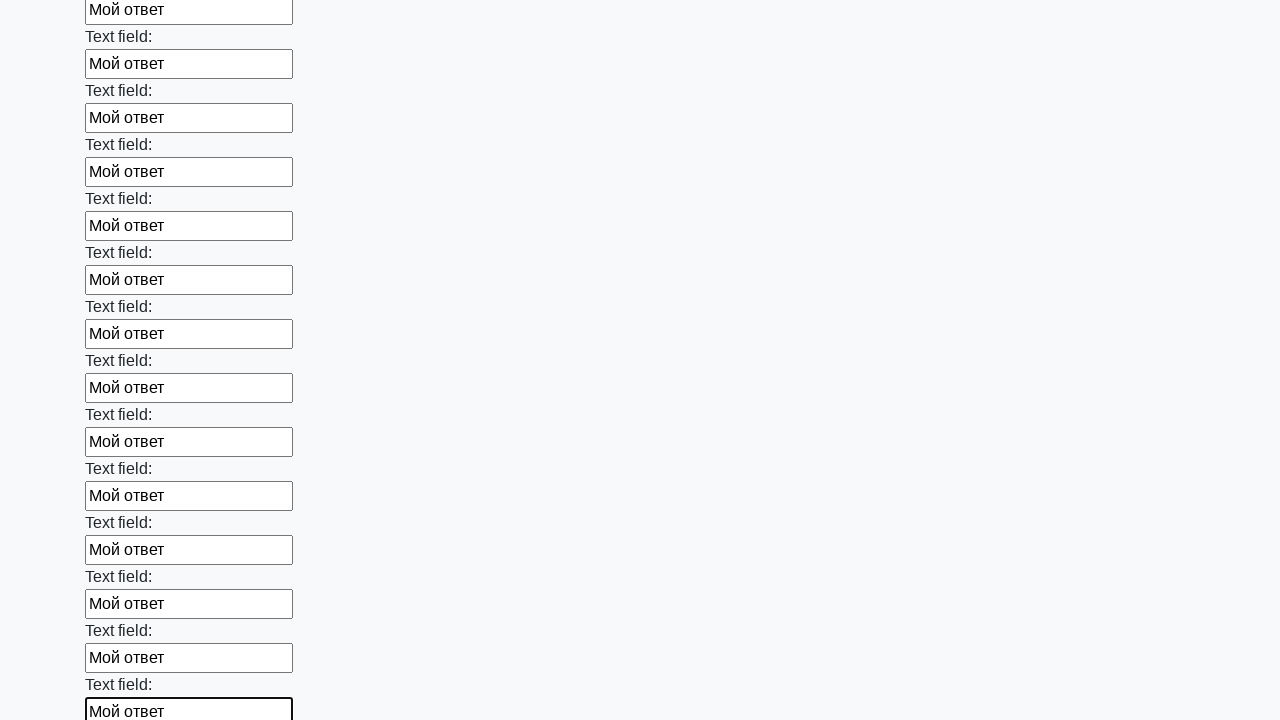

Filled input field with text 'Мой ответ' on input >> nth=64
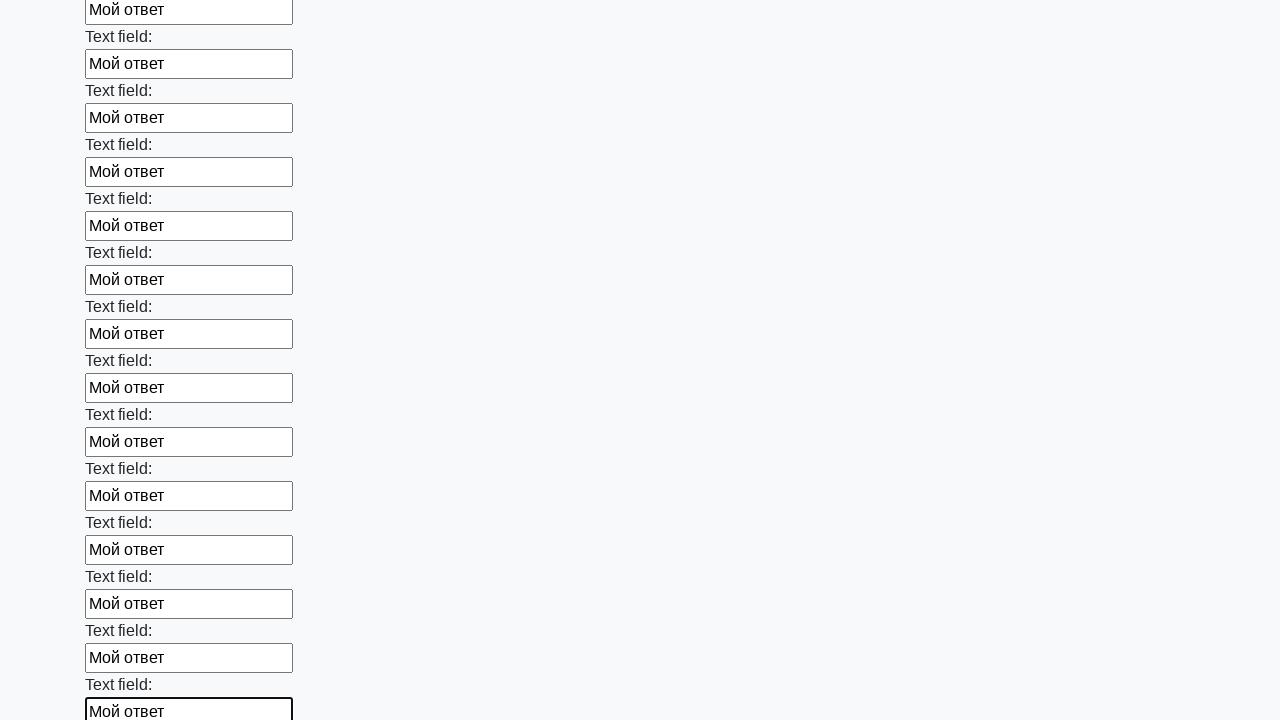

Filled input field with text 'Мой ответ' on input >> nth=65
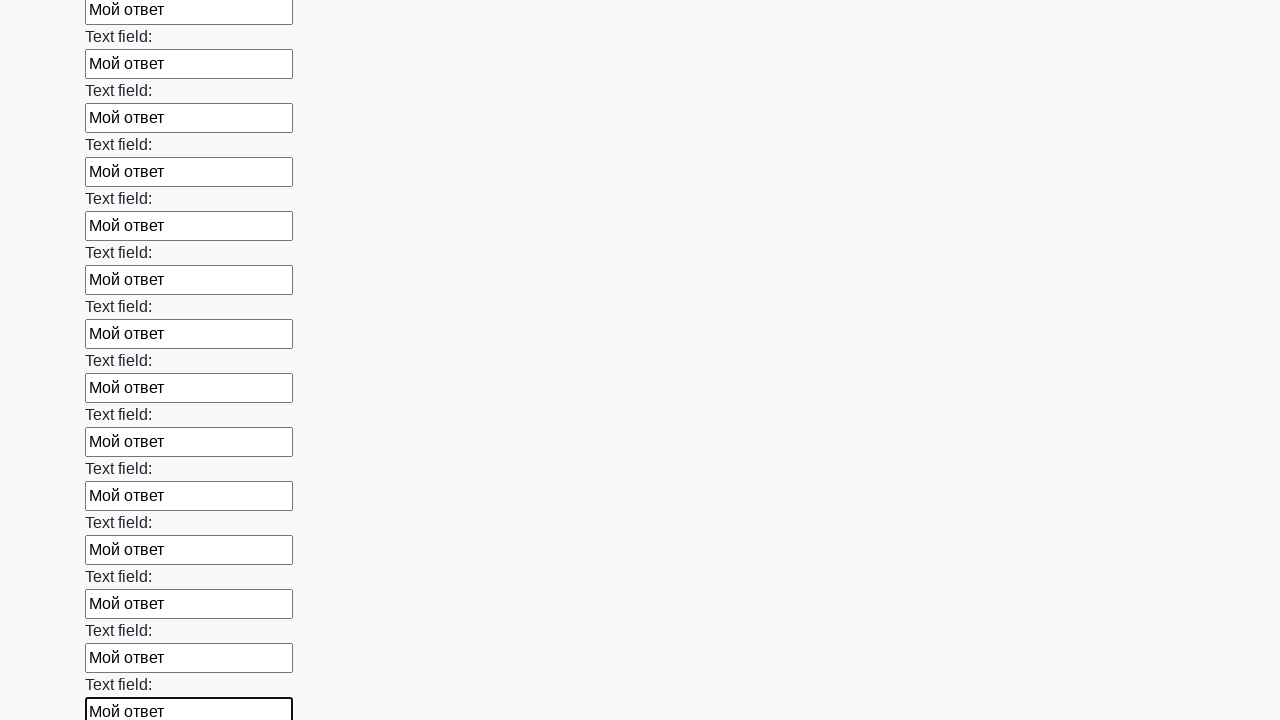

Filled input field with text 'Мой ответ' on input >> nth=66
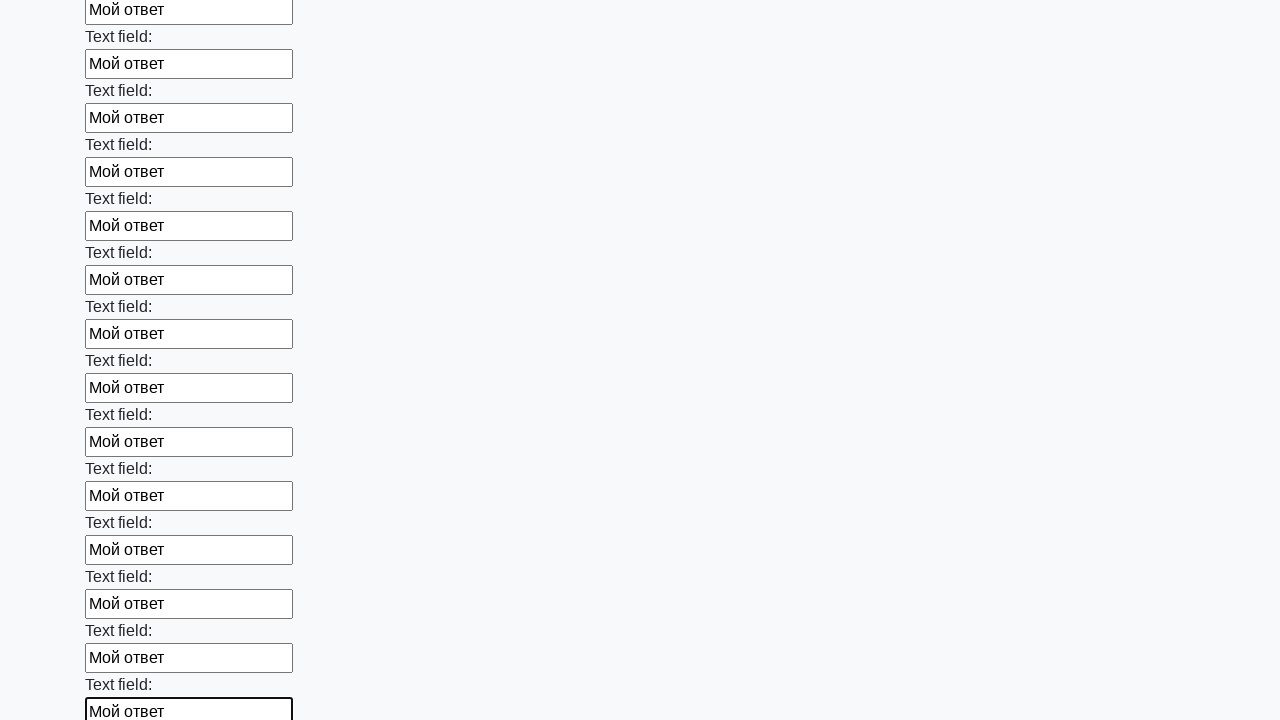

Filled input field with text 'Мой ответ' on input >> nth=67
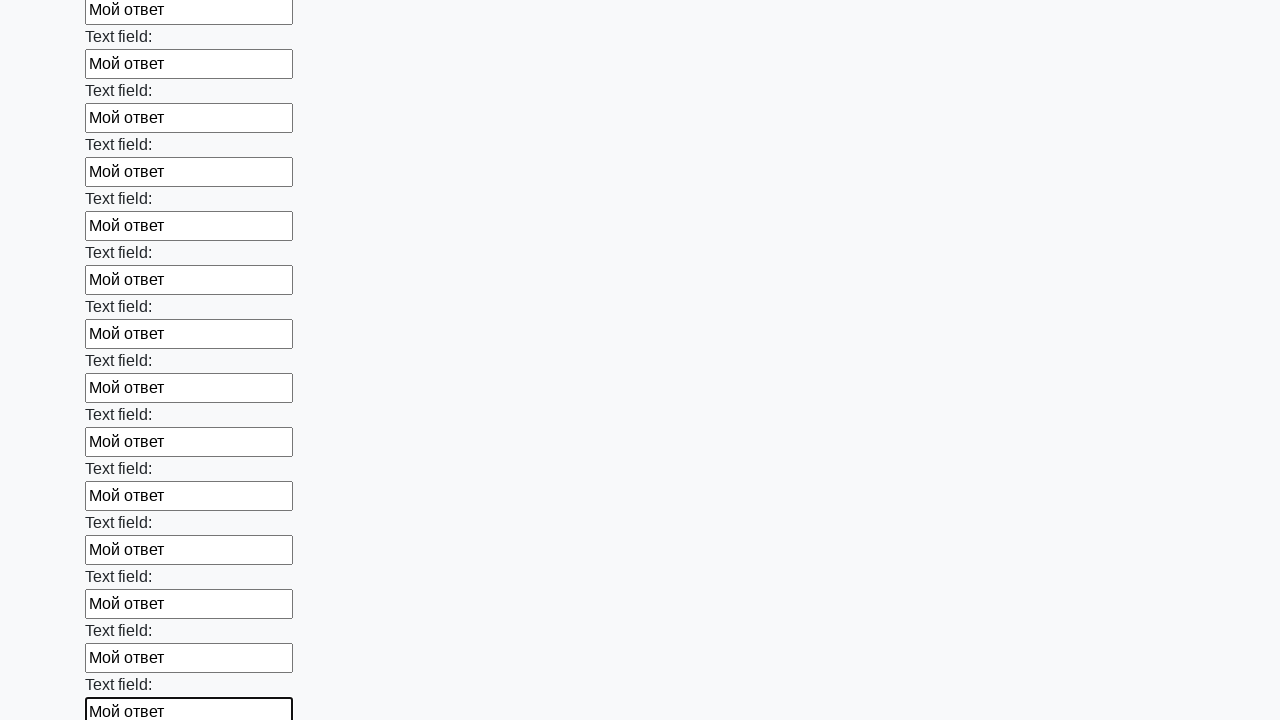

Filled input field with text 'Мой ответ' on input >> nth=68
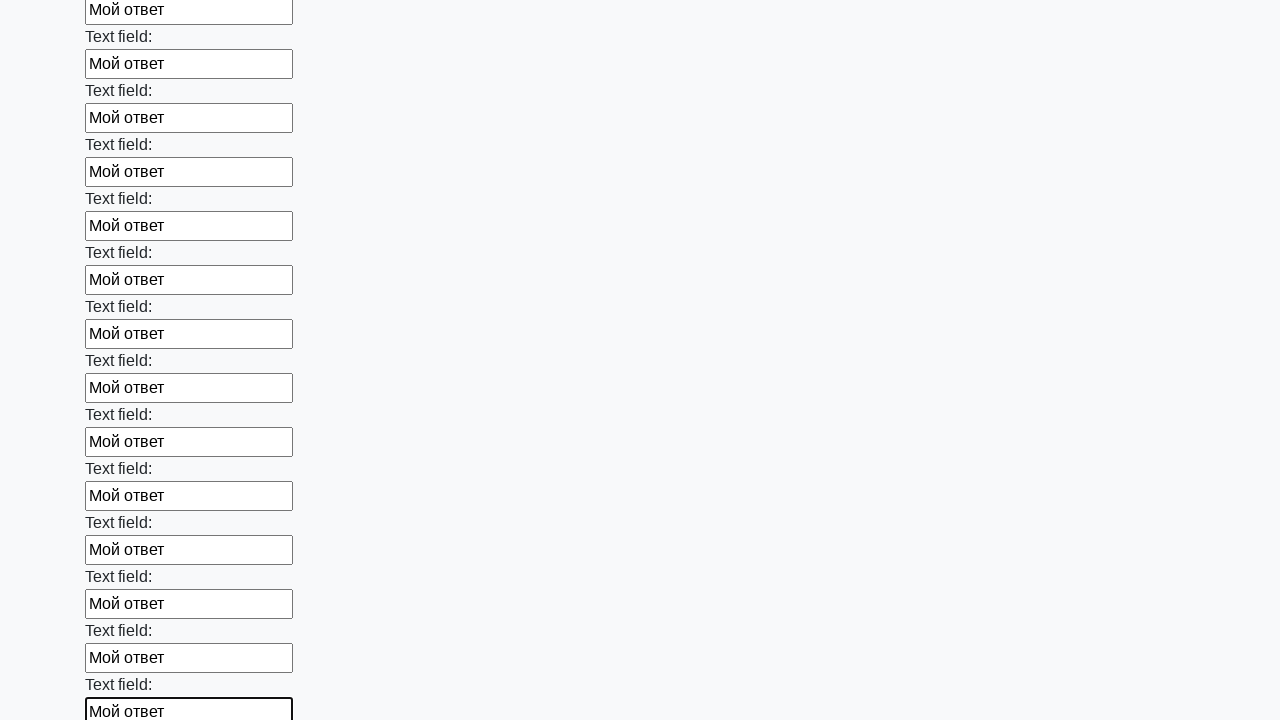

Filled input field with text 'Мой ответ' on input >> nth=69
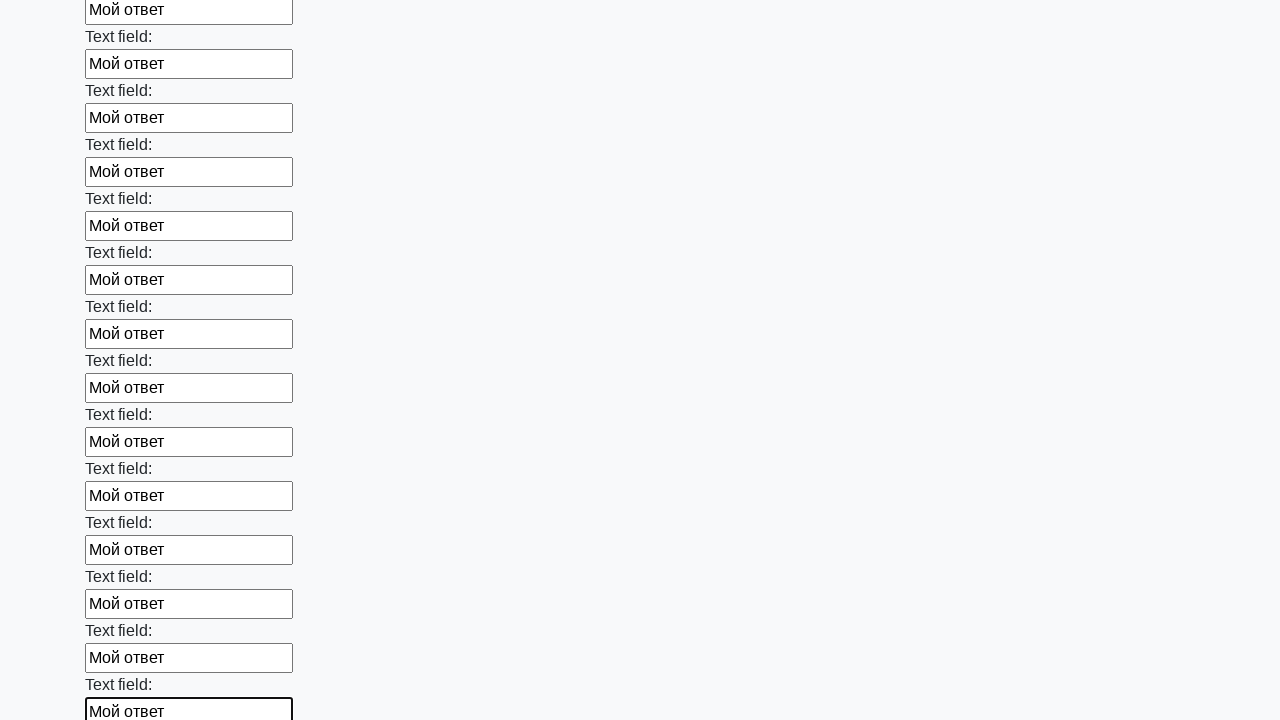

Filled input field with text 'Мой ответ' on input >> nth=70
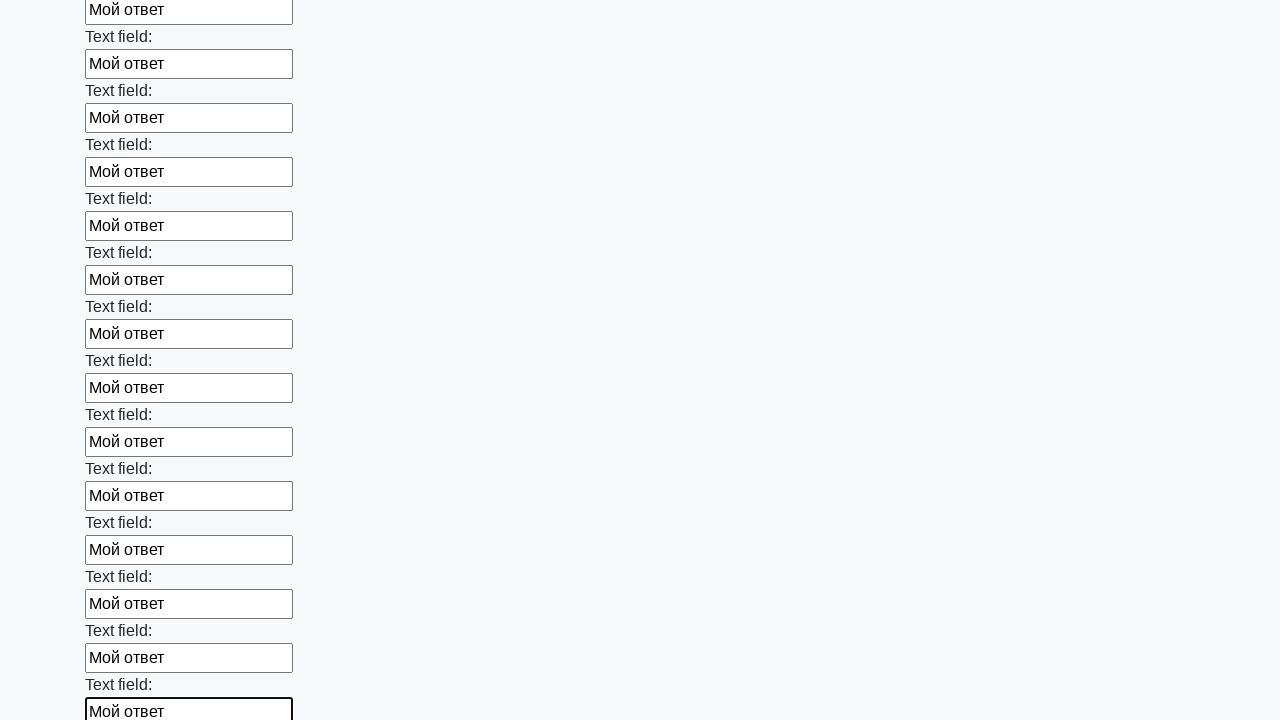

Filled input field with text 'Мой ответ' on input >> nth=71
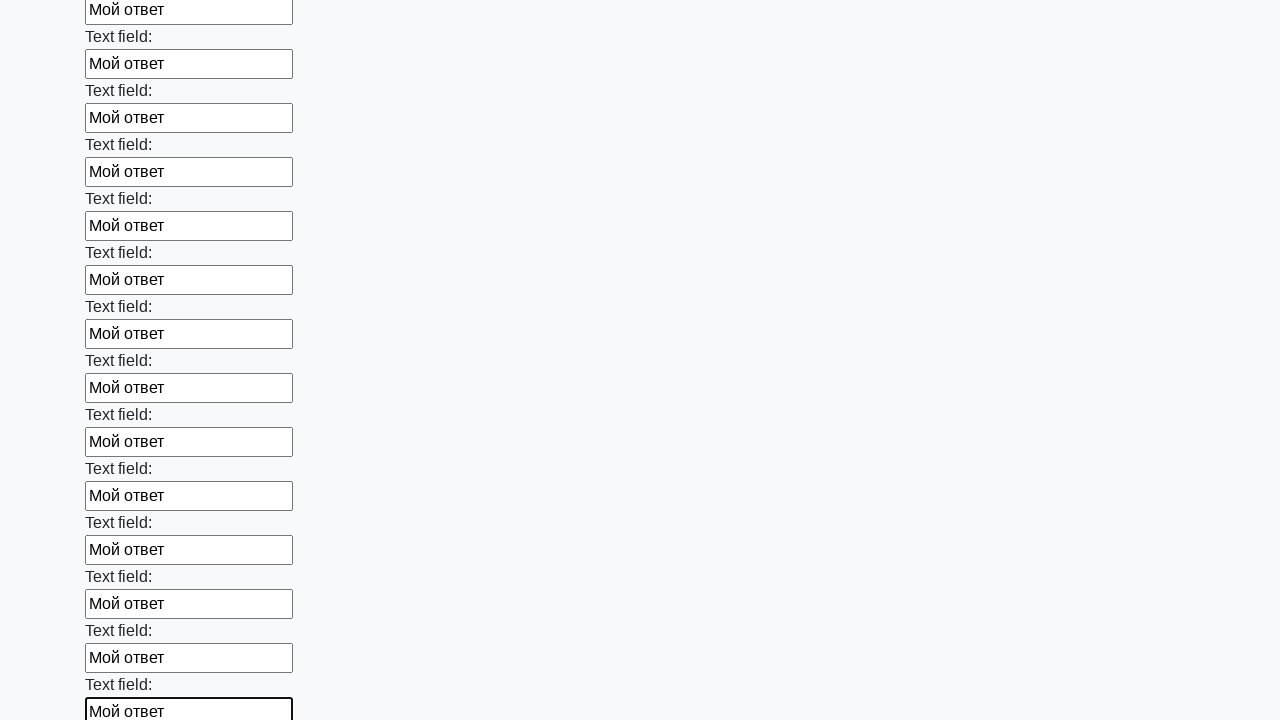

Filled input field with text 'Мой ответ' on input >> nth=72
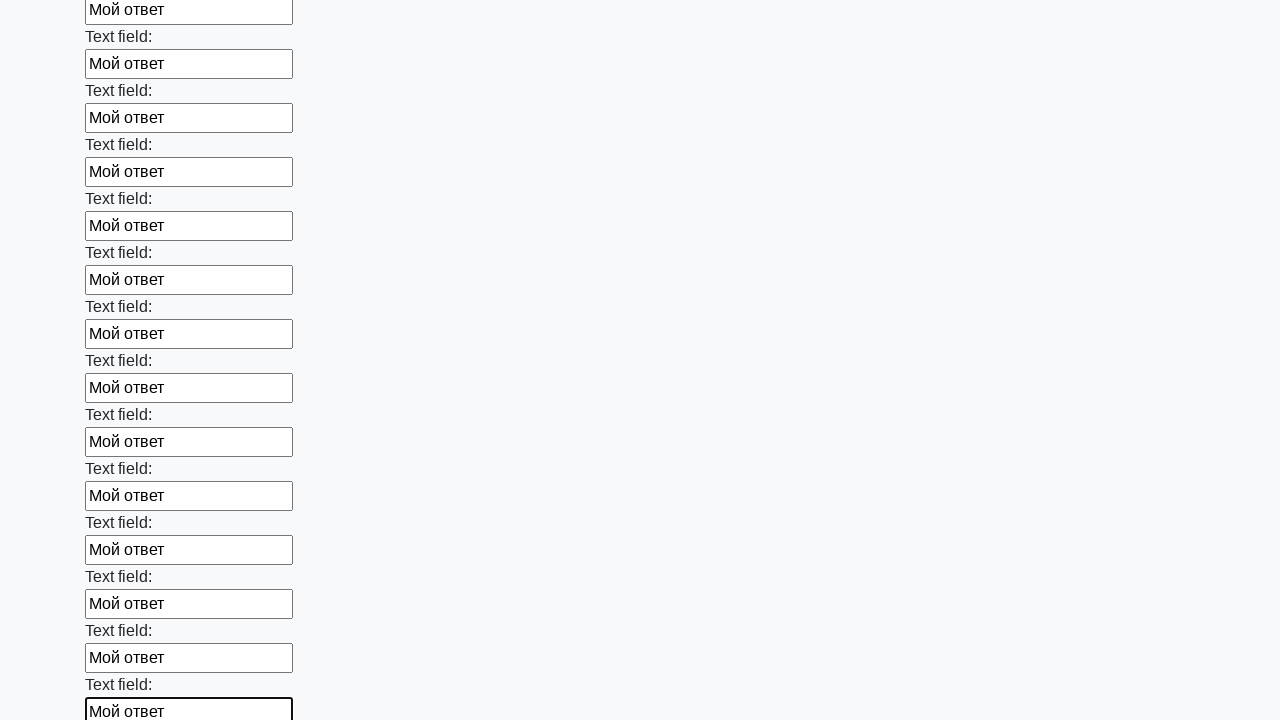

Filled input field with text 'Мой ответ' on input >> nth=73
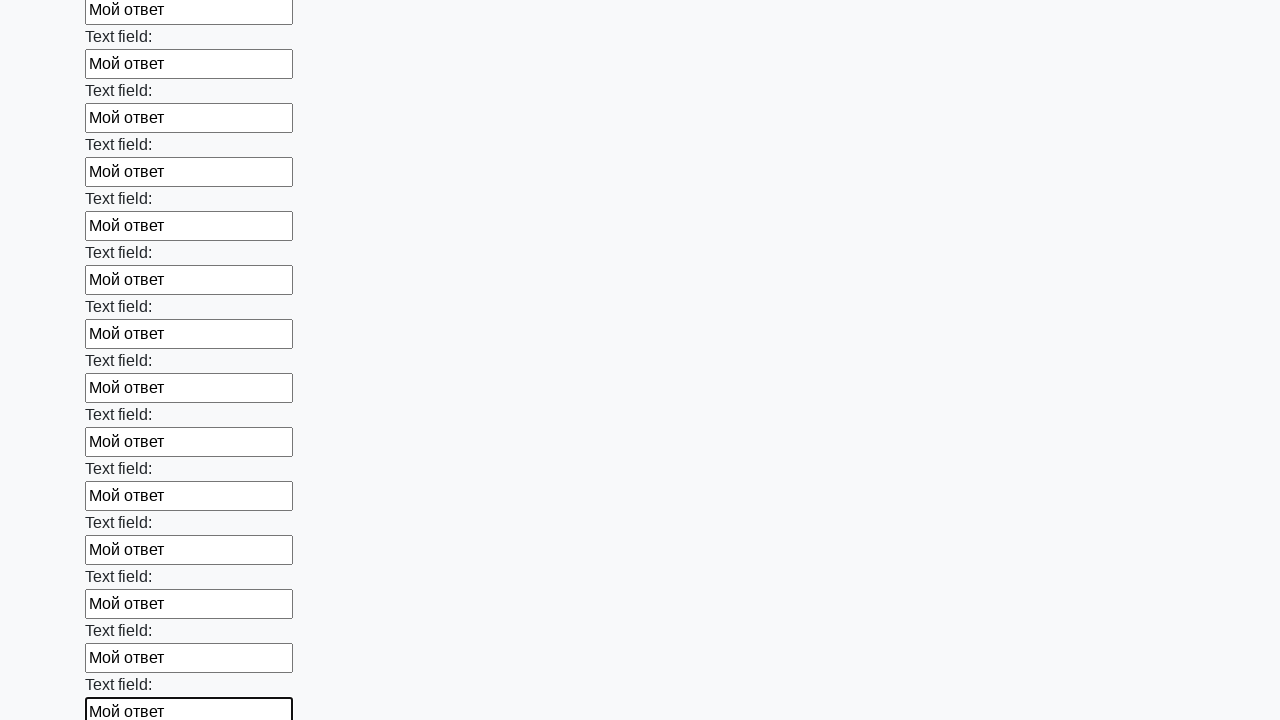

Filled input field with text 'Мой ответ' on input >> nth=74
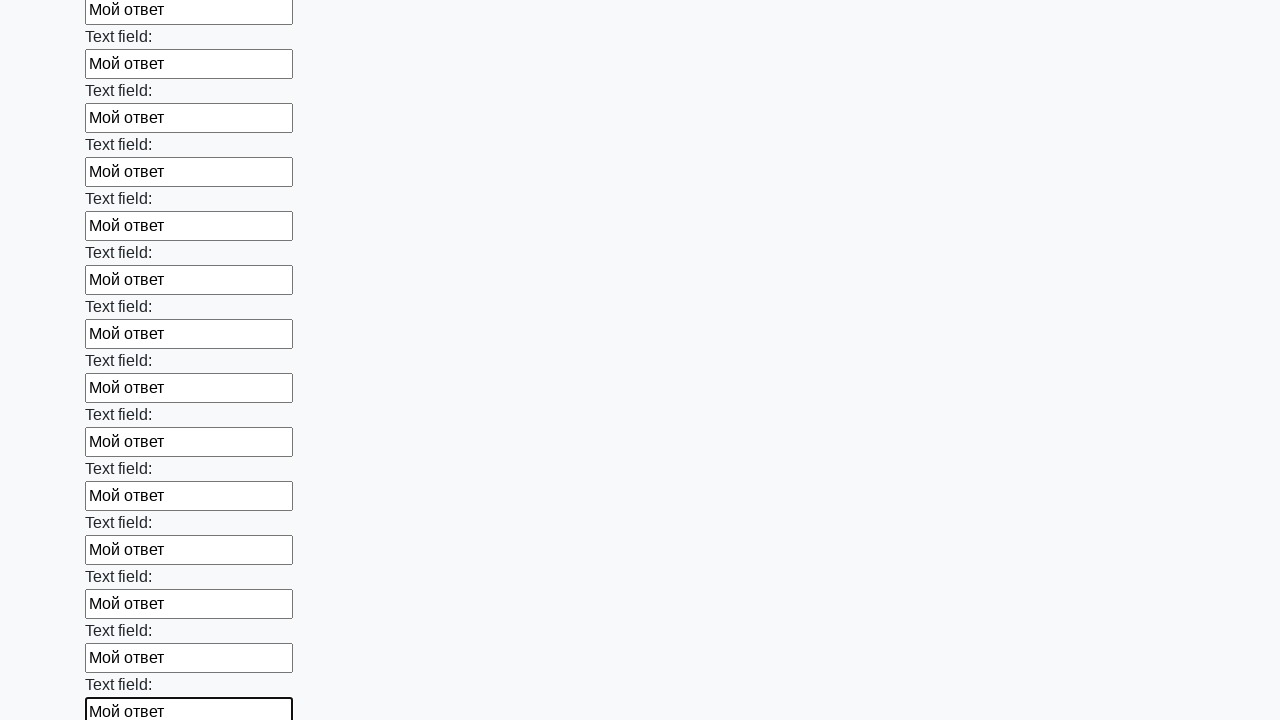

Filled input field with text 'Мой ответ' on input >> nth=75
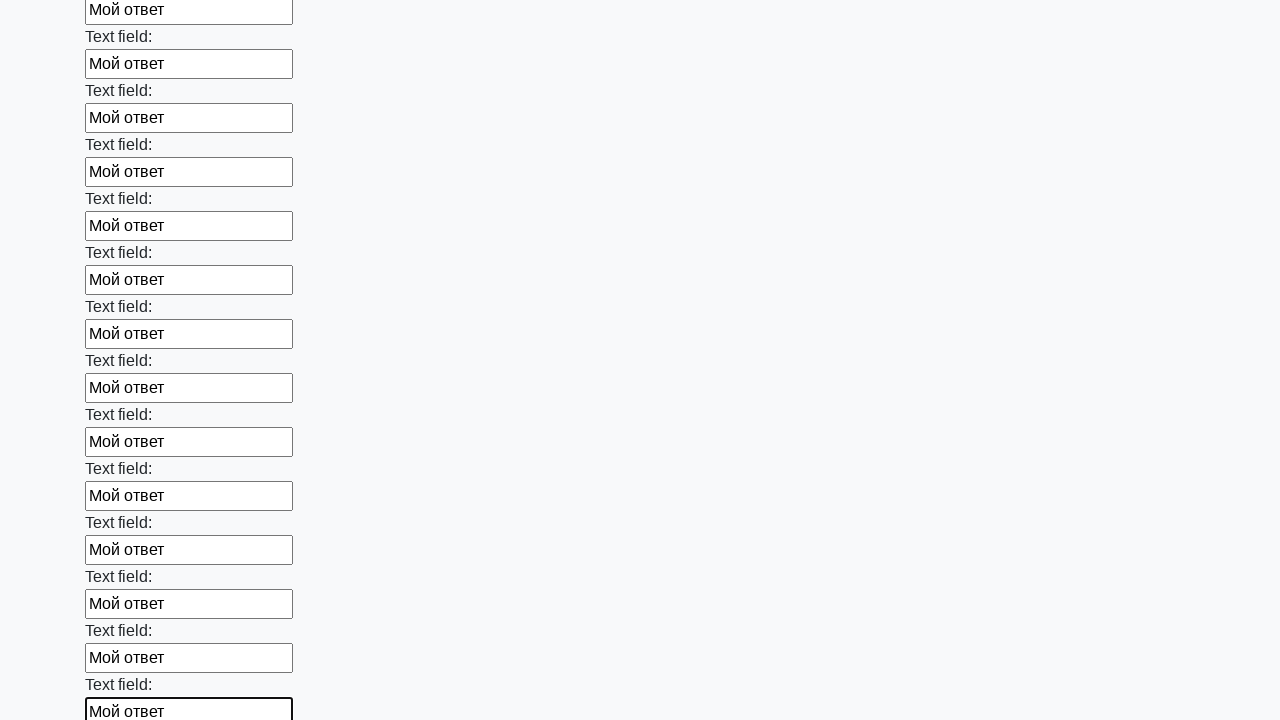

Filled input field with text 'Мой ответ' on input >> nth=76
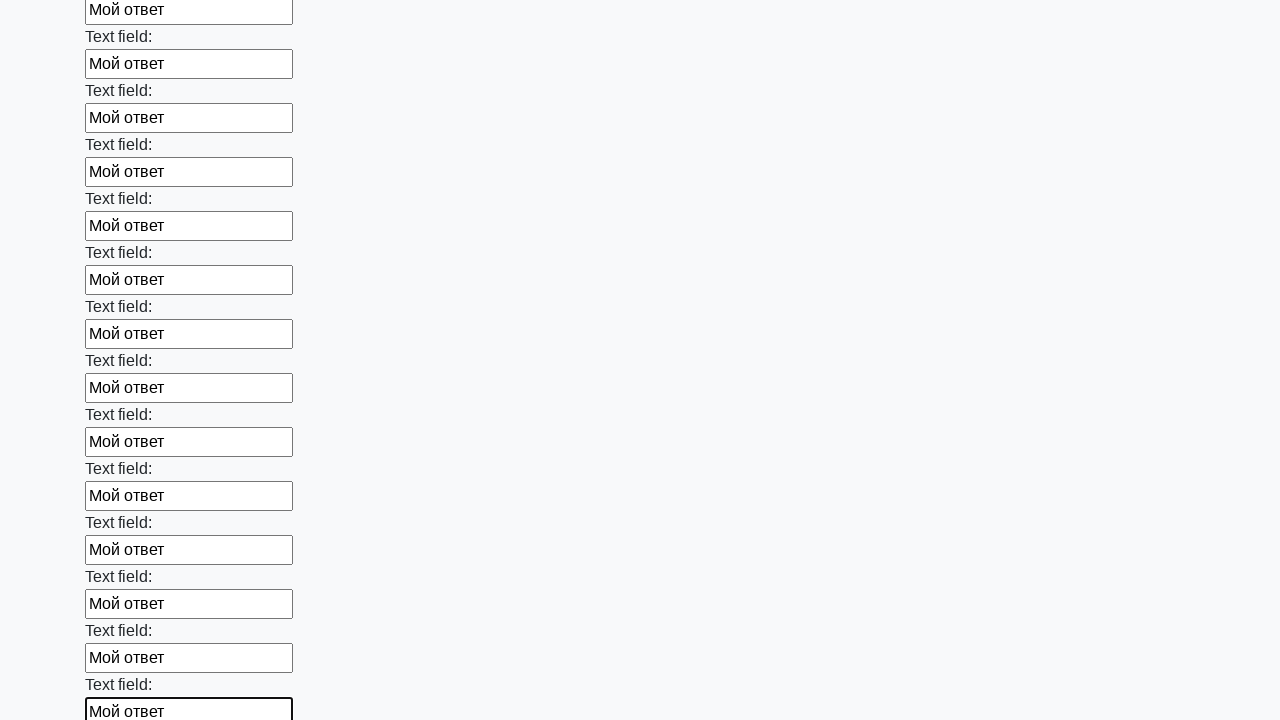

Filled input field with text 'Мой ответ' on input >> nth=77
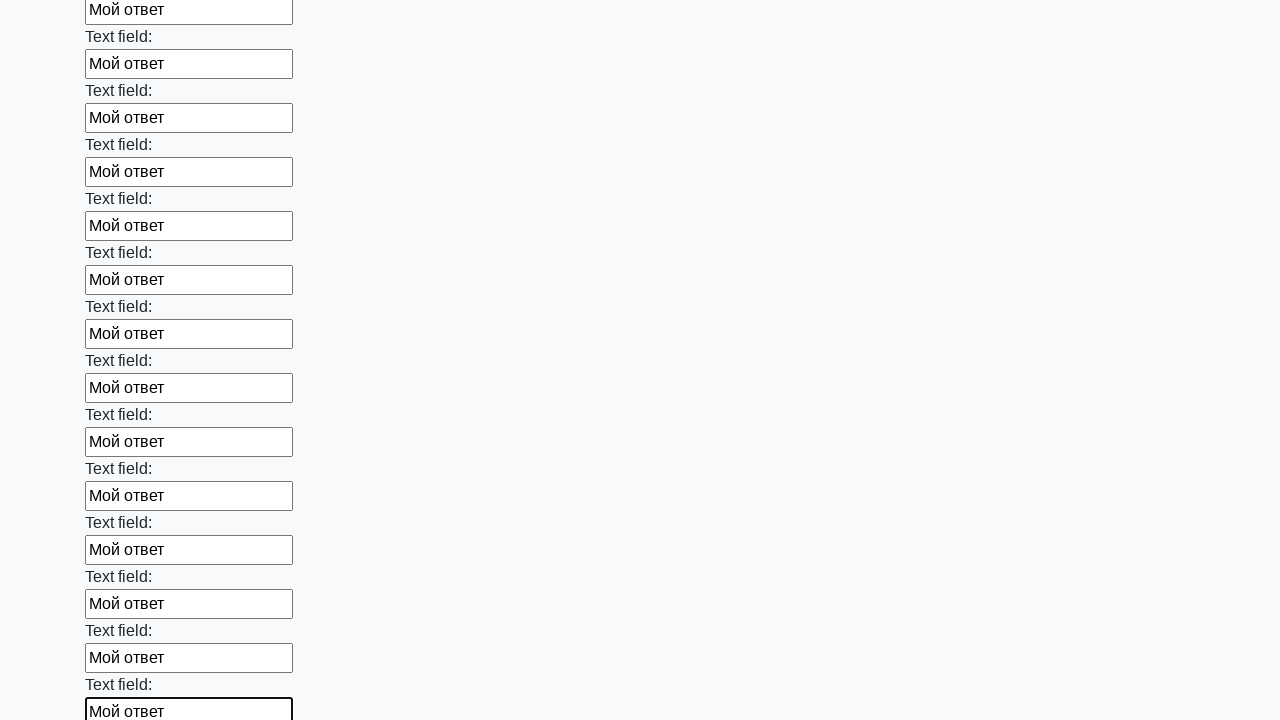

Filled input field with text 'Мой ответ' on input >> nth=78
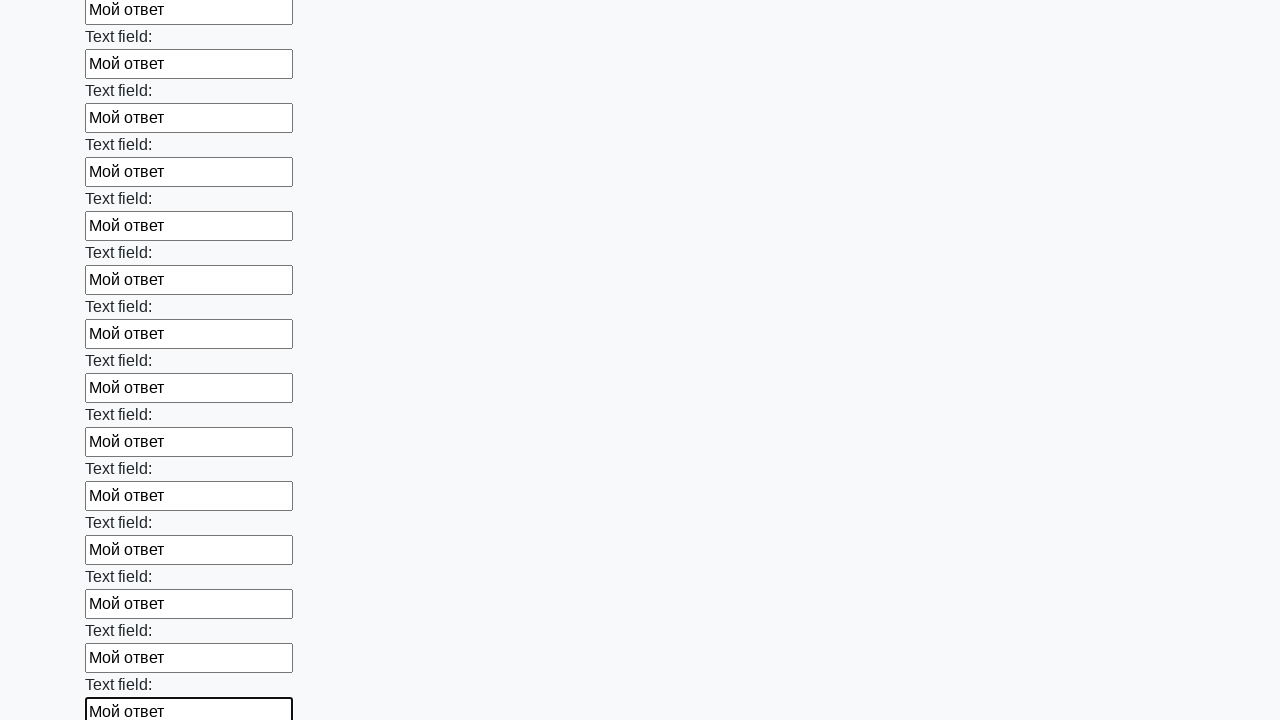

Filled input field with text 'Мой ответ' on input >> nth=79
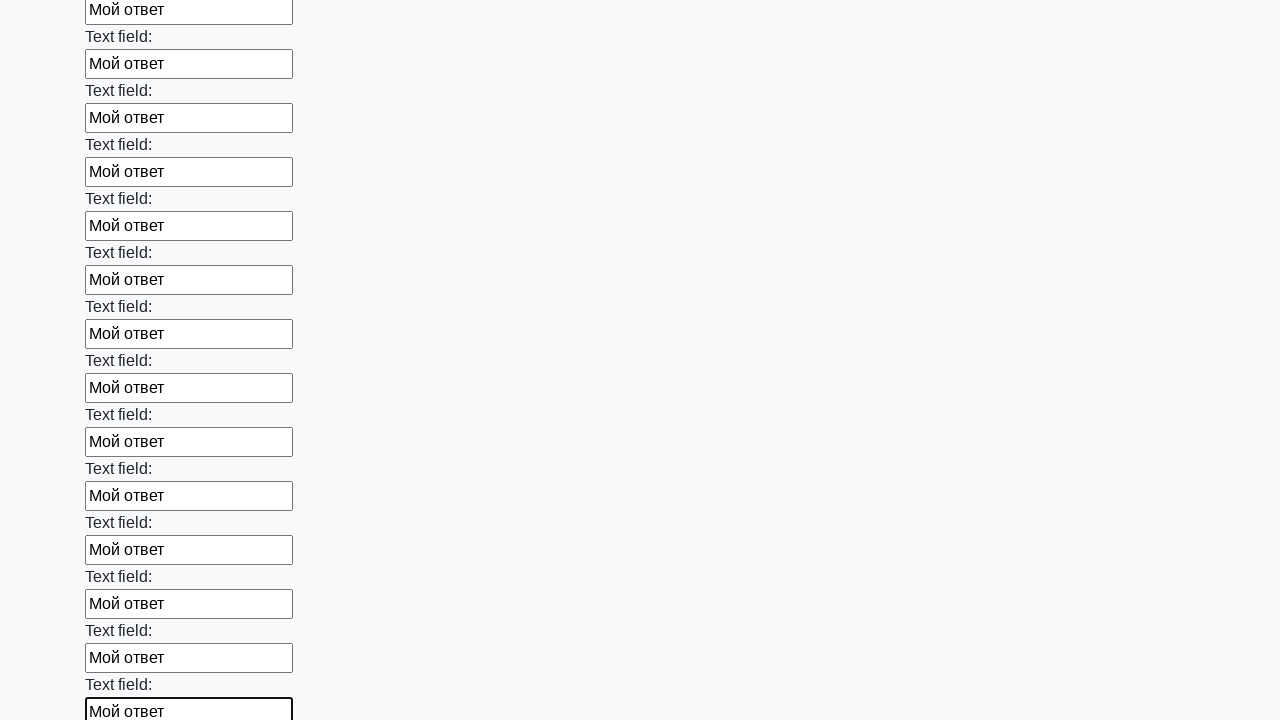

Filled input field with text 'Мой ответ' on input >> nth=80
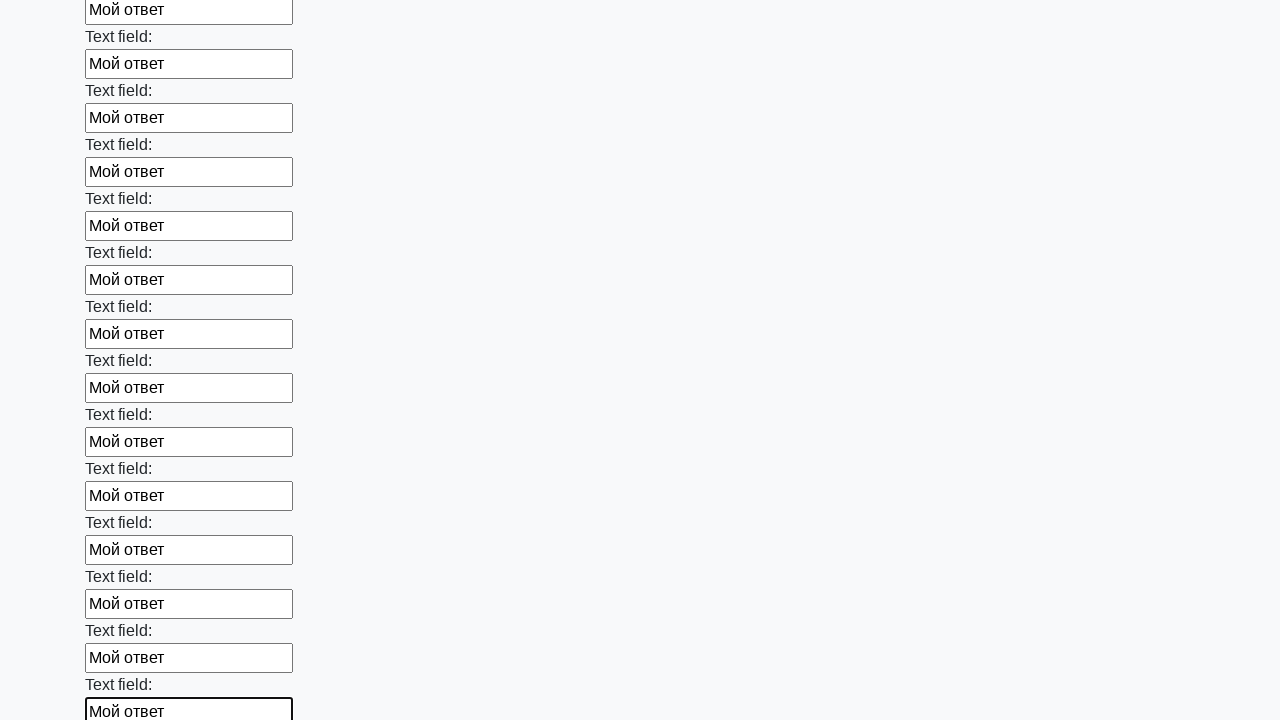

Filled input field with text 'Мой ответ' on input >> nth=81
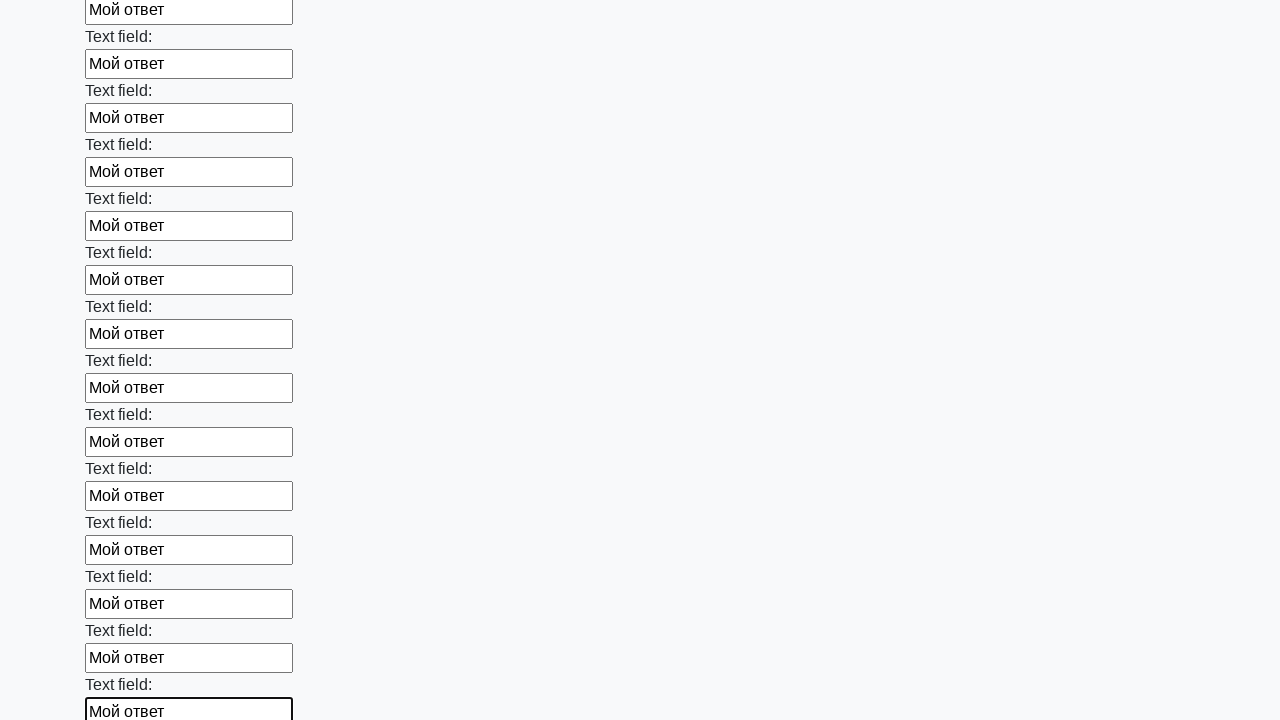

Filled input field with text 'Мой ответ' on input >> nth=82
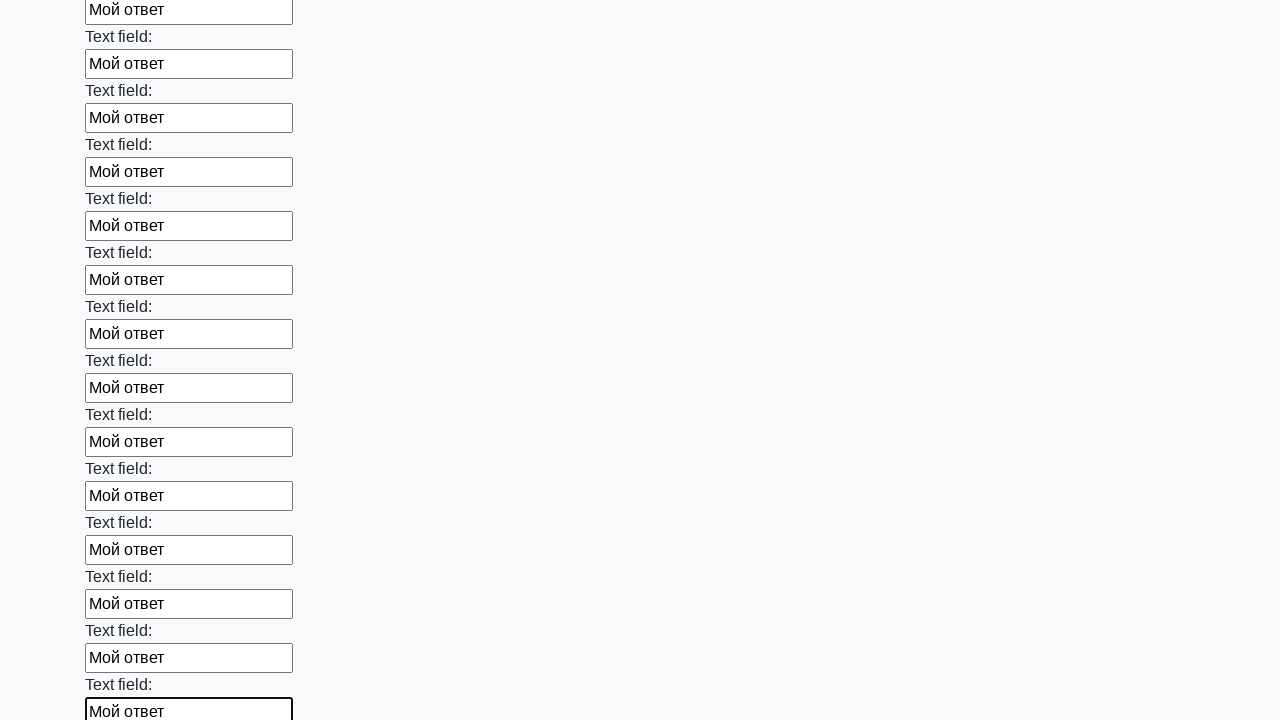

Filled input field with text 'Мой ответ' on input >> nth=83
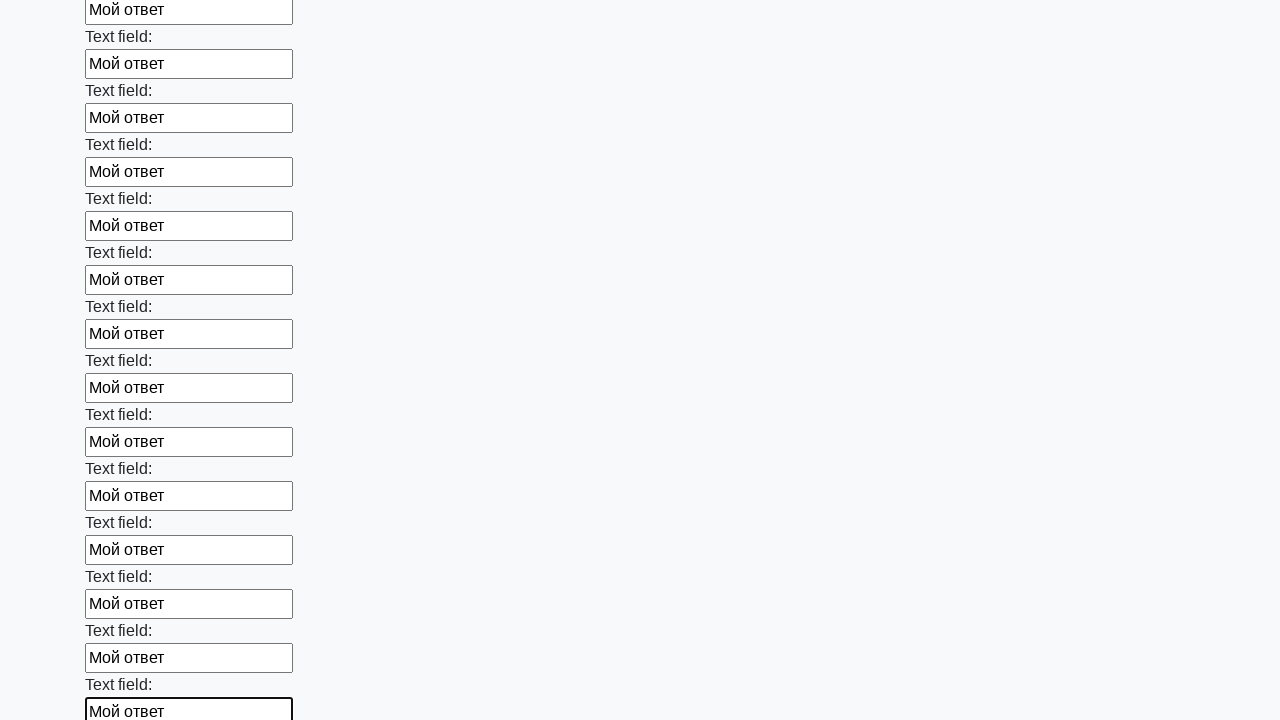

Filled input field with text 'Мой ответ' on input >> nth=84
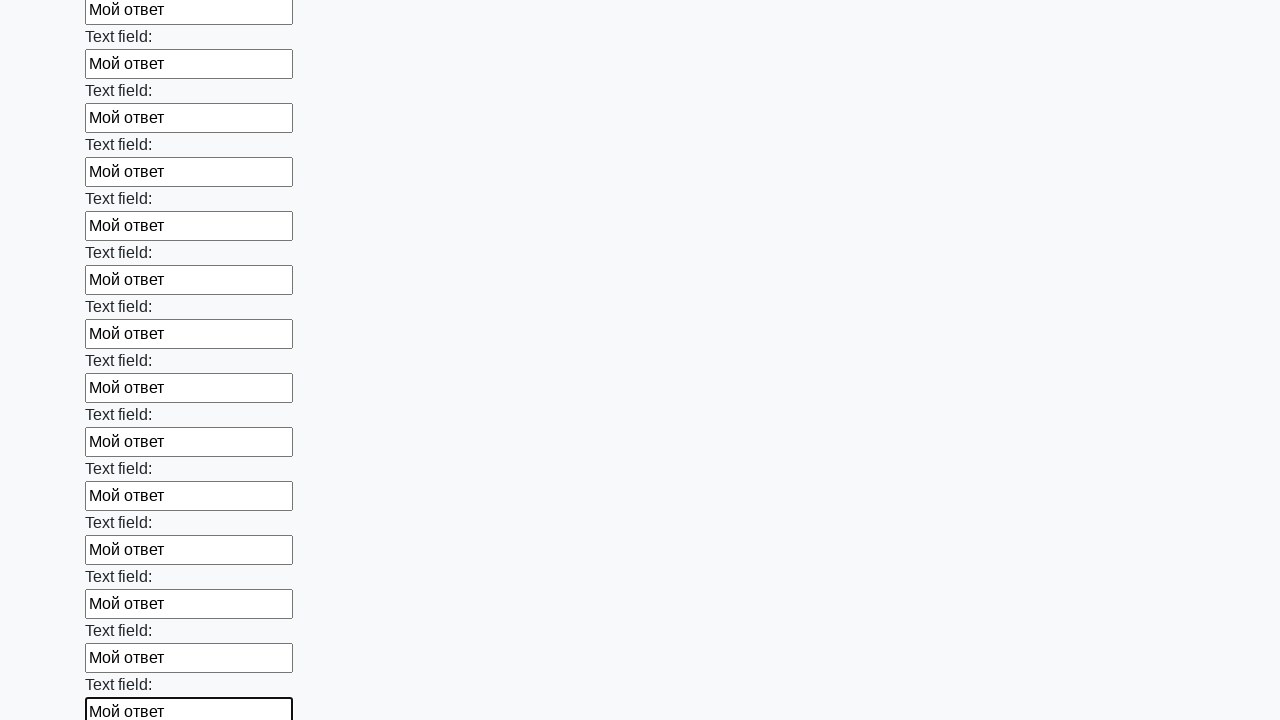

Filled input field with text 'Мой ответ' on input >> nth=85
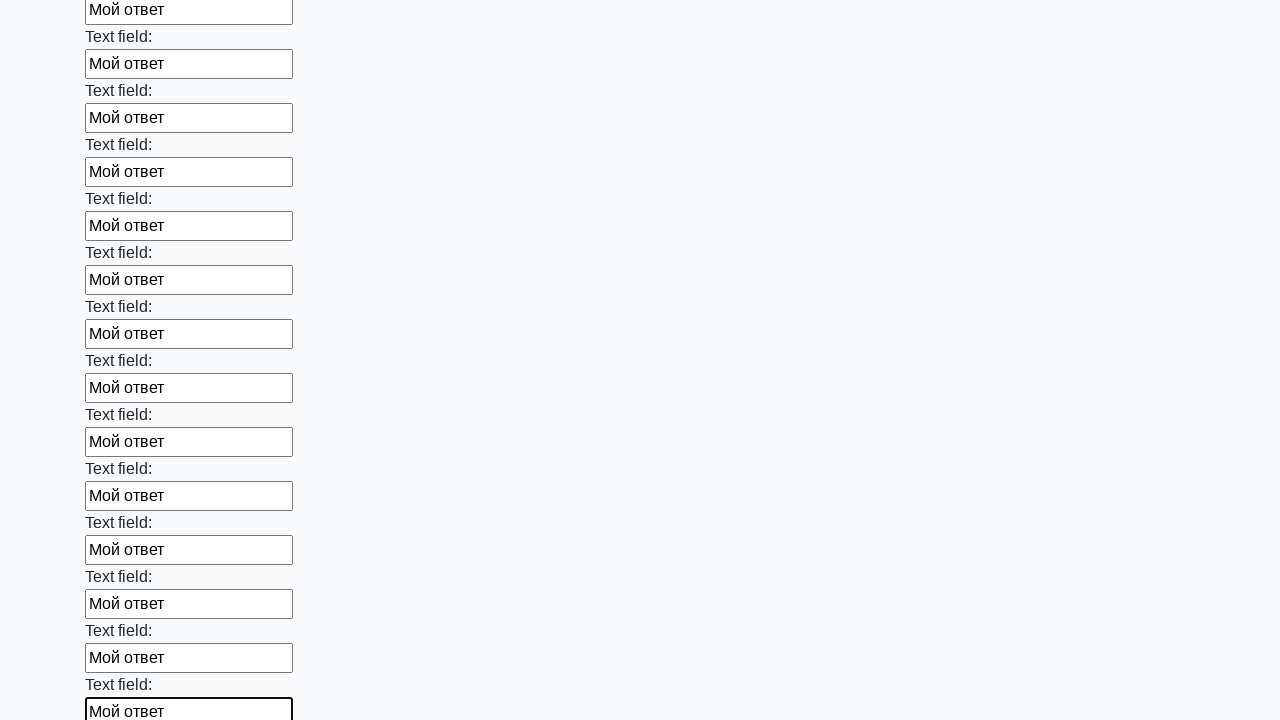

Filled input field with text 'Мой ответ' on input >> nth=86
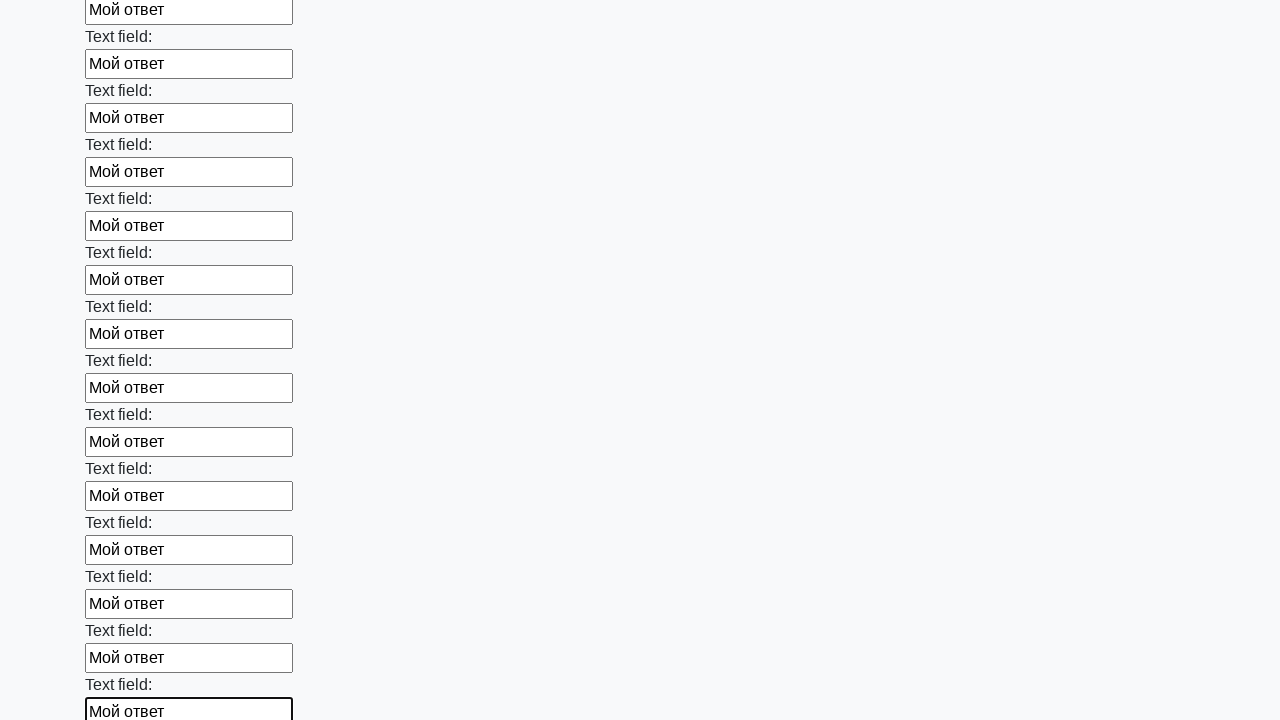

Filled input field with text 'Мой ответ' on input >> nth=87
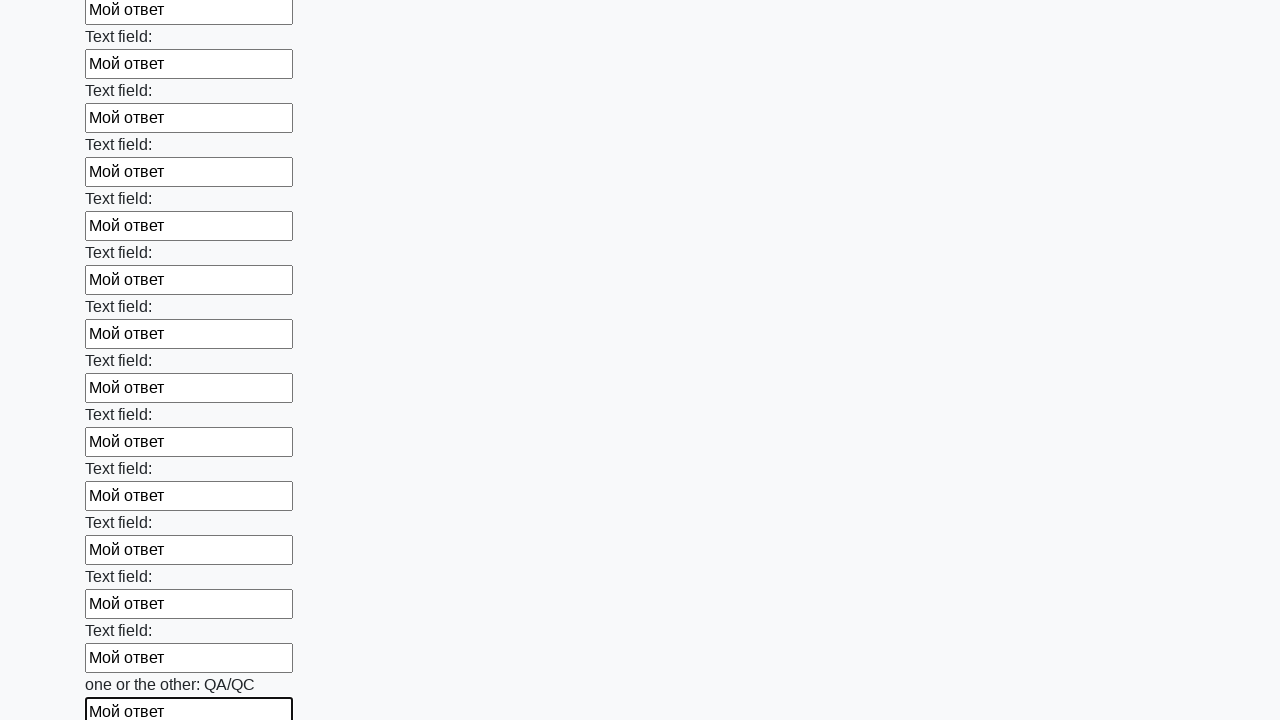

Filled input field with text 'Мой ответ' on input >> nth=88
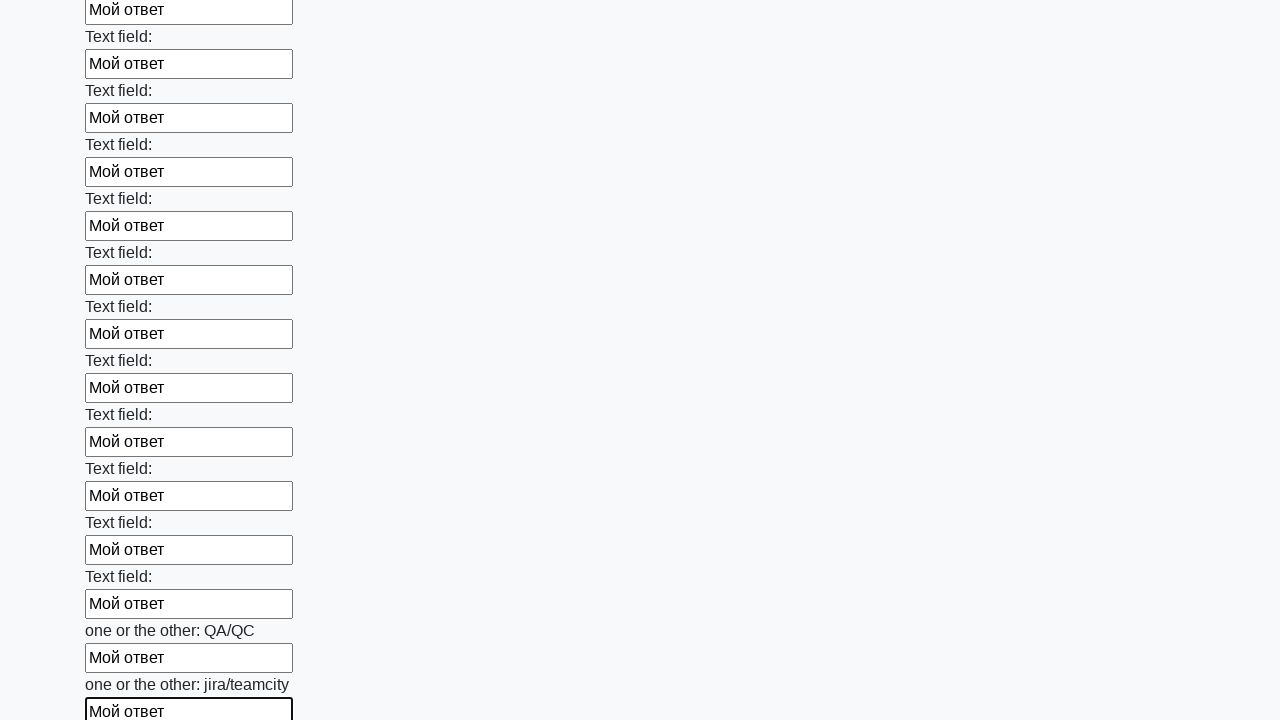

Filled input field with text 'Мой ответ' on input >> nth=89
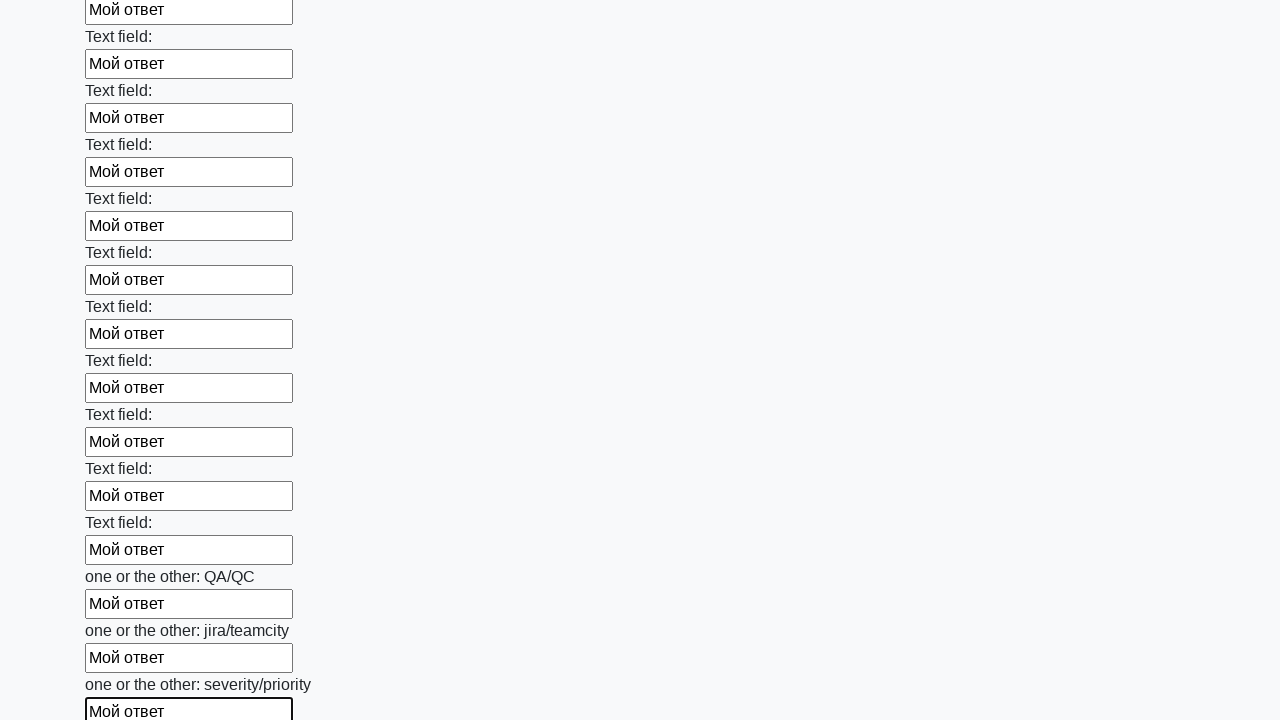

Filled input field with text 'Мой ответ' on input >> nth=90
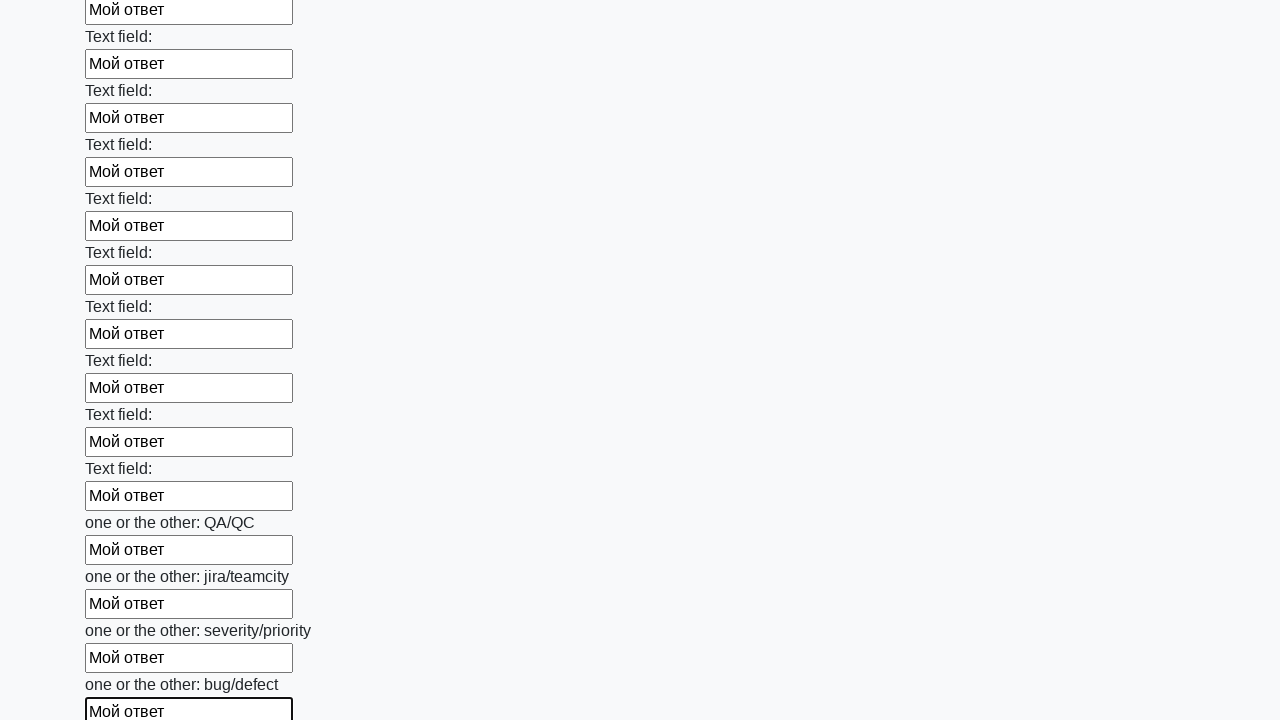

Filled input field with text 'Мой ответ' on input >> nth=91
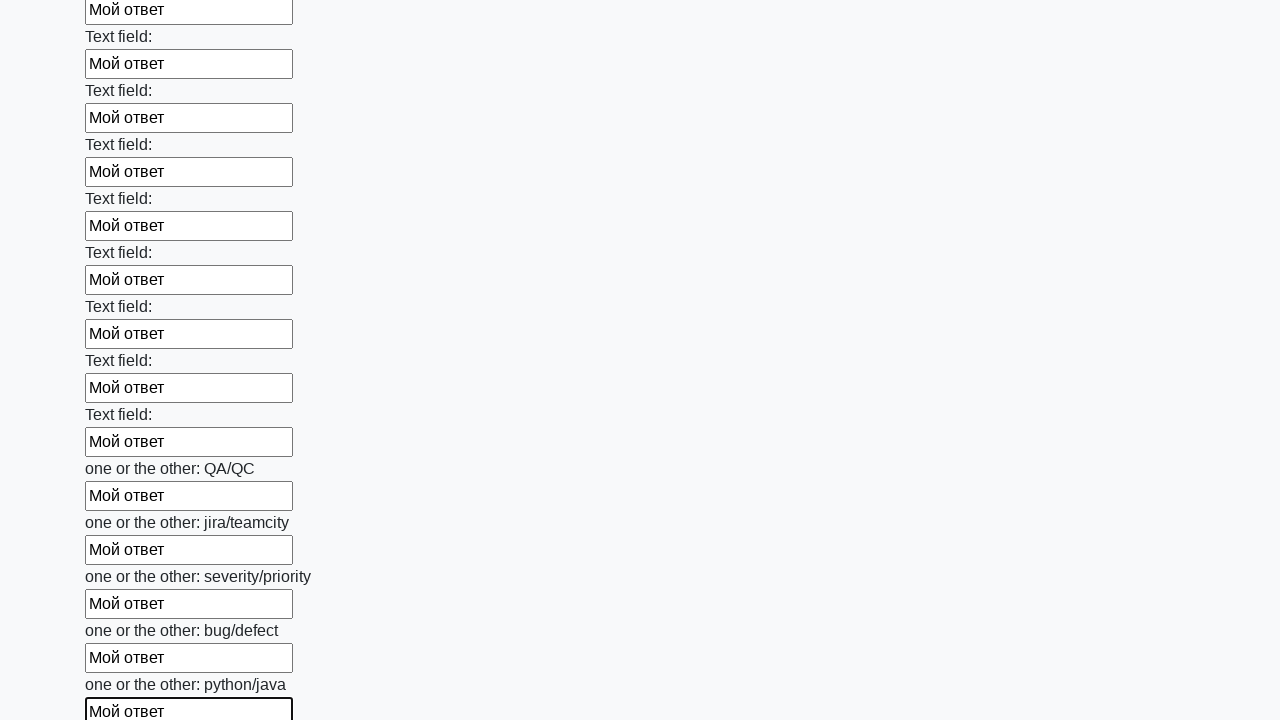

Filled input field with text 'Мой ответ' on input >> nth=92
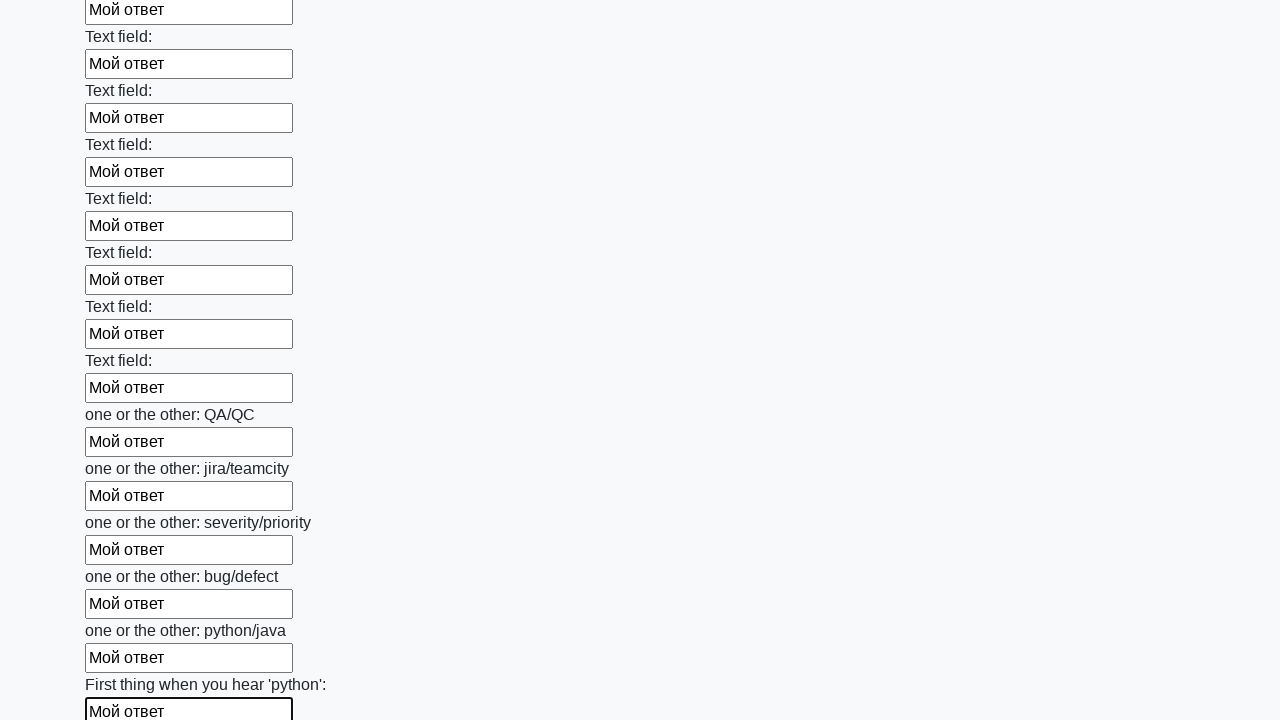

Filled input field with text 'Мой ответ' on input >> nth=93
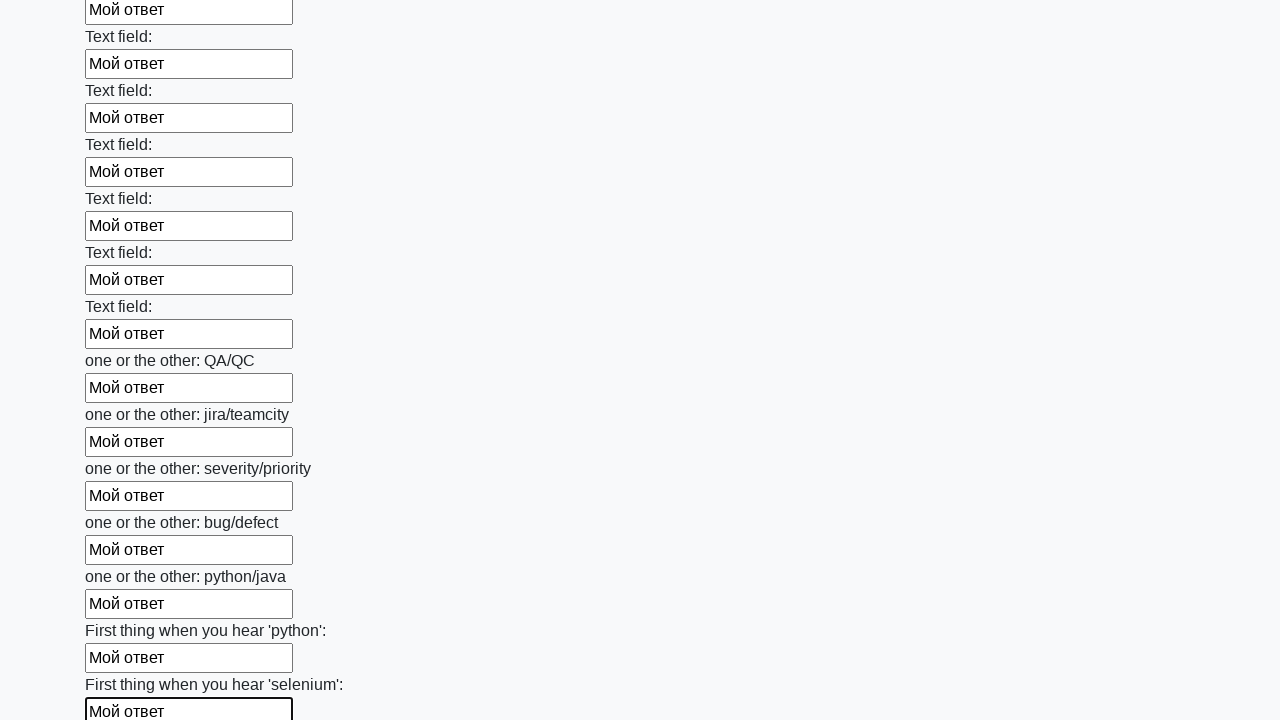

Filled input field with text 'Мой ответ' on input >> nth=94
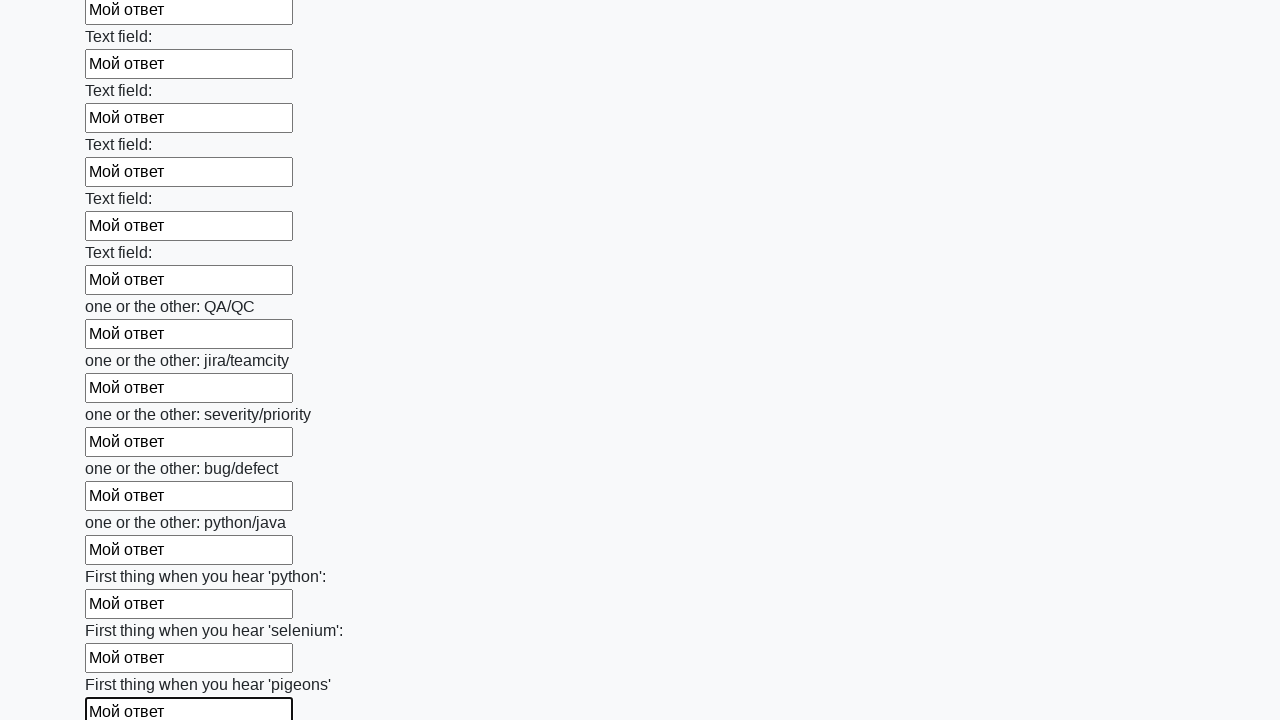

Filled input field with text 'Мой ответ' on input >> nth=95
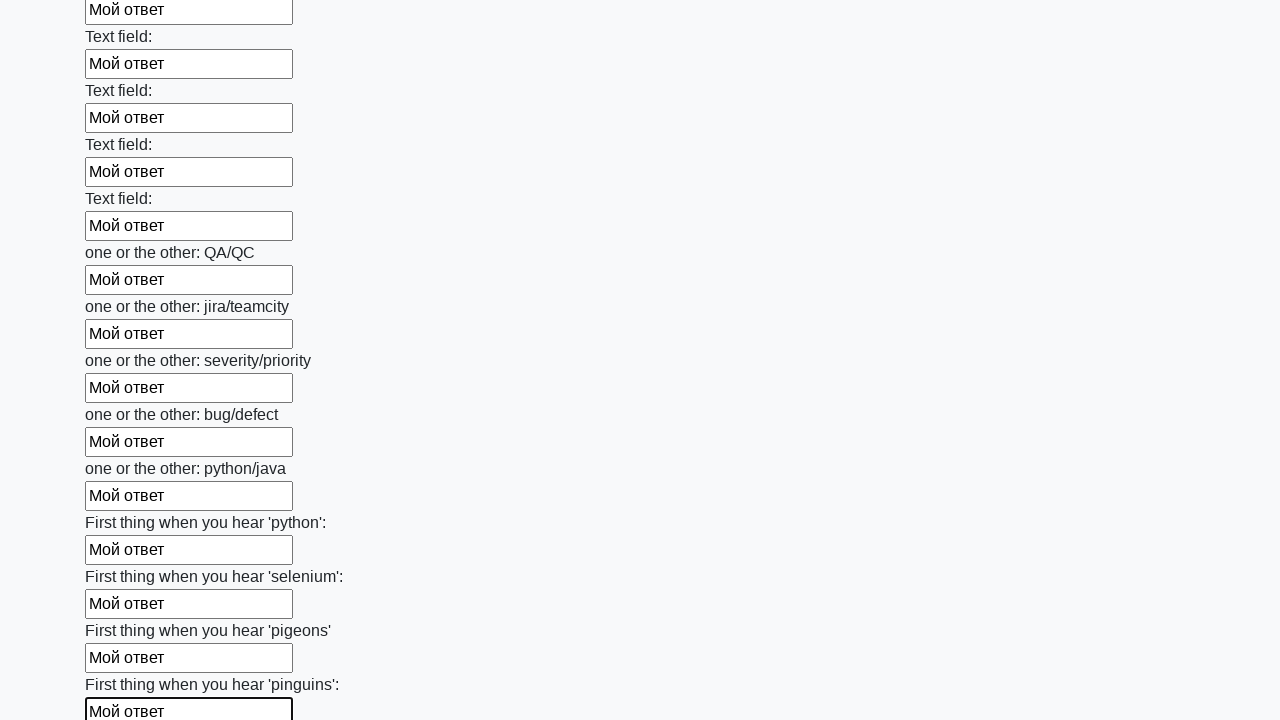

Filled input field with text 'Мой ответ' on input >> nth=96
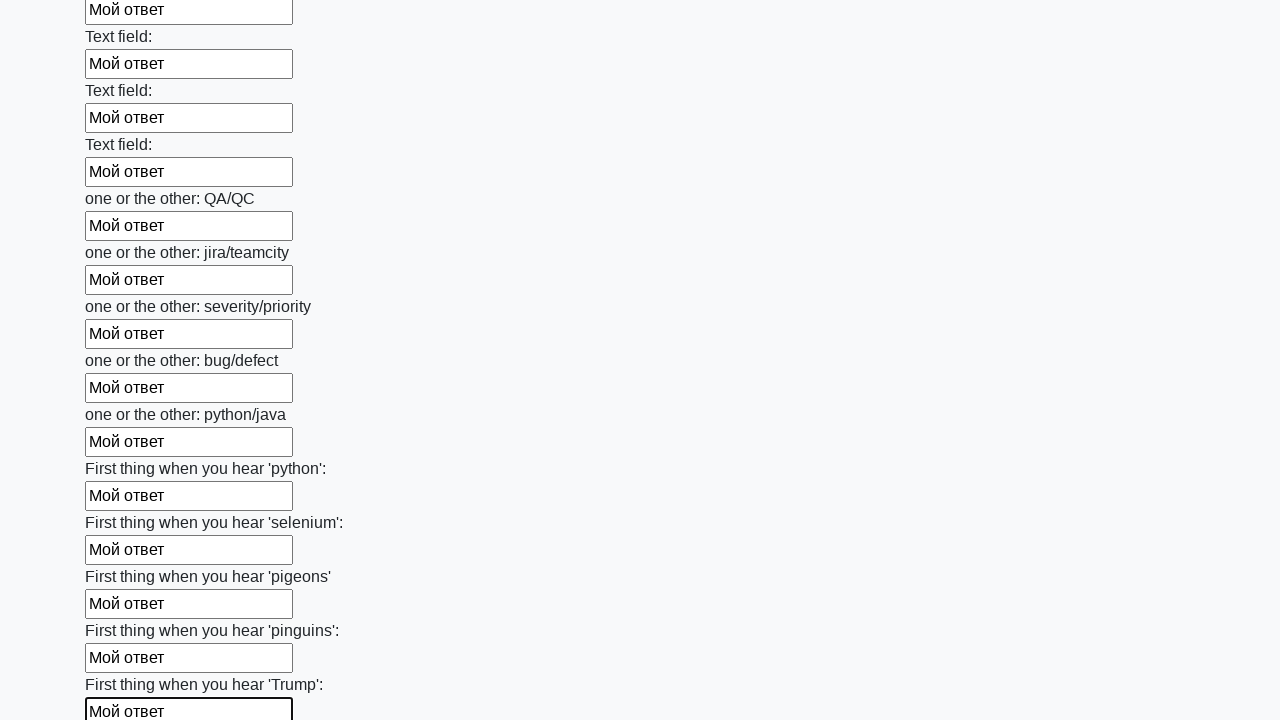

Filled input field with text 'Мой ответ' on input >> nth=97
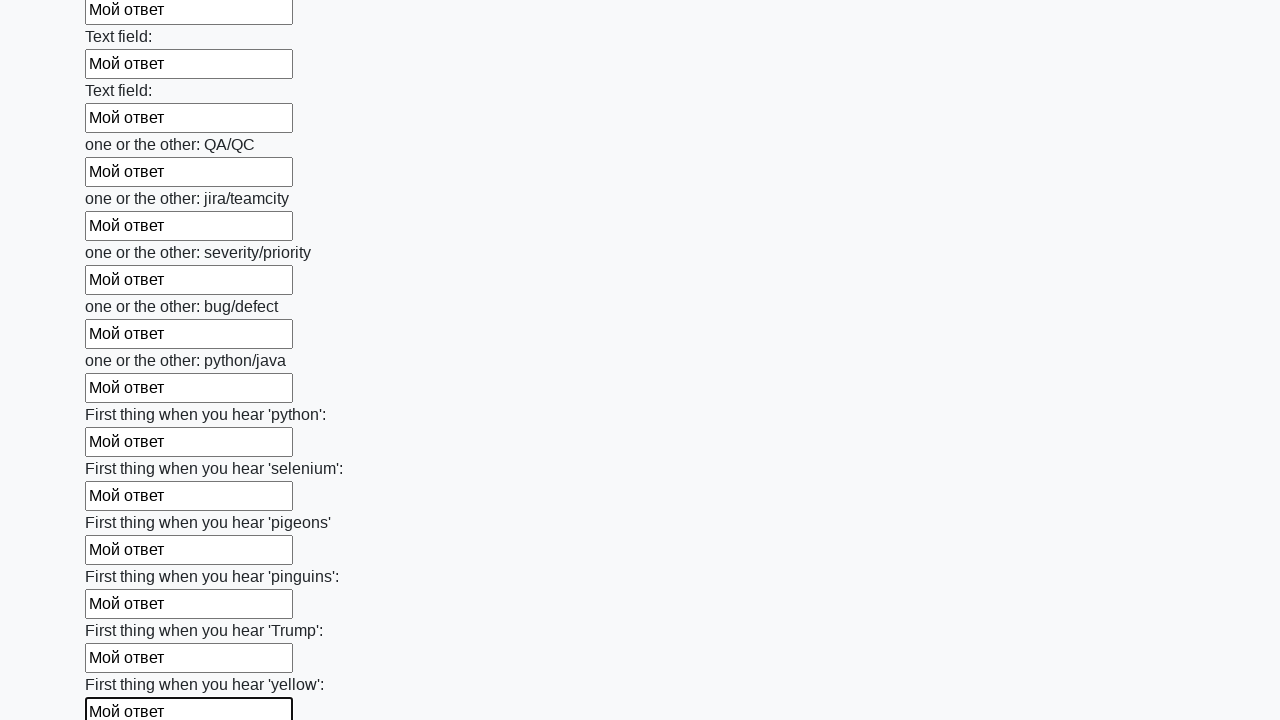

Filled input field with text 'Мой ответ' on input >> nth=98
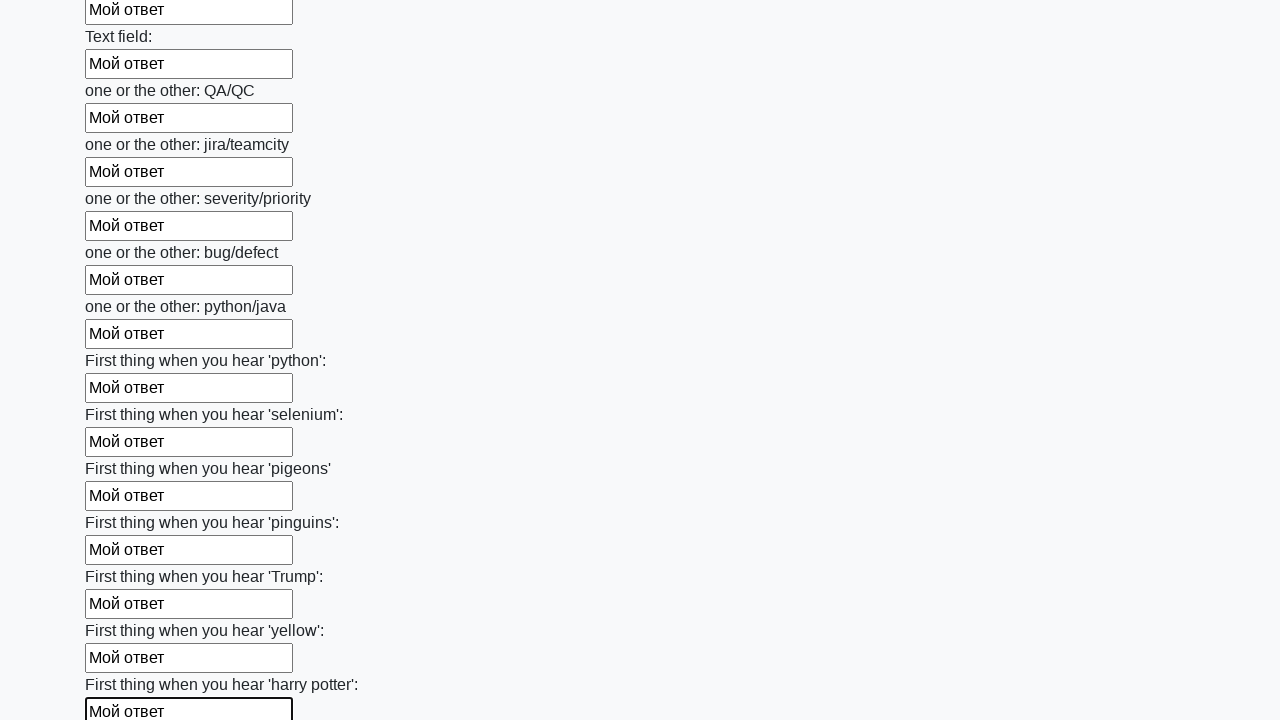

Filled input field with text 'Мой ответ' on input >> nth=99
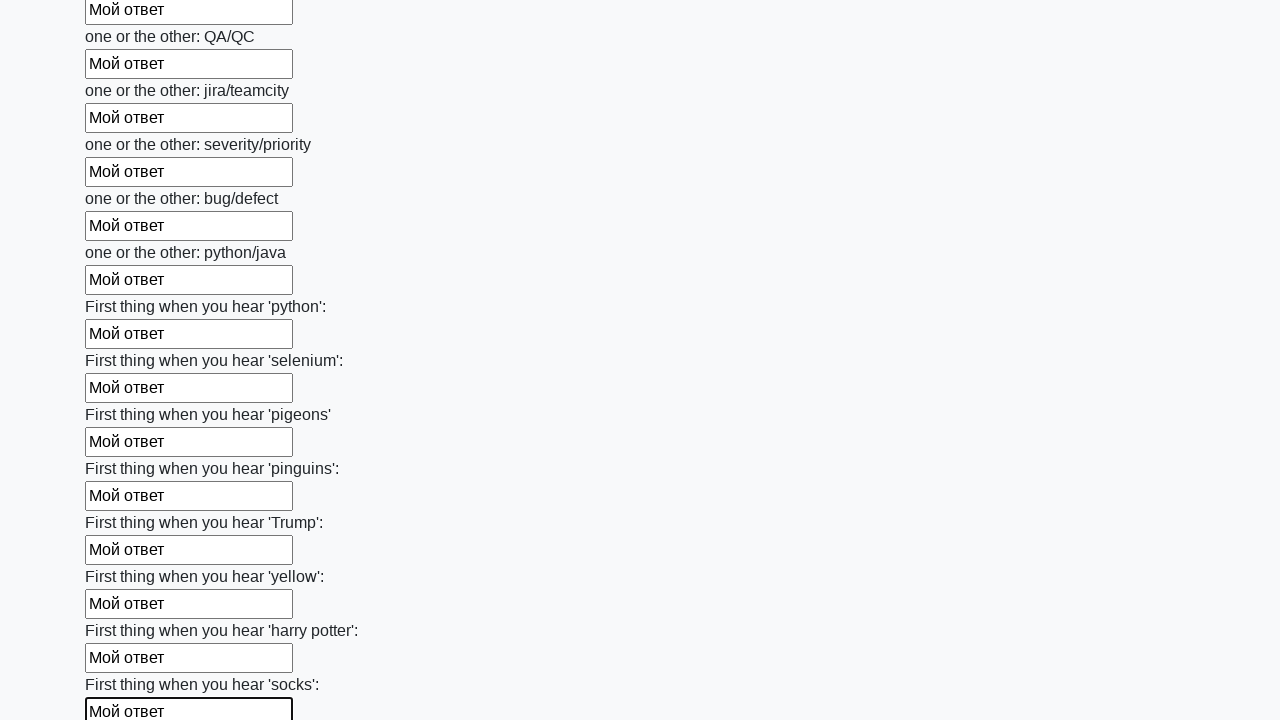

Clicked the submit button to submit the form at (123, 611) on button.btn
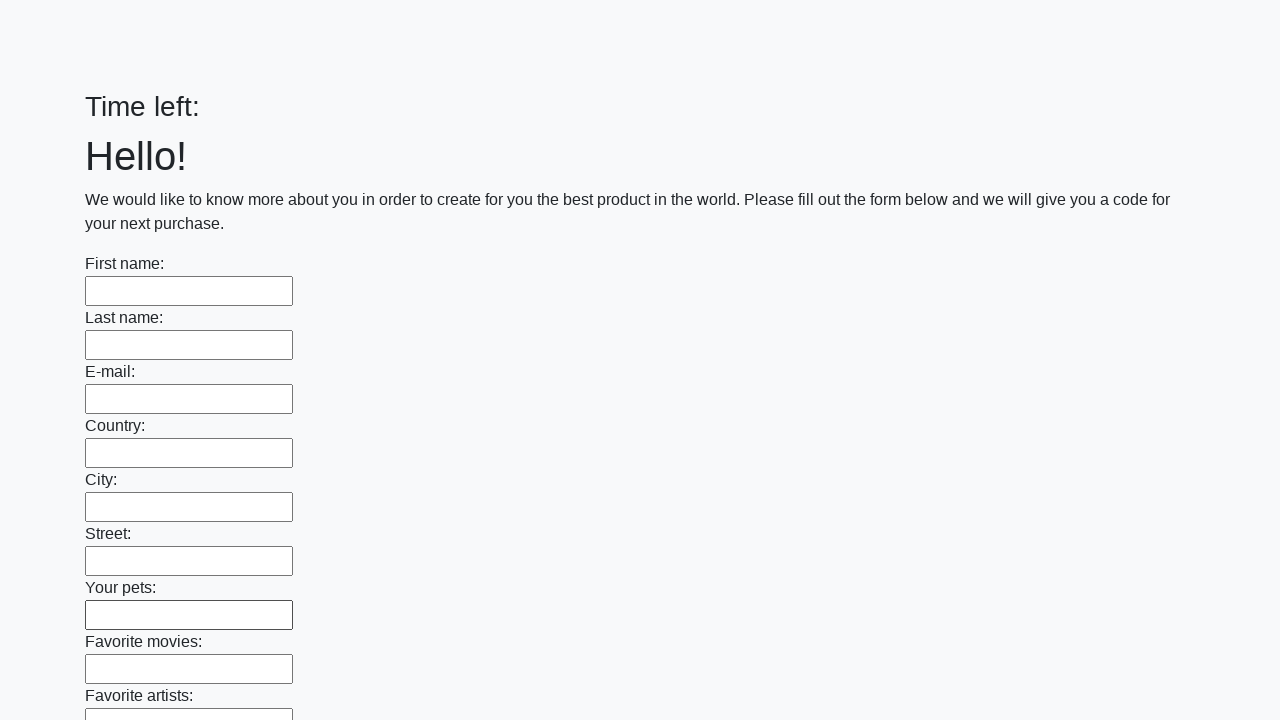

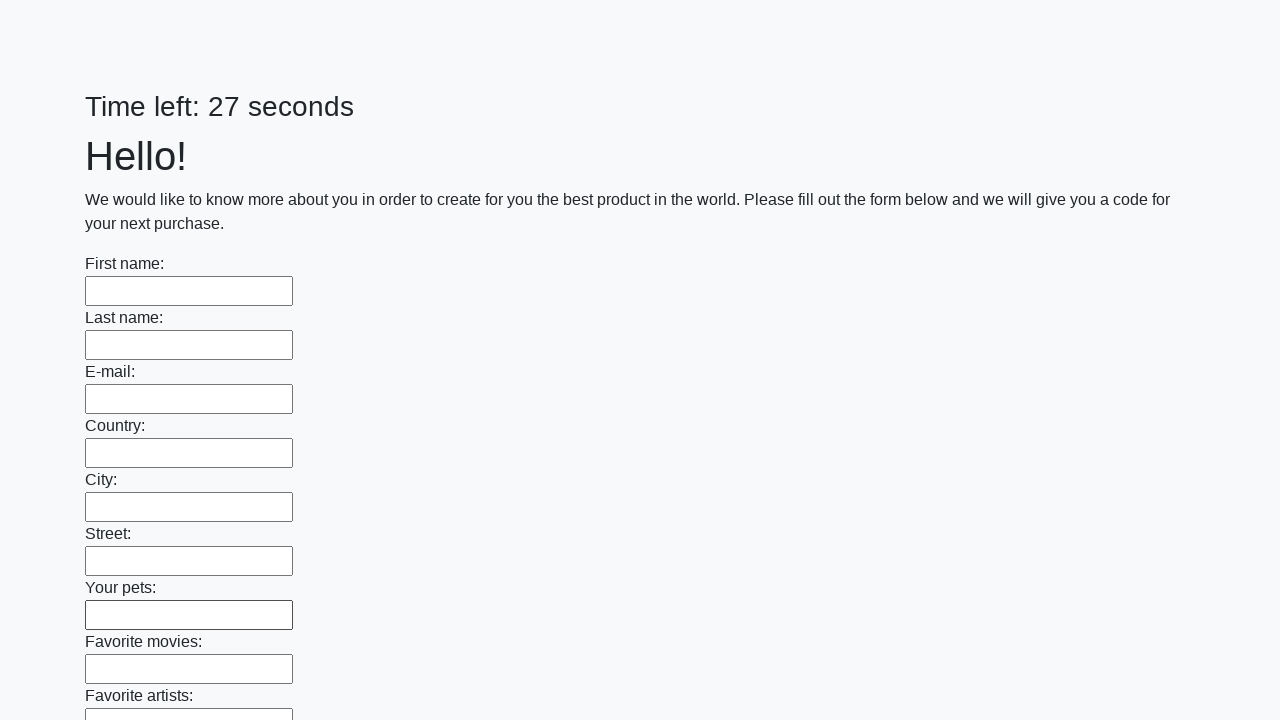